Fills all input fields within a specific block of a large form and submits it.

Starting URL: http://suninjuly.github.io/huge_form.html

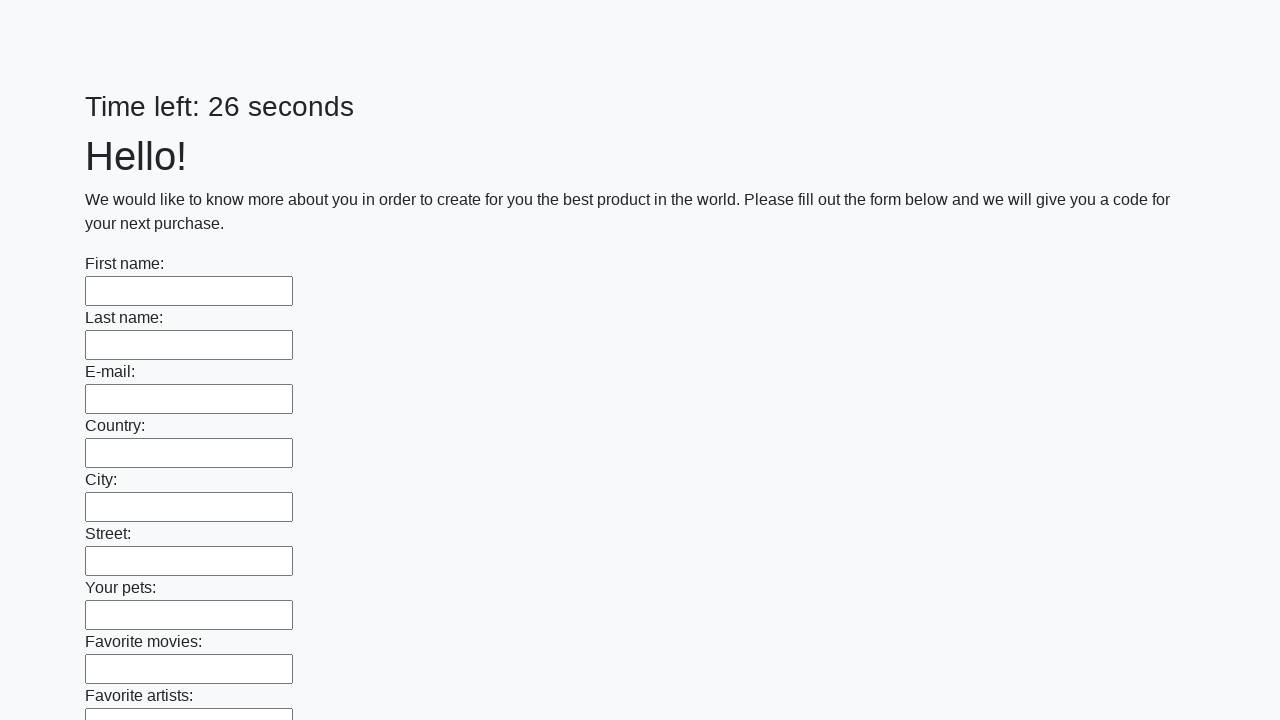

Located all input fields within the first block
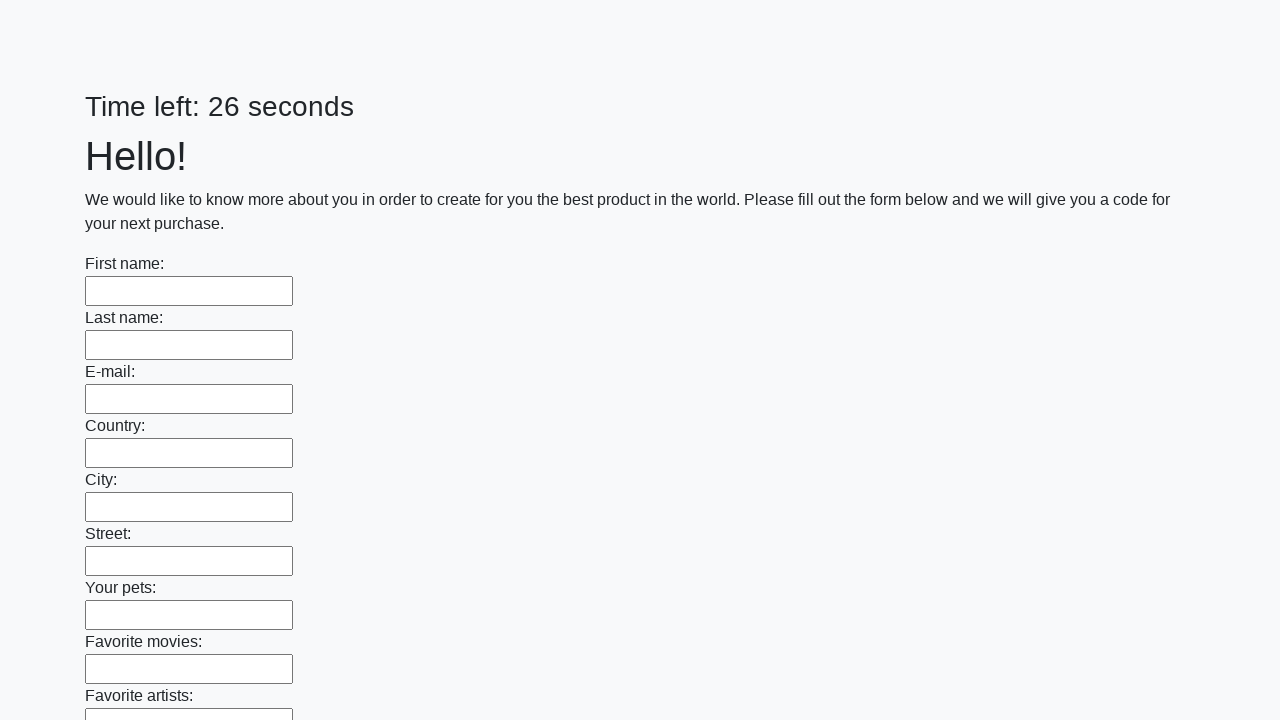

Counted 100 input fields in the first block
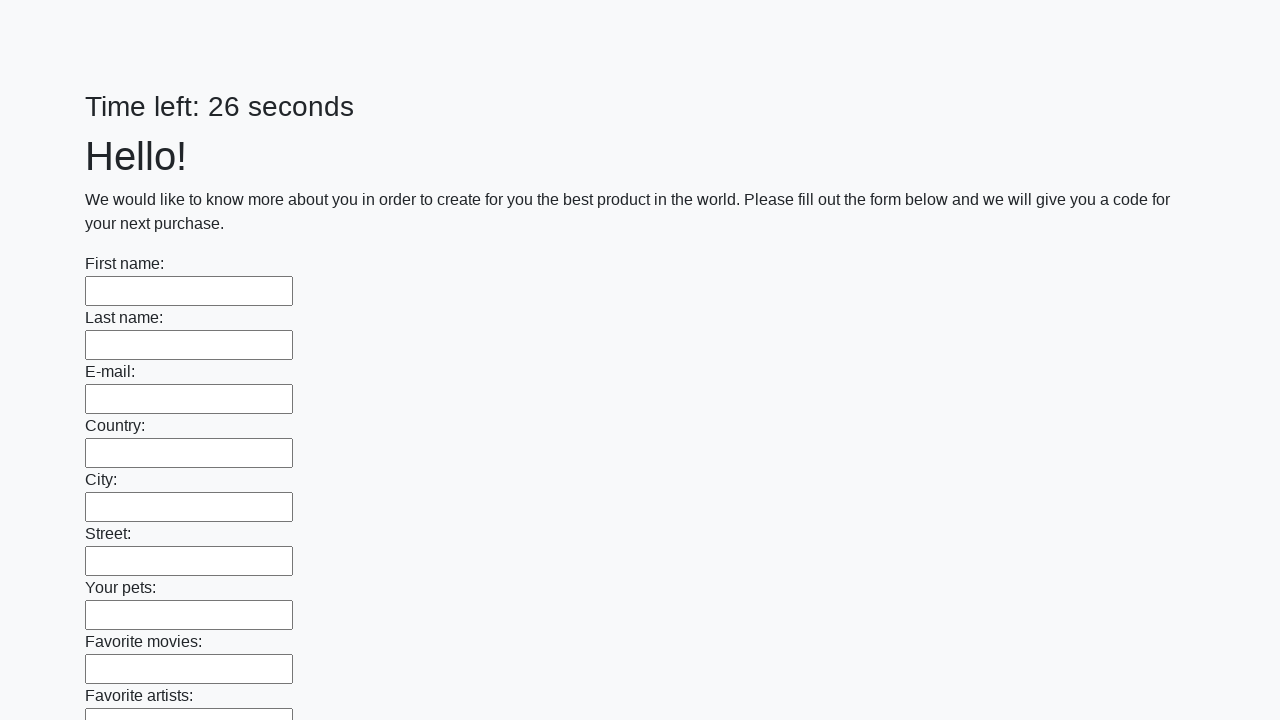

Filled input field 1 of 100 with 'TestValue' on .first_block input >> nth=0
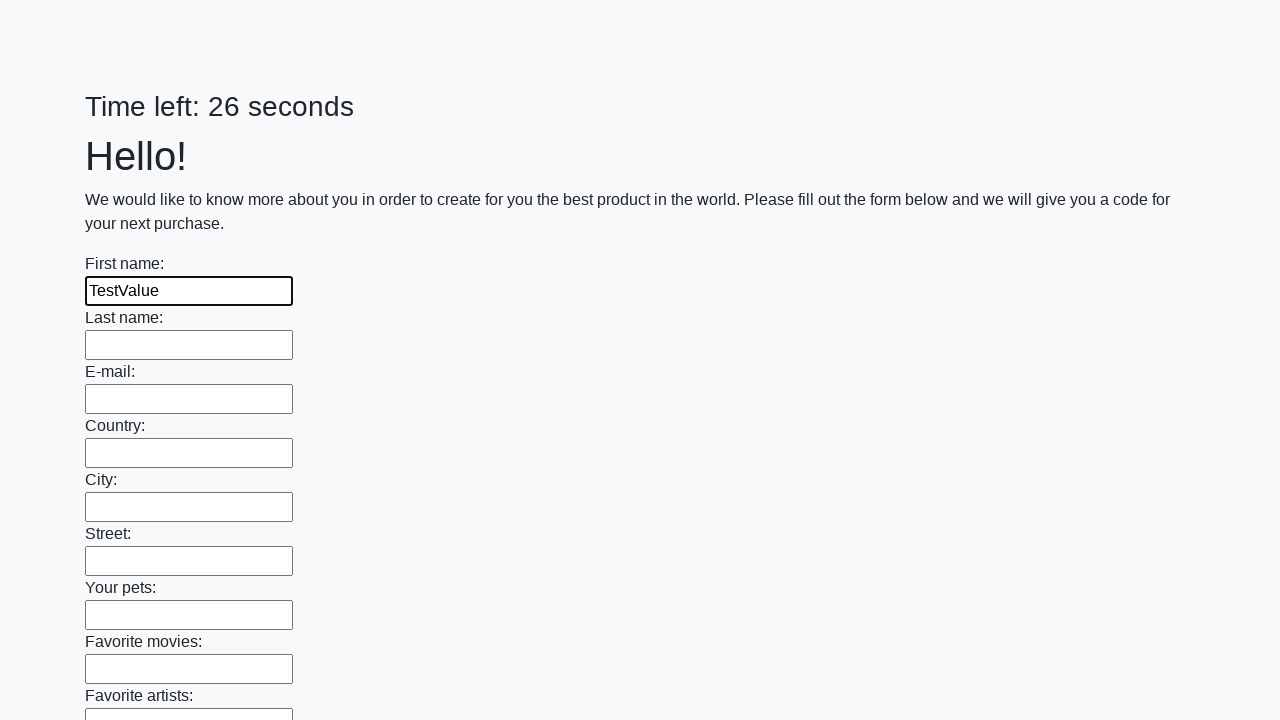

Filled input field 2 of 100 with 'TestValue' on .first_block input >> nth=1
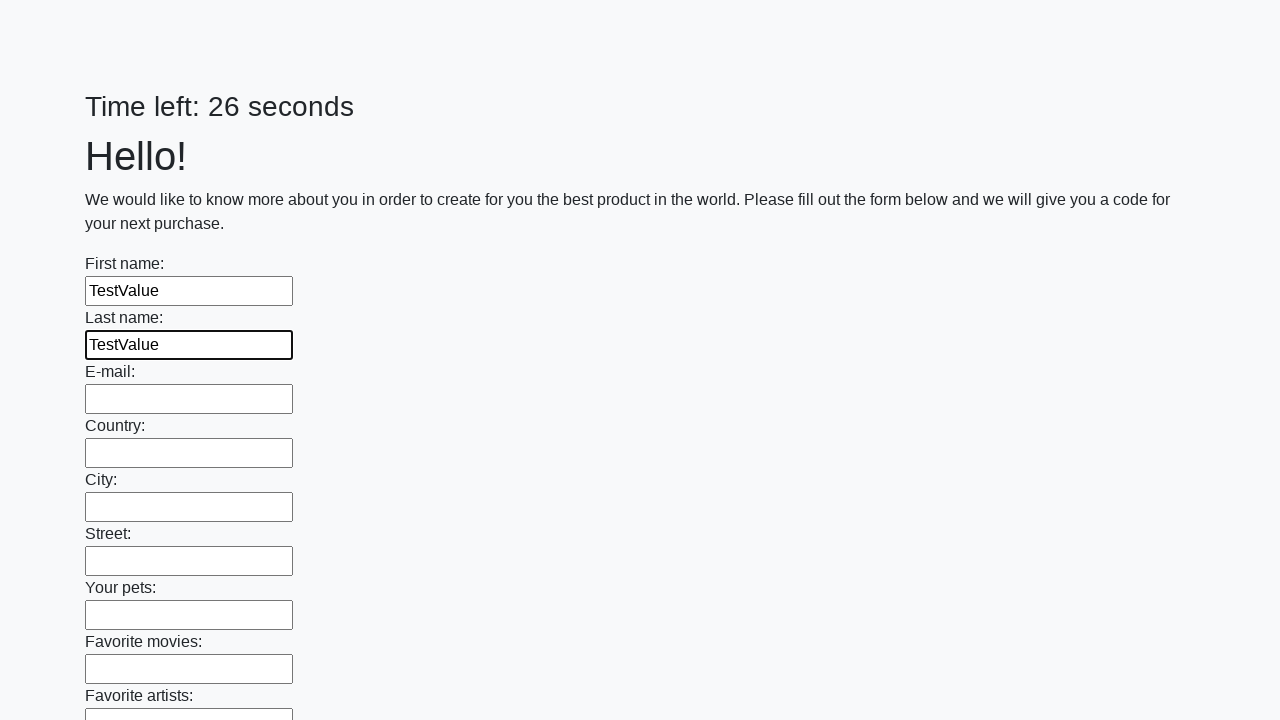

Filled input field 3 of 100 with 'TestValue' on .first_block input >> nth=2
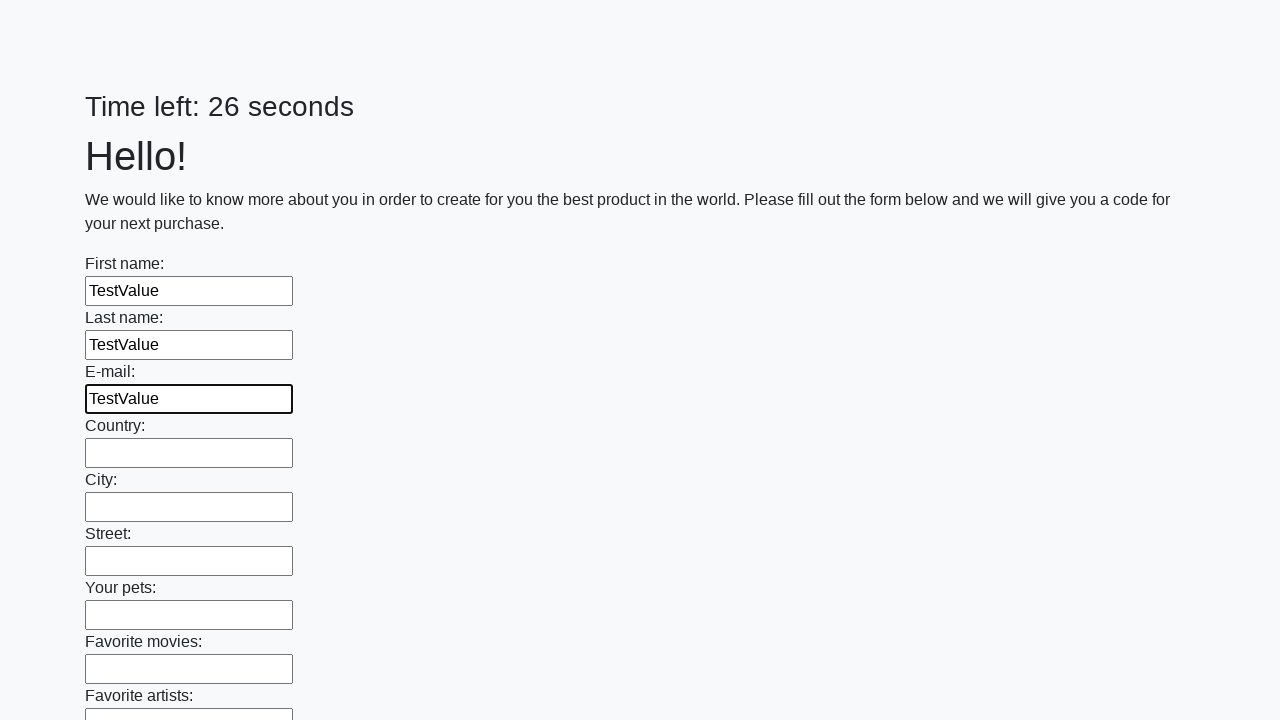

Filled input field 4 of 100 with 'TestValue' on .first_block input >> nth=3
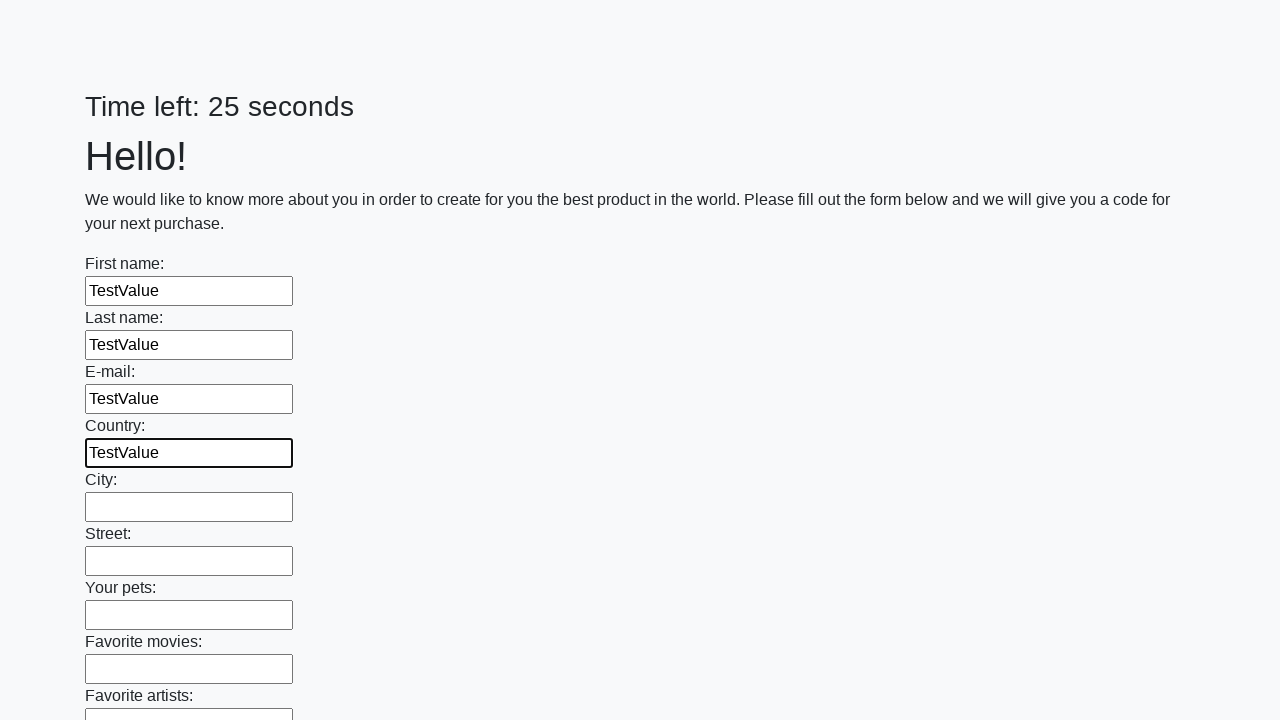

Filled input field 5 of 100 with 'TestValue' on .first_block input >> nth=4
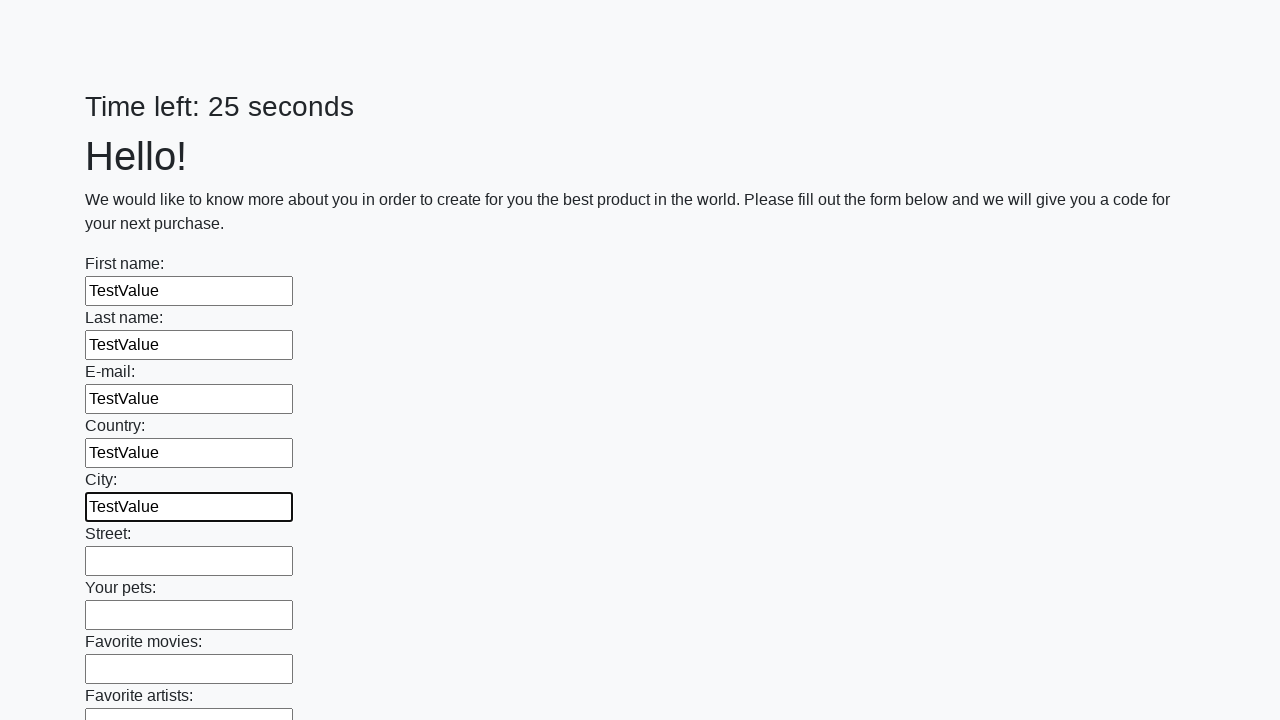

Filled input field 6 of 100 with 'TestValue' on .first_block input >> nth=5
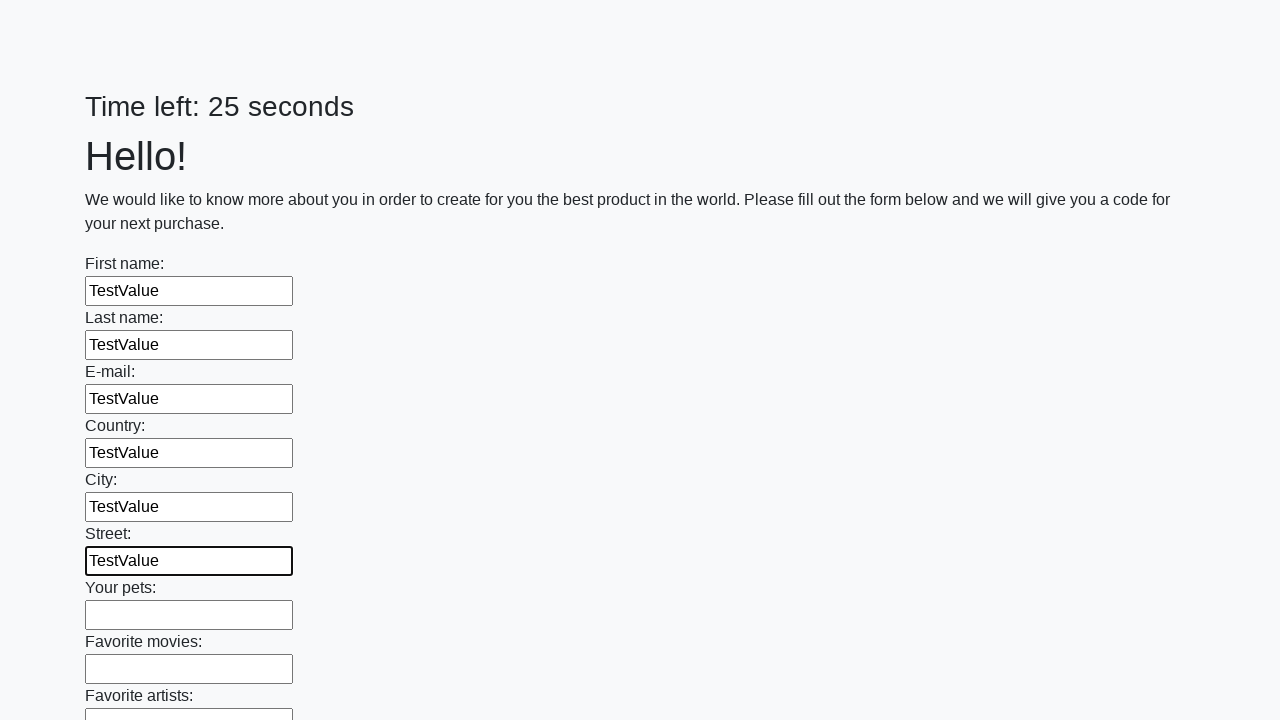

Filled input field 7 of 100 with 'TestValue' on .first_block input >> nth=6
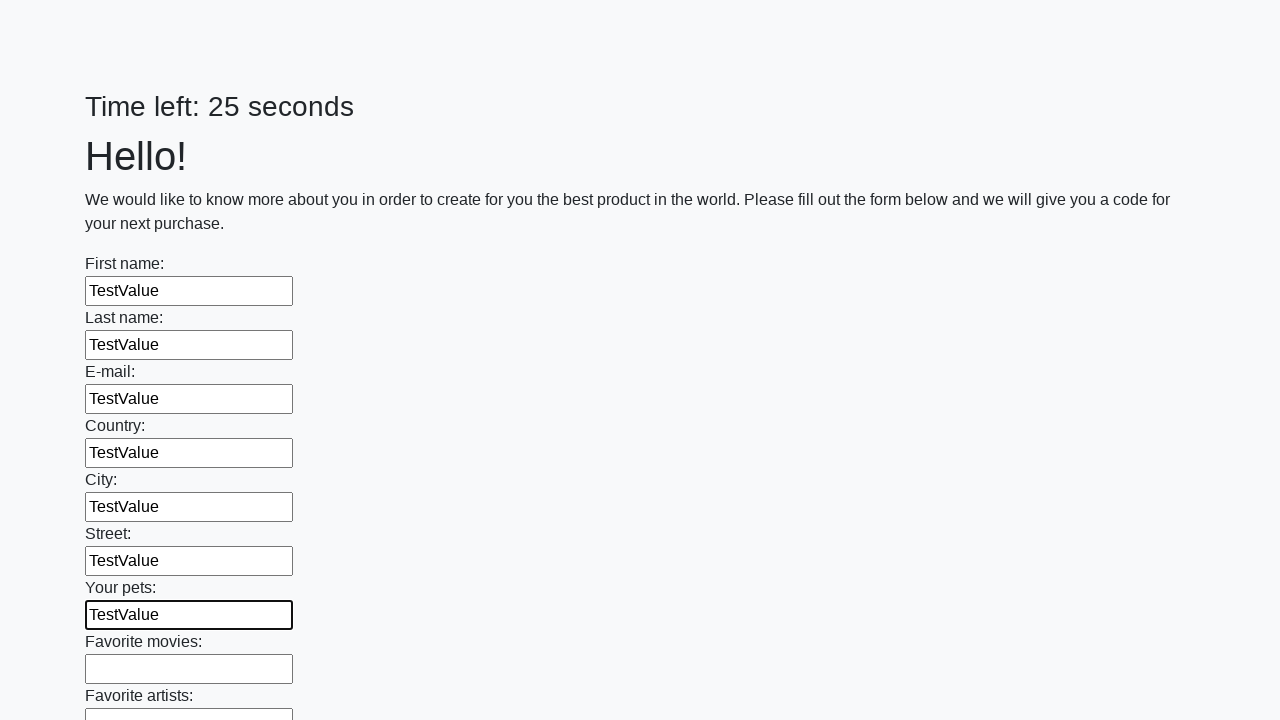

Filled input field 8 of 100 with 'TestValue' on .first_block input >> nth=7
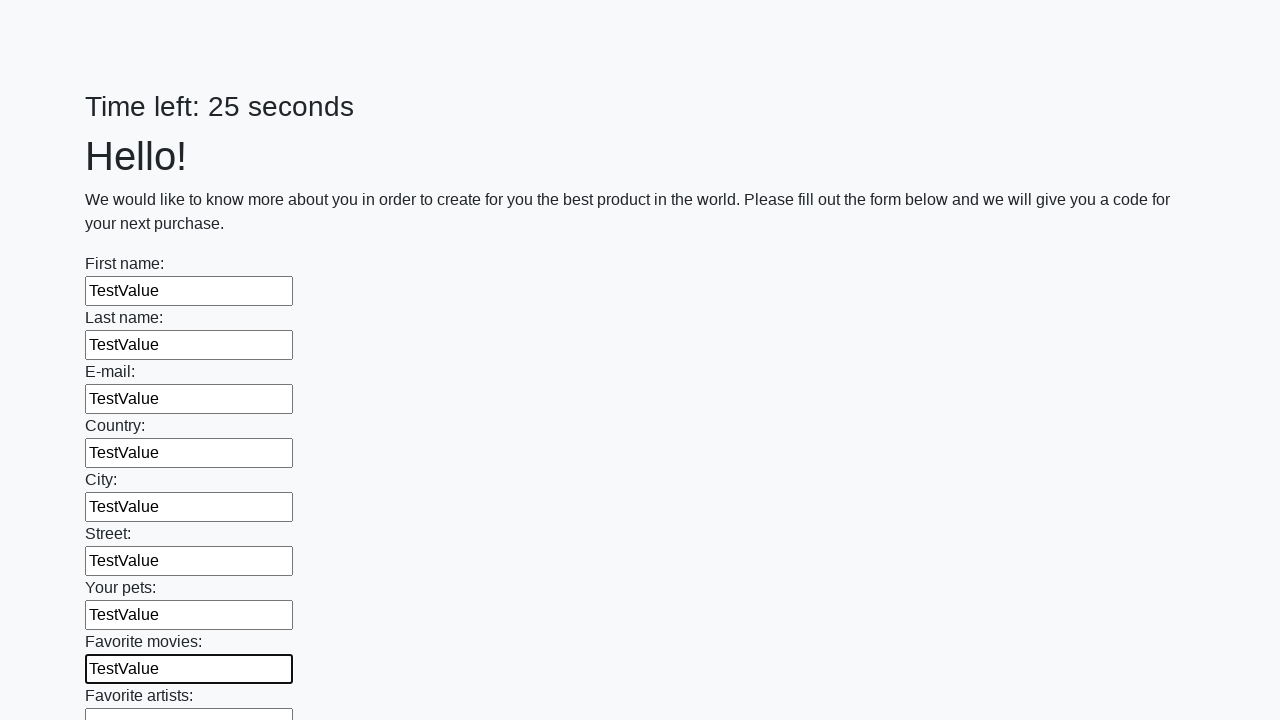

Filled input field 9 of 100 with 'TestValue' on .first_block input >> nth=8
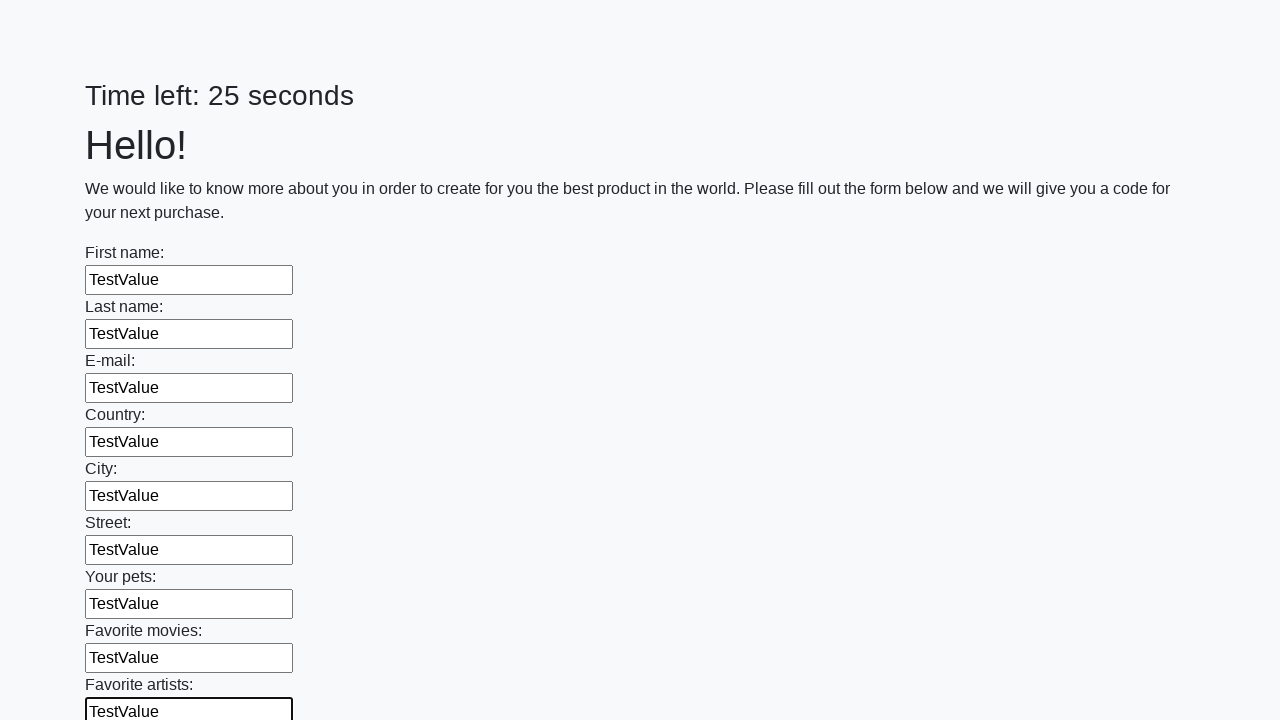

Filled input field 10 of 100 with 'TestValue' on .first_block input >> nth=9
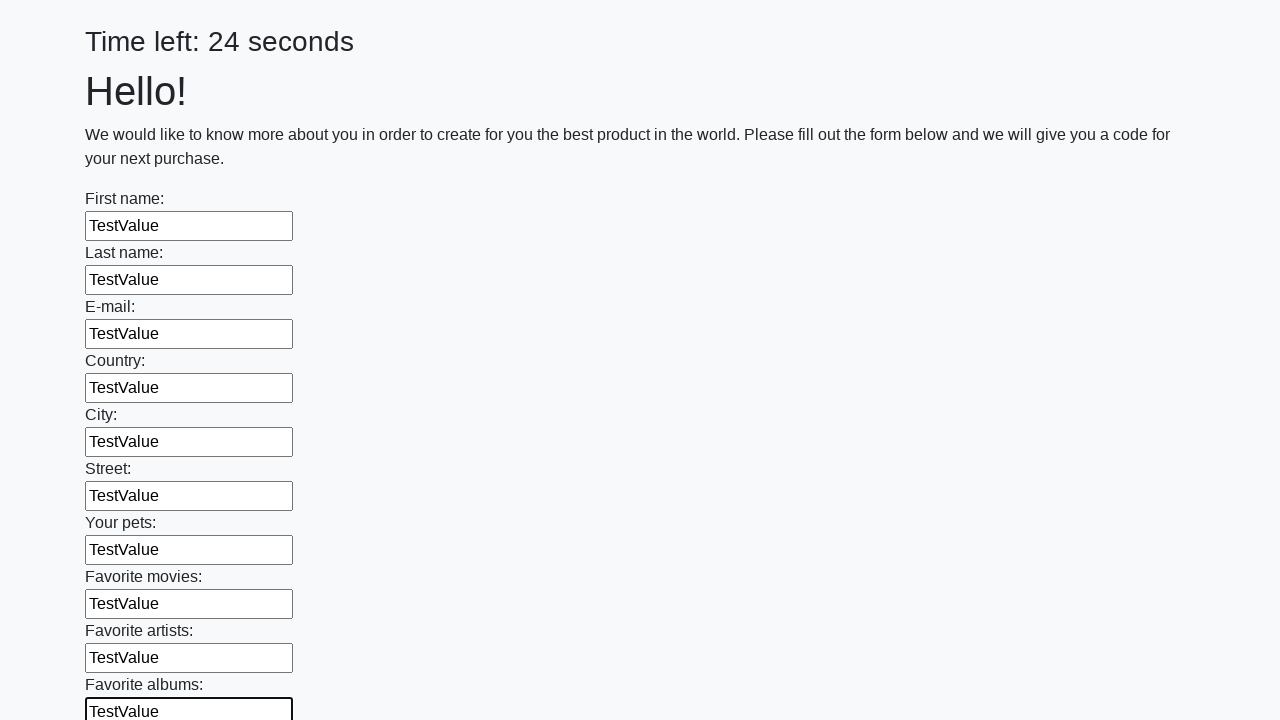

Filled input field 11 of 100 with 'TestValue' on .first_block input >> nth=10
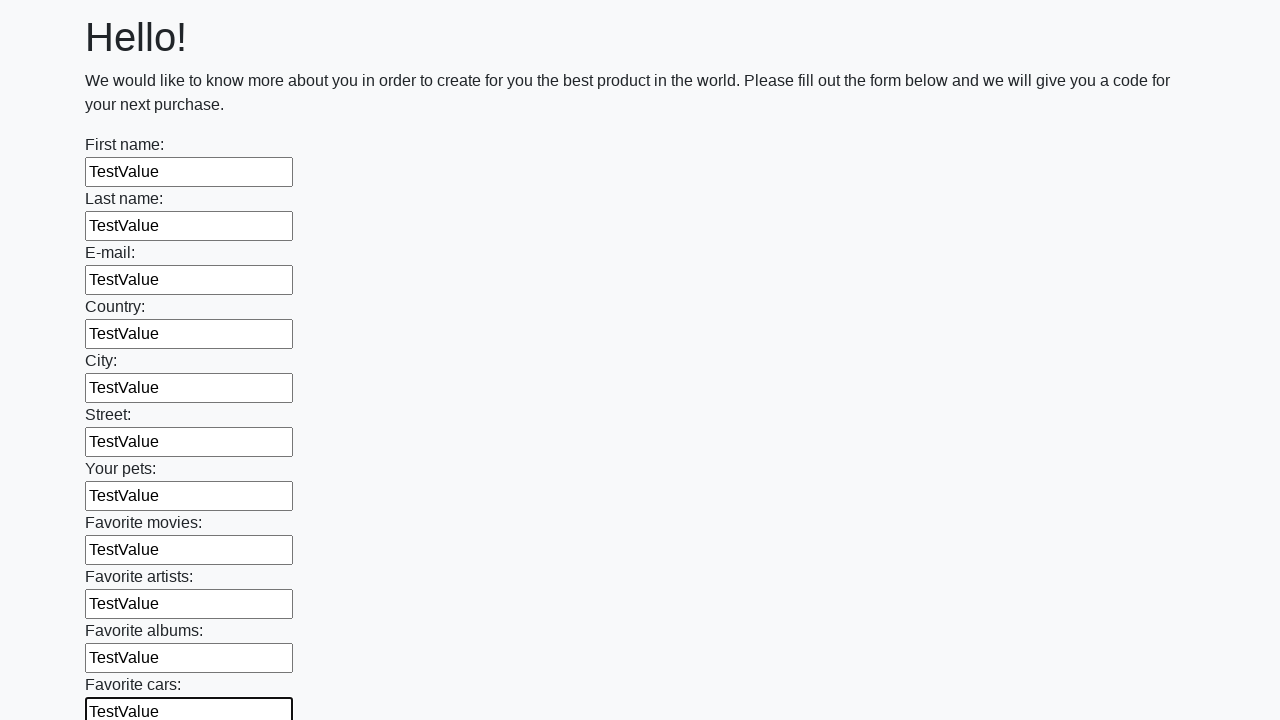

Filled input field 12 of 100 with 'TestValue' on .first_block input >> nth=11
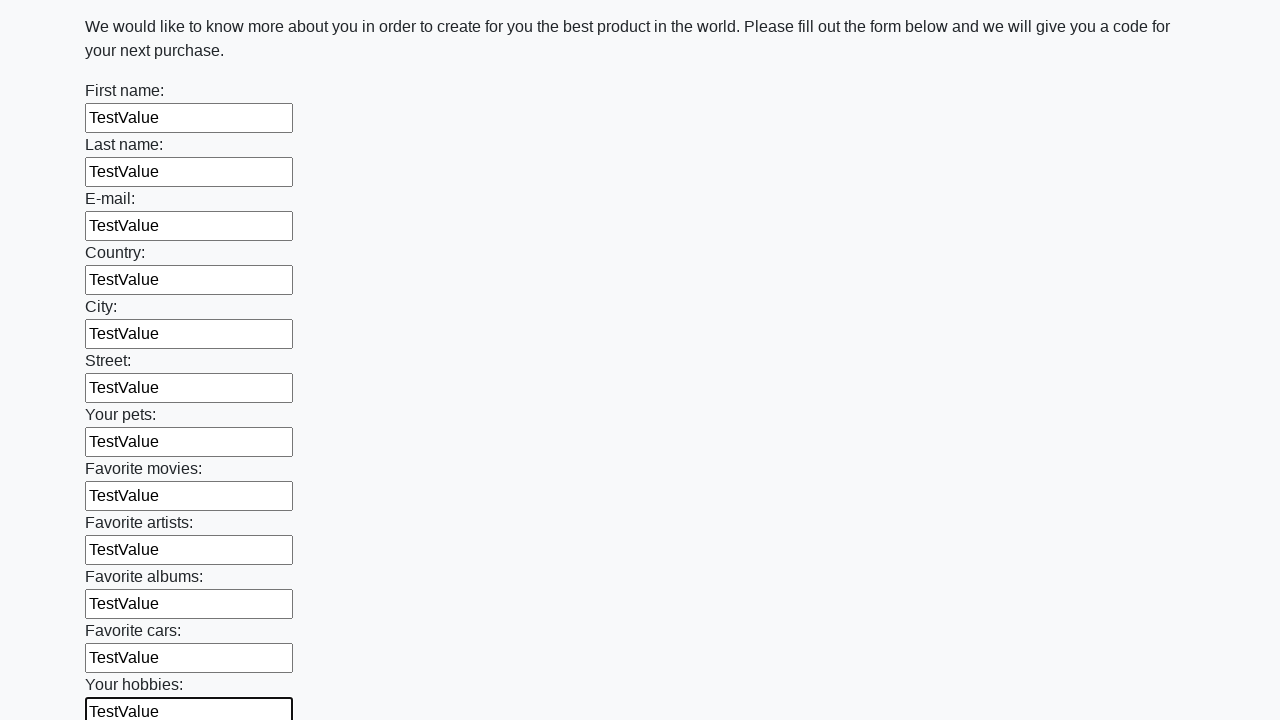

Filled input field 13 of 100 with 'TestValue' on .first_block input >> nth=12
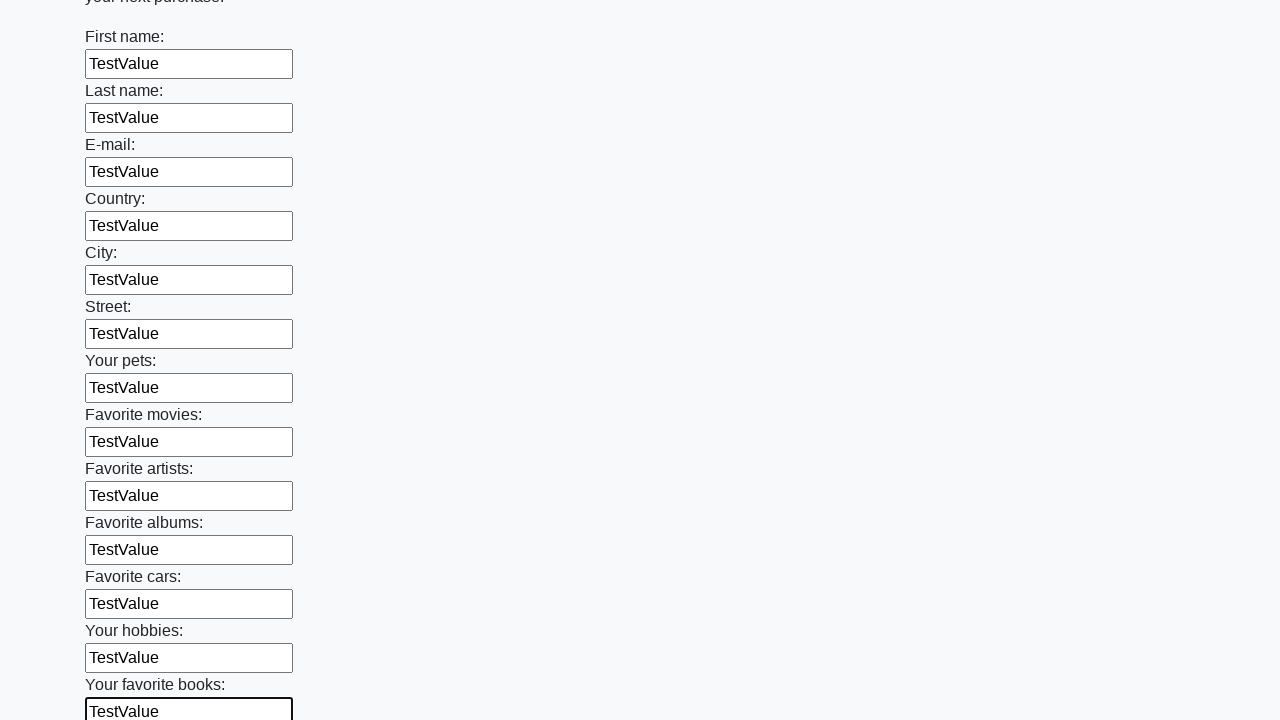

Filled input field 14 of 100 with 'TestValue' on .first_block input >> nth=13
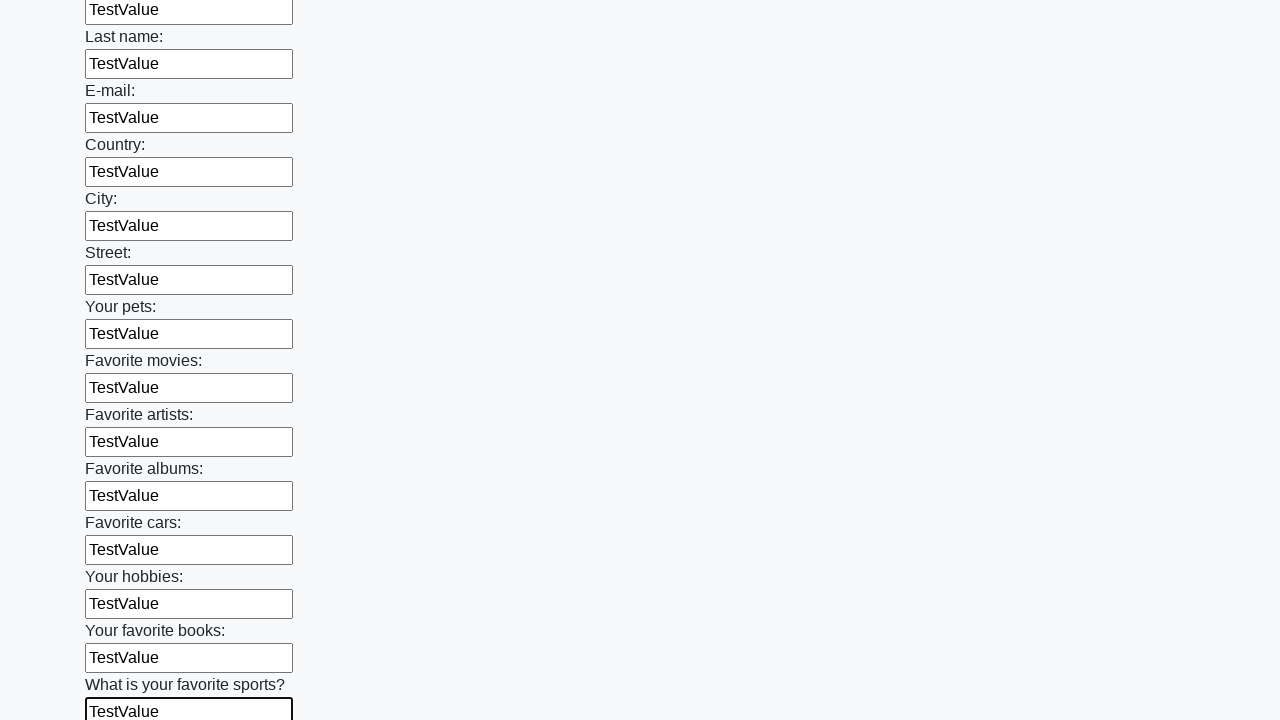

Filled input field 15 of 100 with 'TestValue' on .first_block input >> nth=14
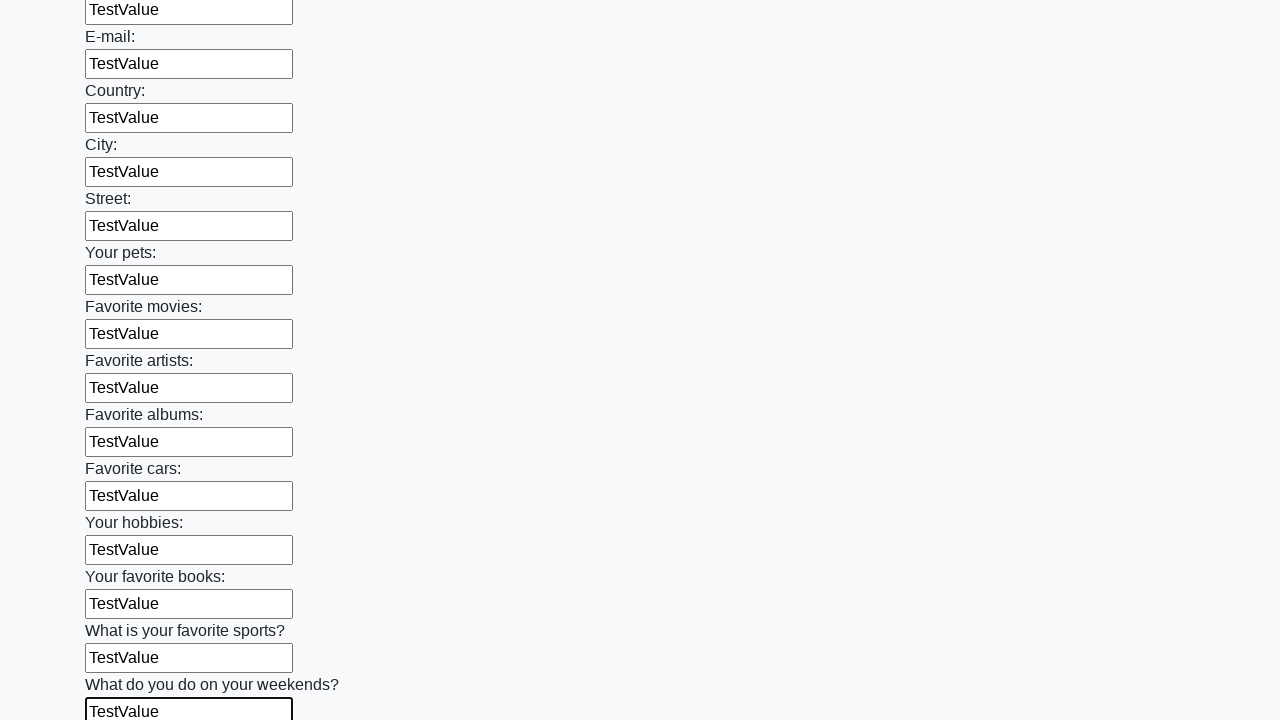

Filled input field 16 of 100 with 'TestValue' on .first_block input >> nth=15
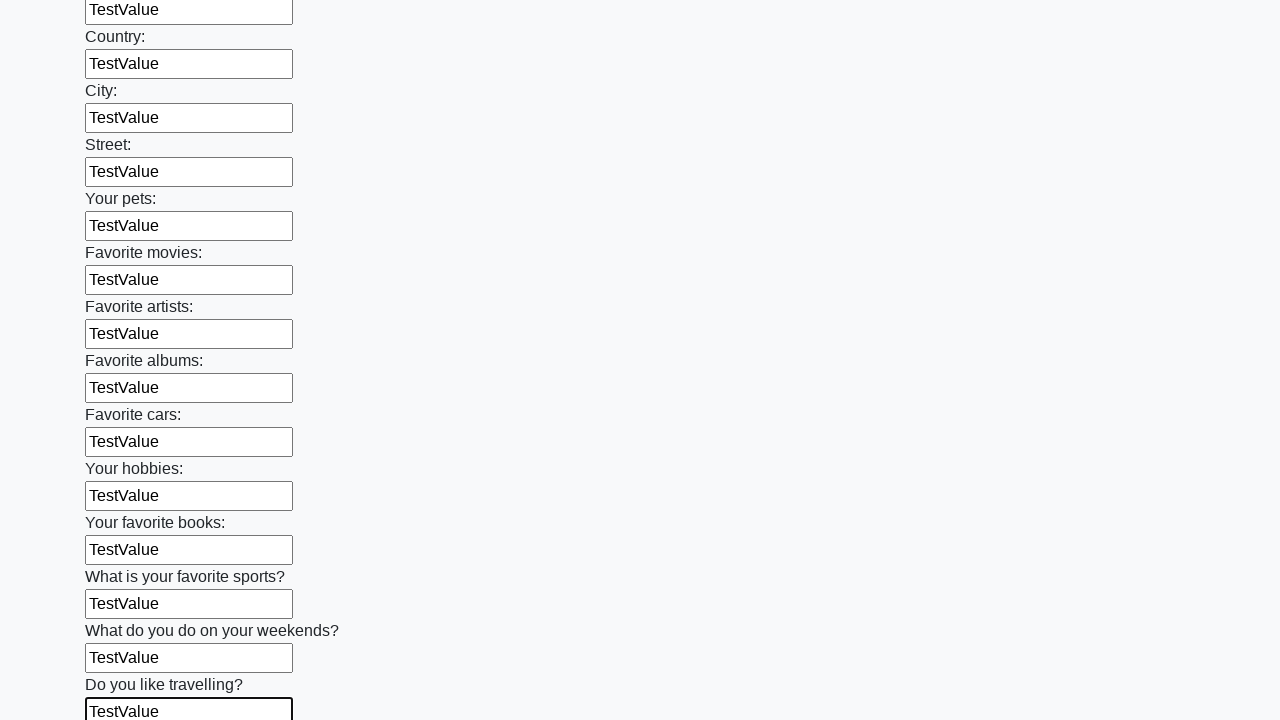

Filled input field 17 of 100 with 'TestValue' on .first_block input >> nth=16
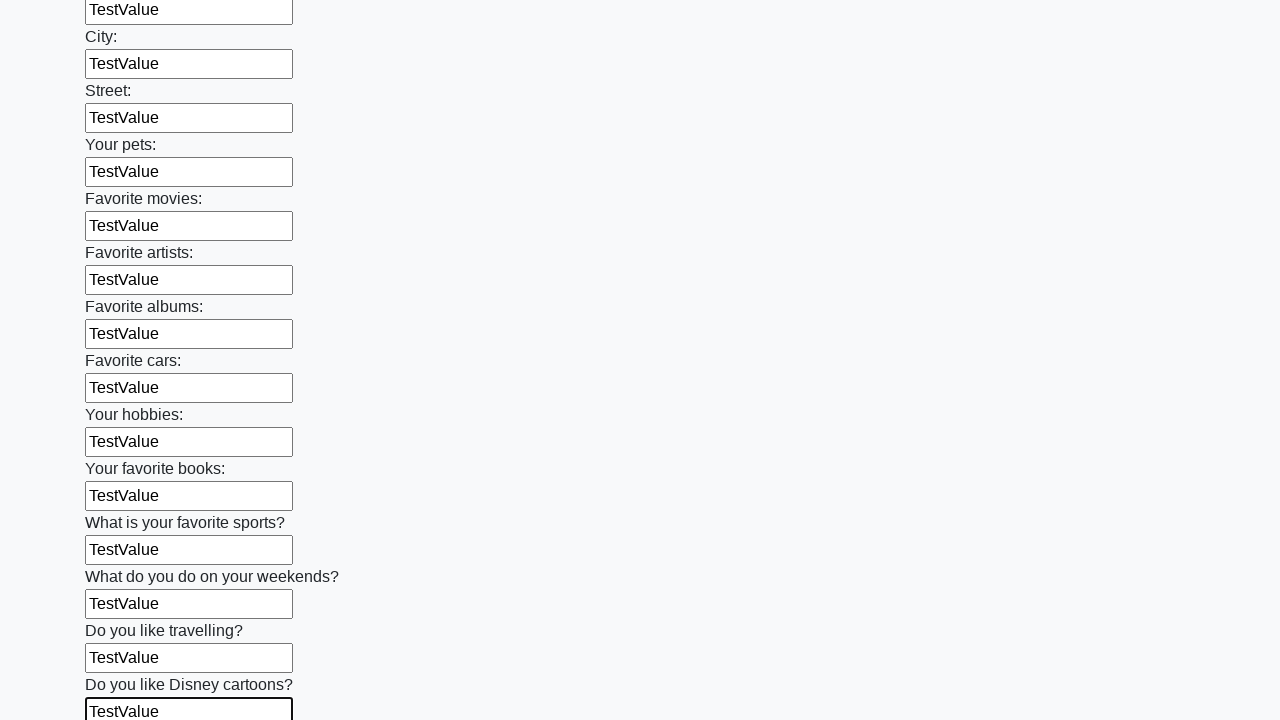

Filled input field 18 of 100 with 'TestValue' on .first_block input >> nth=17
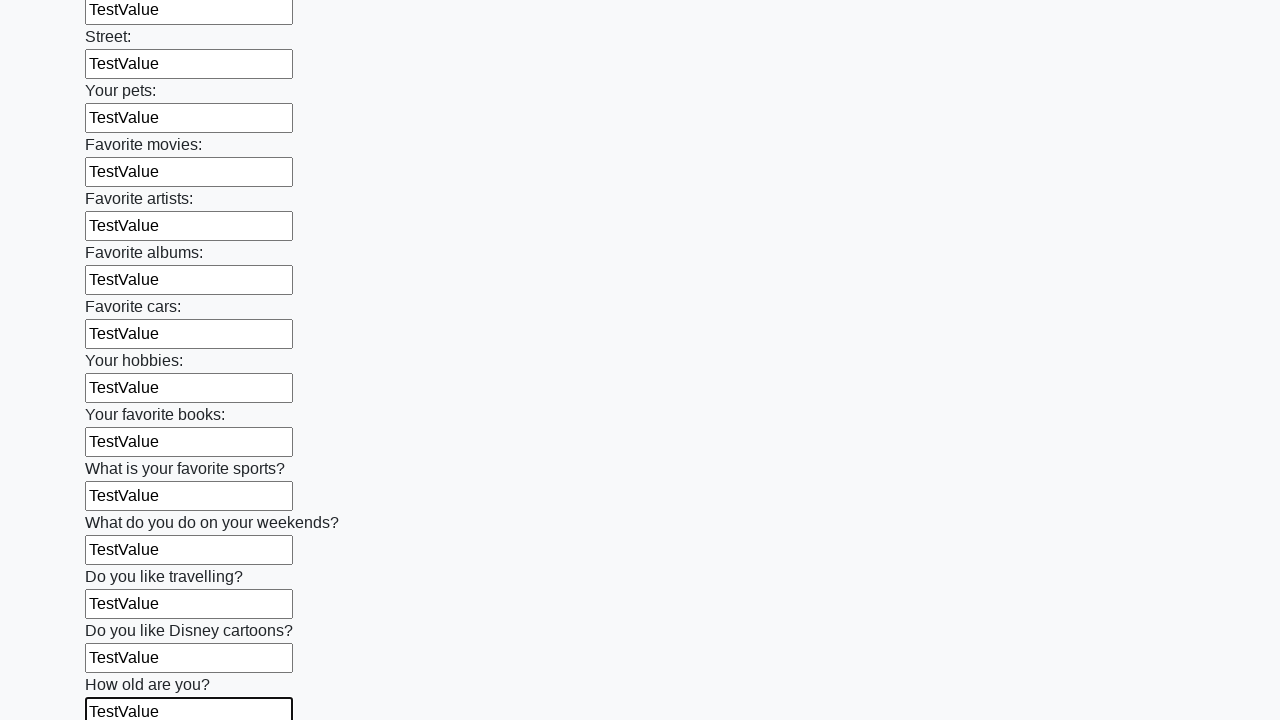

Filled input field 19 of 100 with 'TestValue' on .first_block input >> nth=18
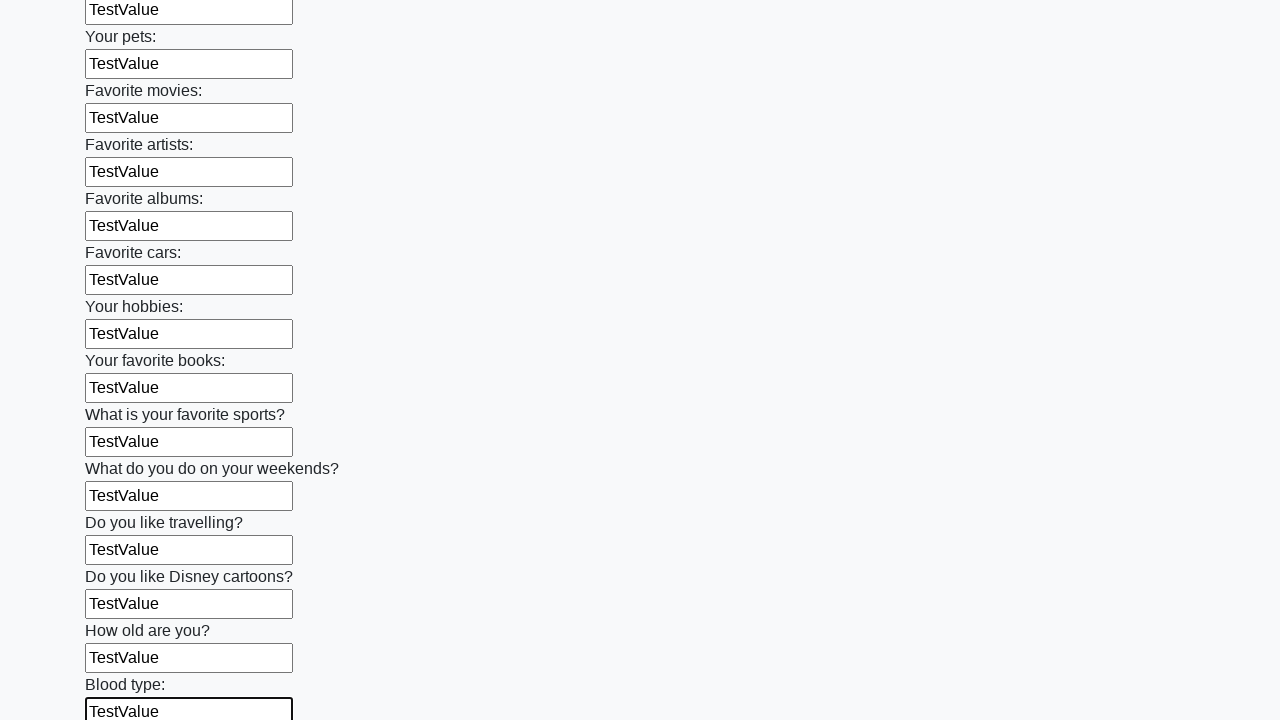

Filled input field 20 of 100 with 'TestValue' on .first_block input >> nth=19
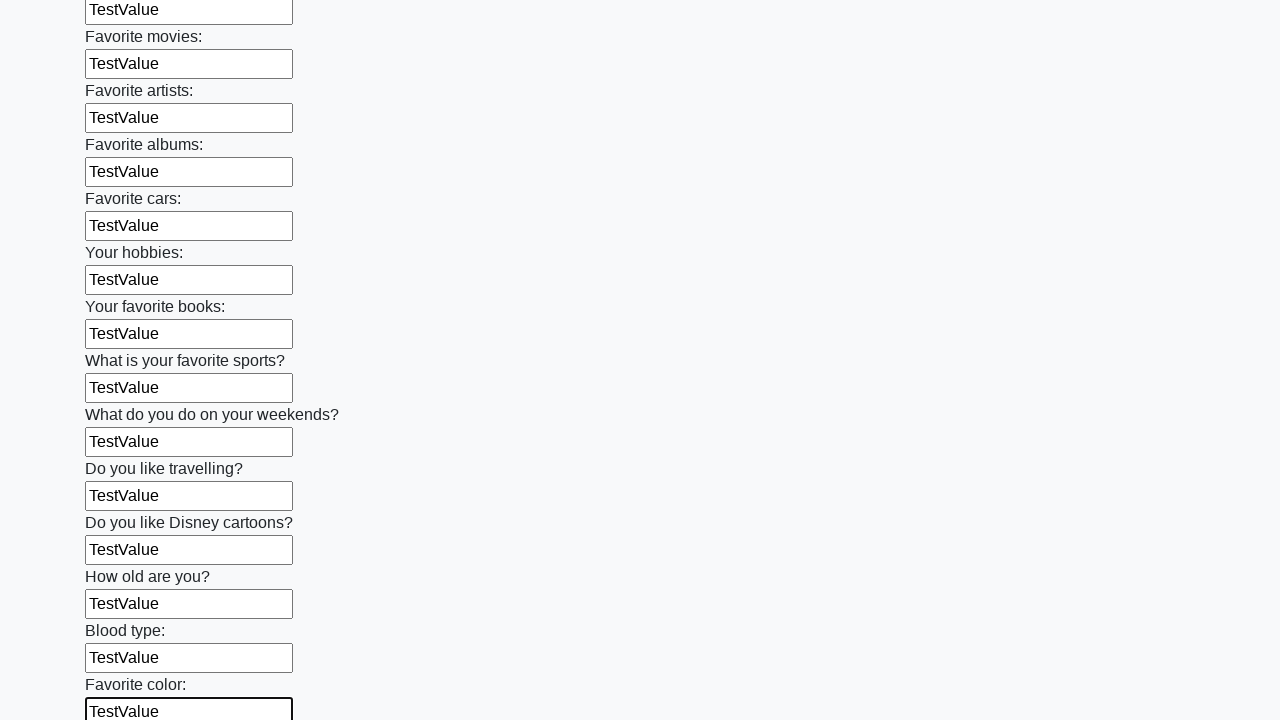

Filled input field 21 of 100 with 'TestValue' on .first_block input >> nth=20
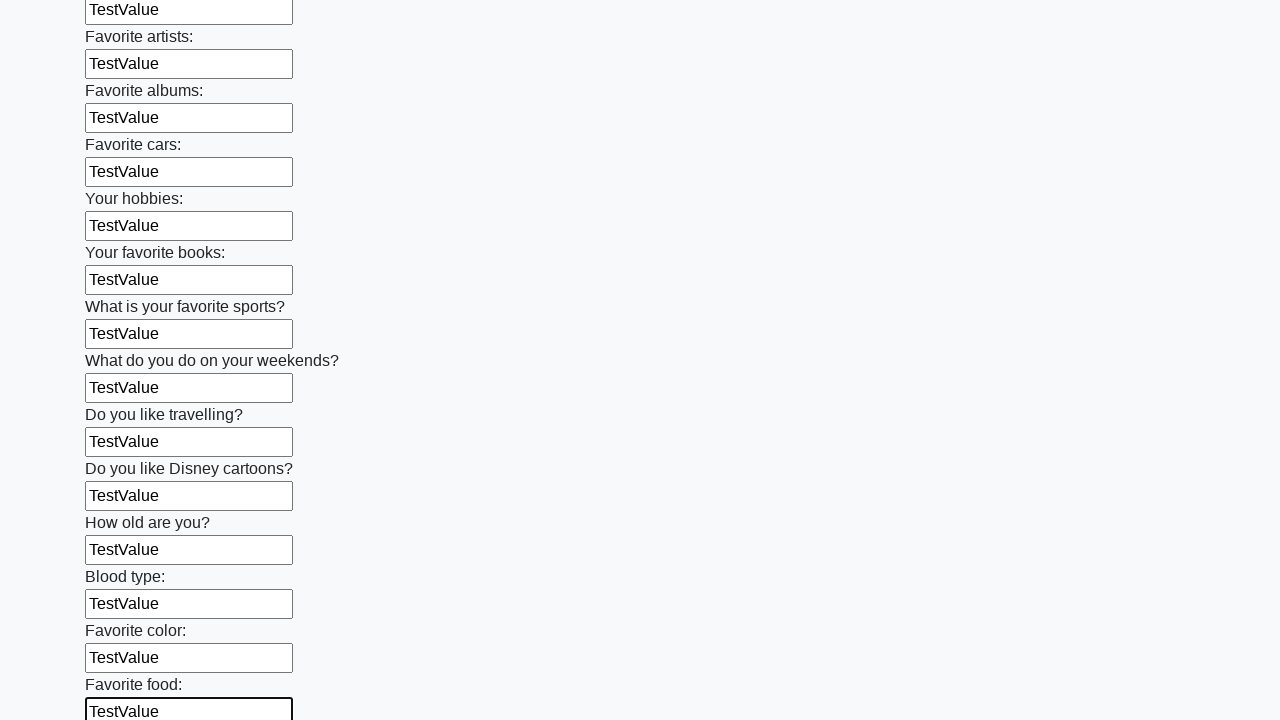

Filled input field 22 of 100 with 'TestValue' on .first_block input >> nth=21
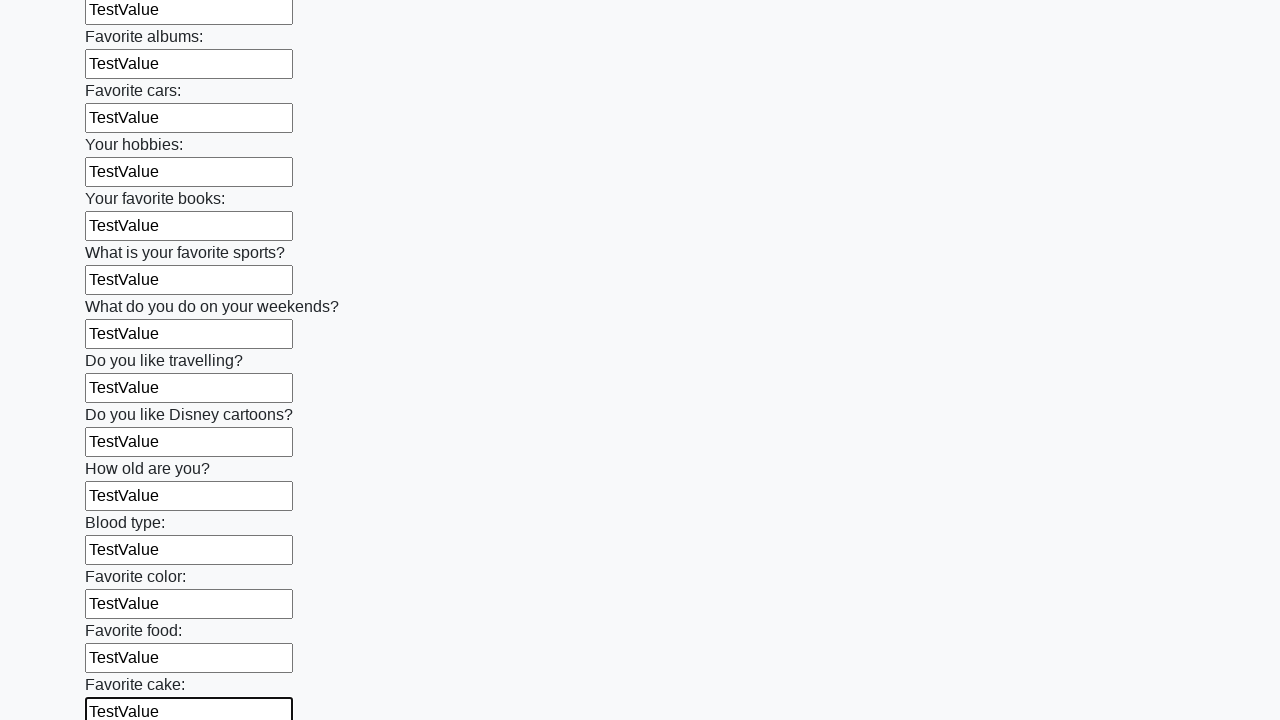

Filled input field 23 of 100 with 'TestValue' on .first_block input >> nth=22
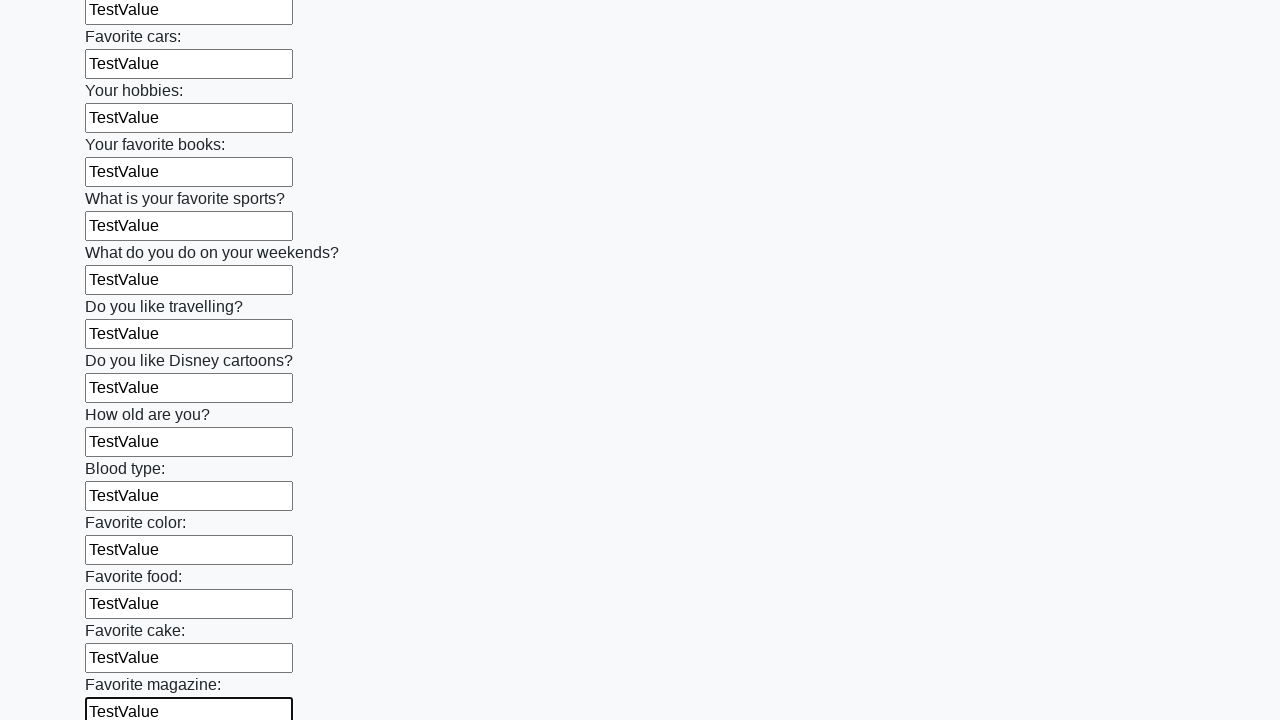

Filled input field 24 of 100 with 'TestValue' on .first_block input >> nth=23
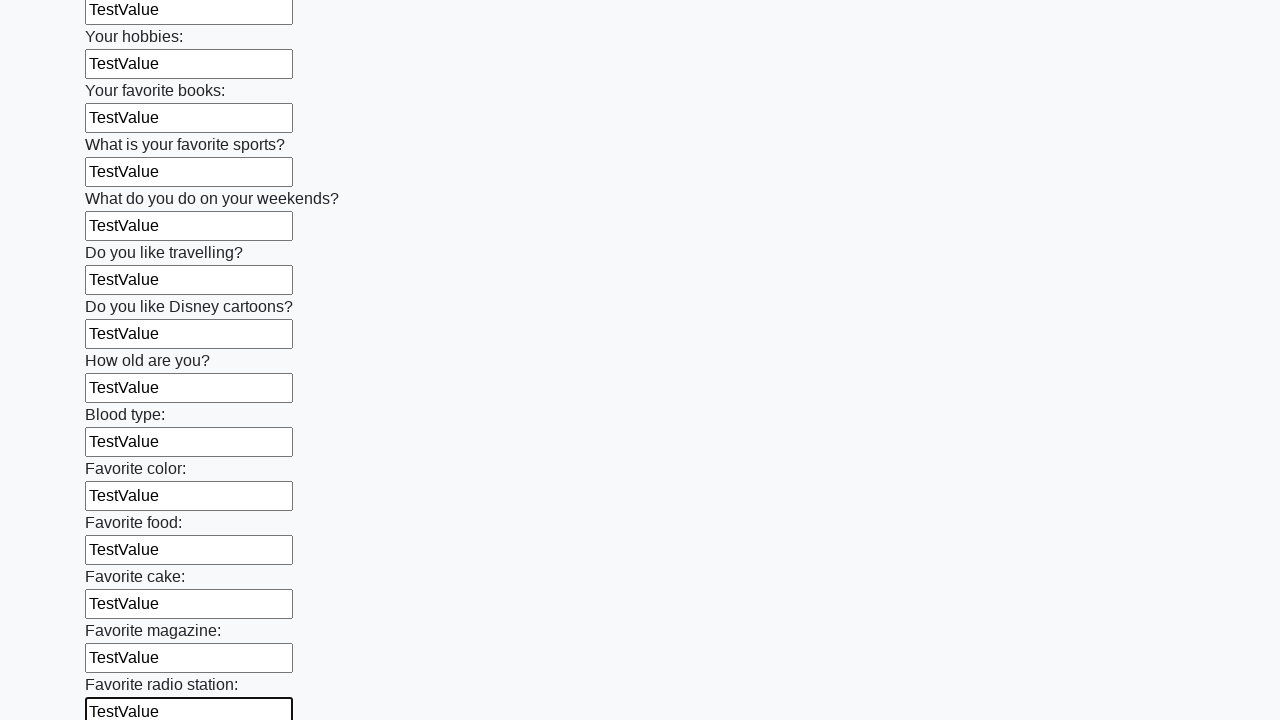

Filled input field 25 of 100 with 'TestValue' on .first_block input >> nth=24
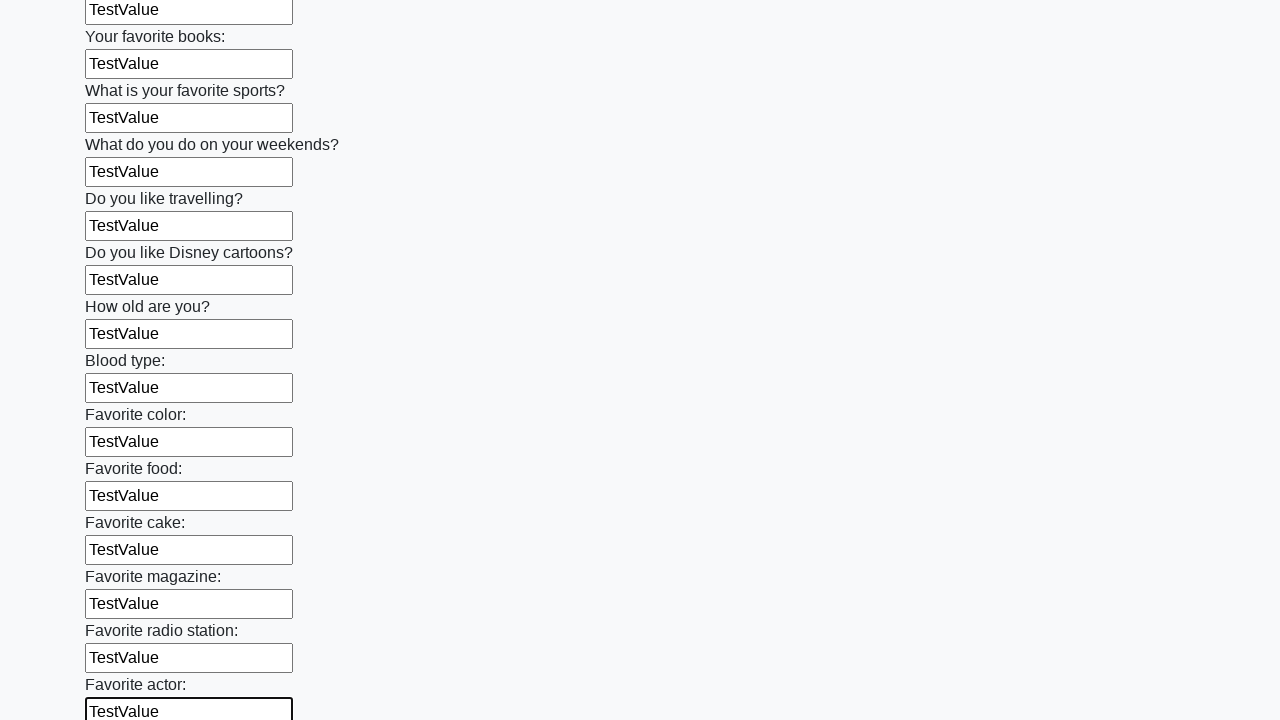

Filled input field 26 of 100 with 'TestValue' on .first_block input >> nth=25
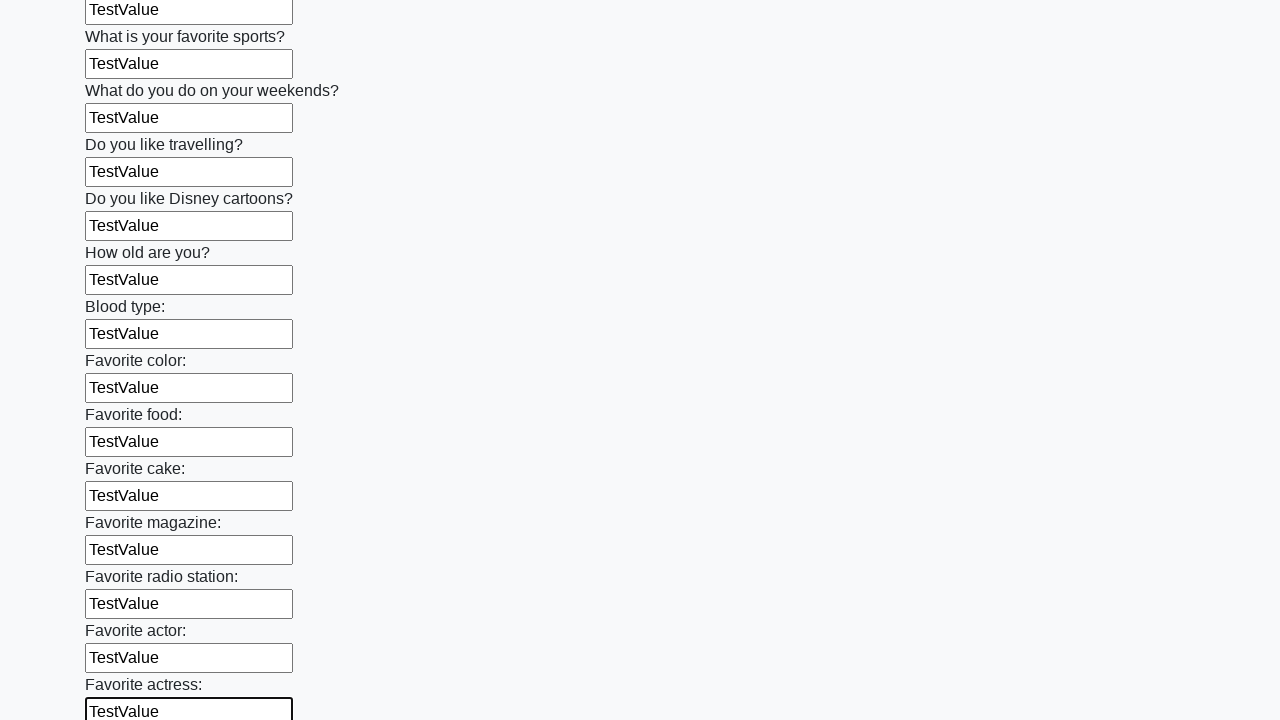

Filled input field 27 of 100 with 'TestValue' on .first_block input >> nth=26
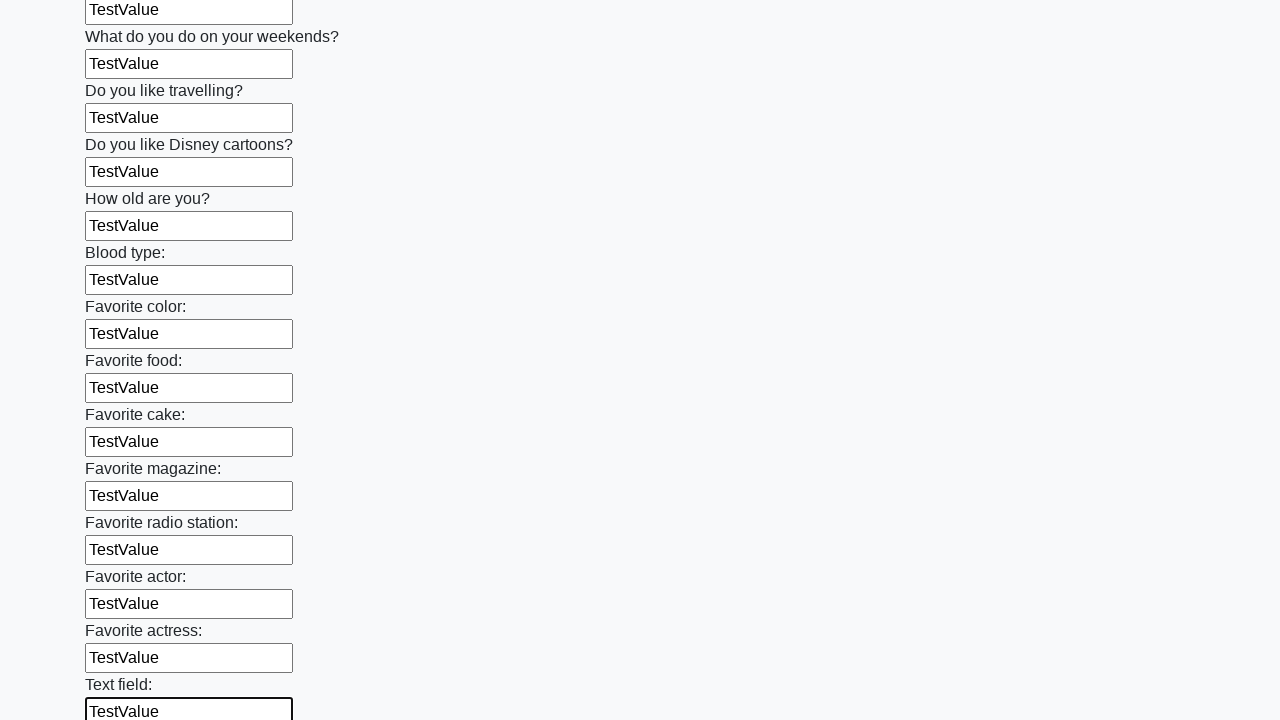

Filled input field 28 of 100 with 'TestValue' on .first_block input >> nth=27
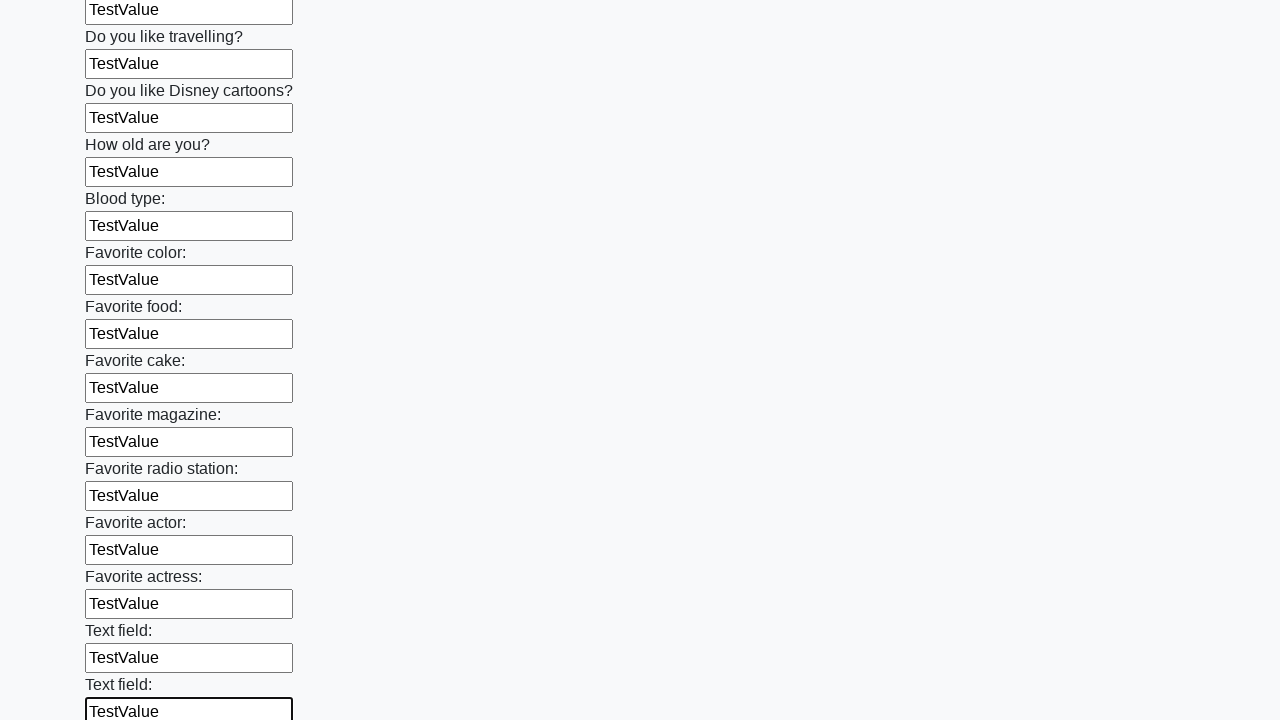

Filled input field 29 of 100 with 'TestValue' on .first_block input >> nth=28
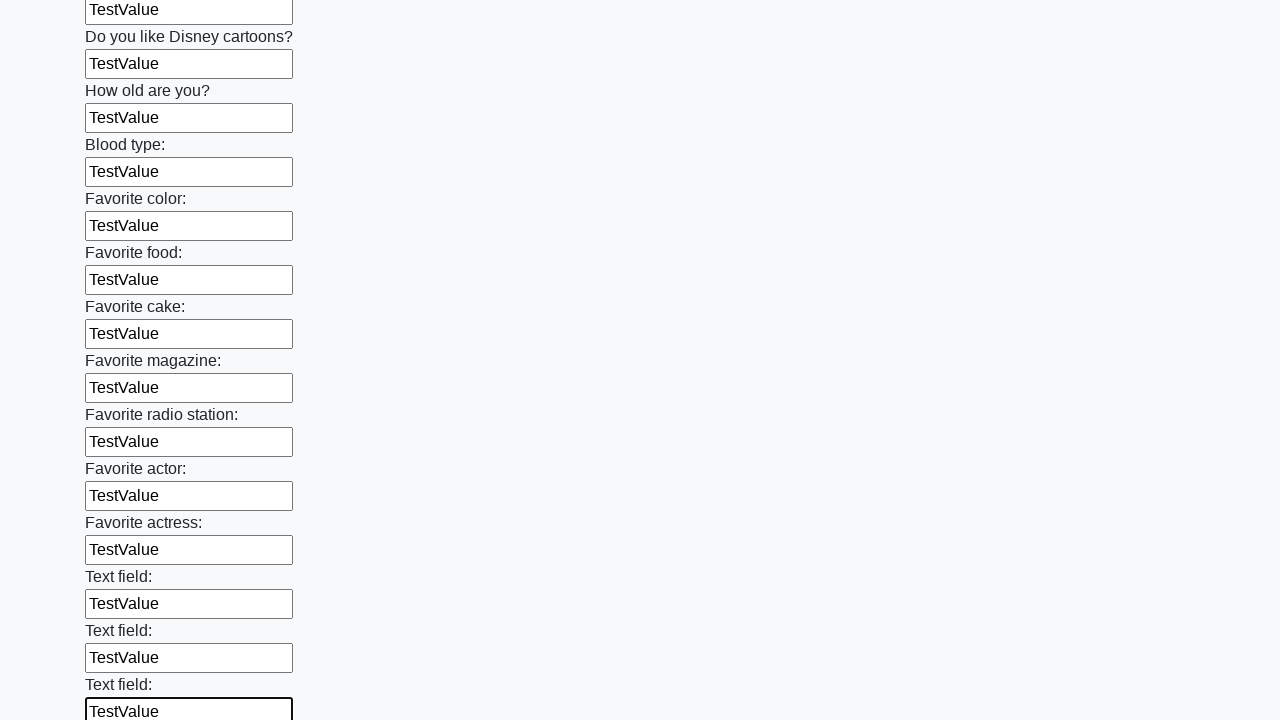

Filled input field 30 of 100 with 'TestValue' on .first_block input >> nth=29
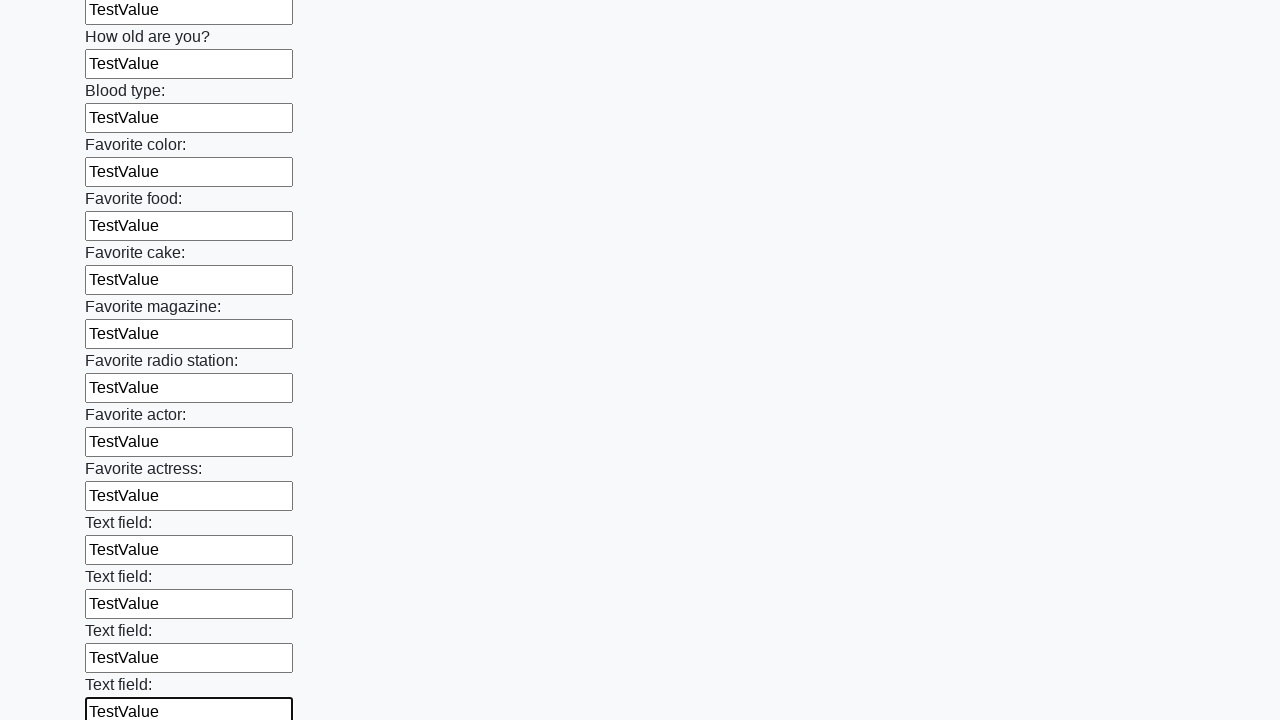

Filled input field 31 of 100 with 'TestValue' on .first_block input >> nth=30
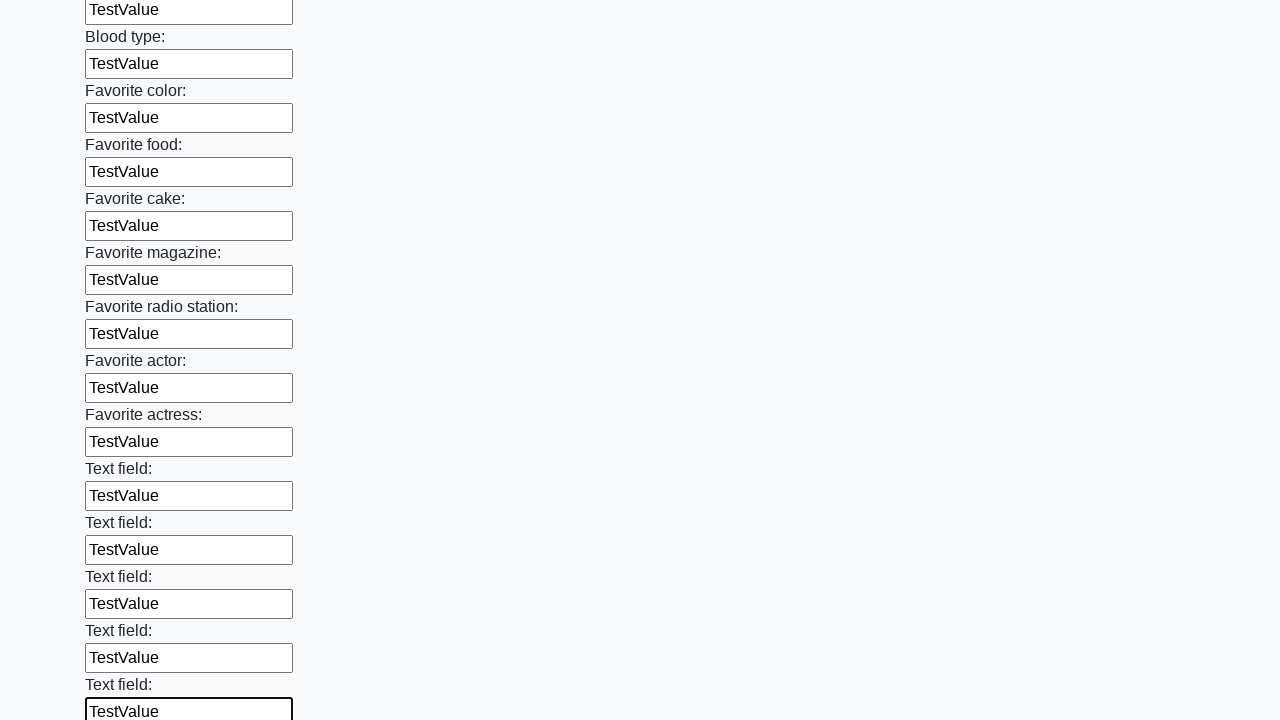

Filled input field 32 of 100 with 'TestValue' on .first_block input >> nth=31
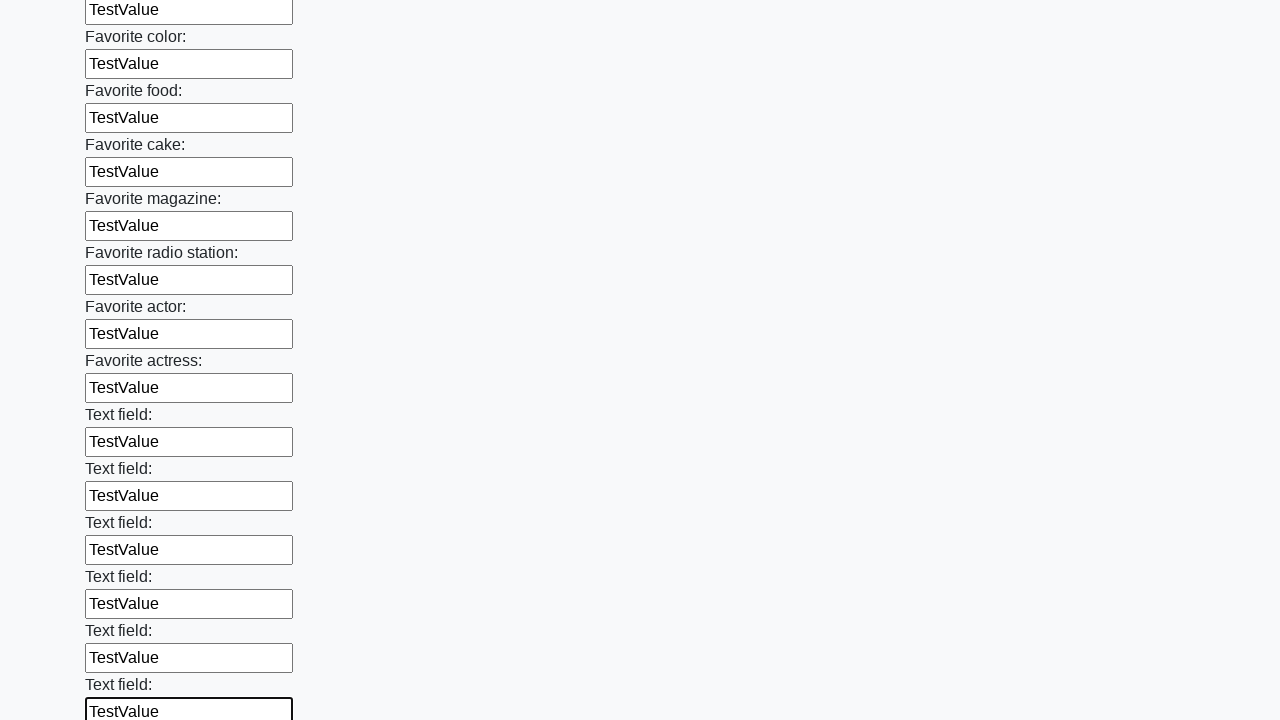

Filled input field 33 of 100 with 'TestValue' on .first_block input >> nth=32
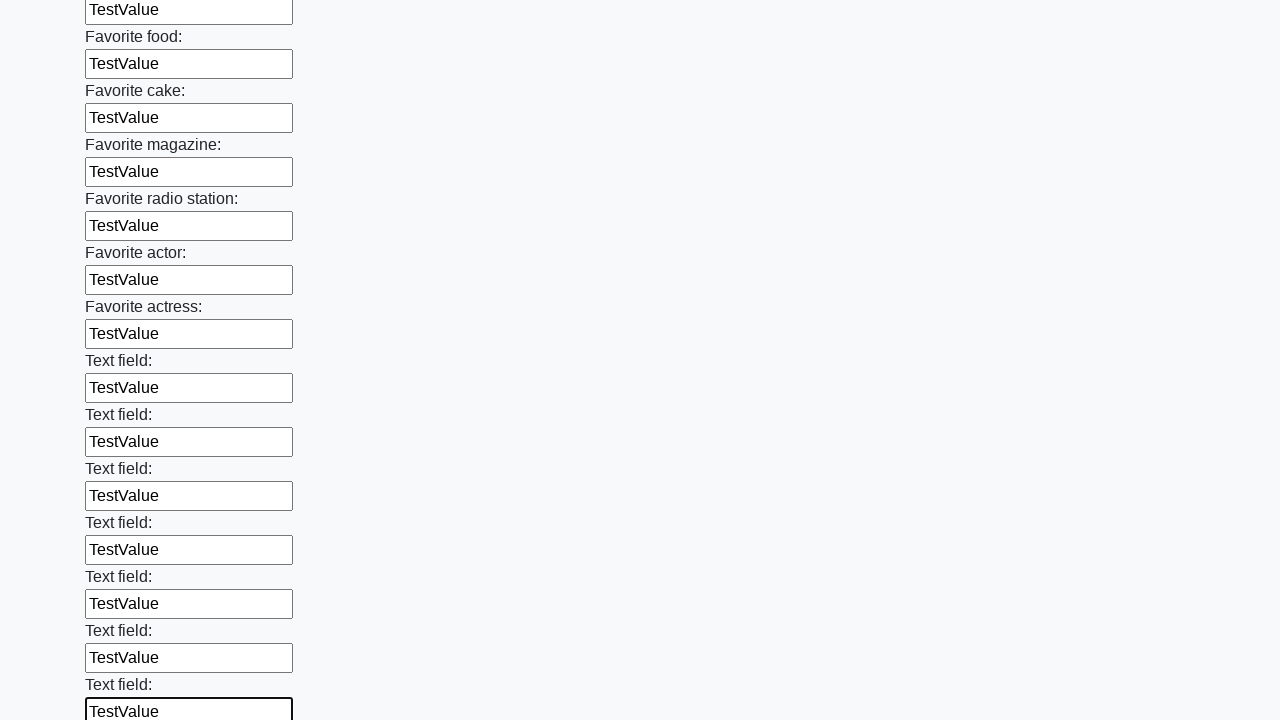

Filled input field 34 of 100 with 'TestValue' on .first_block input >> nth=33
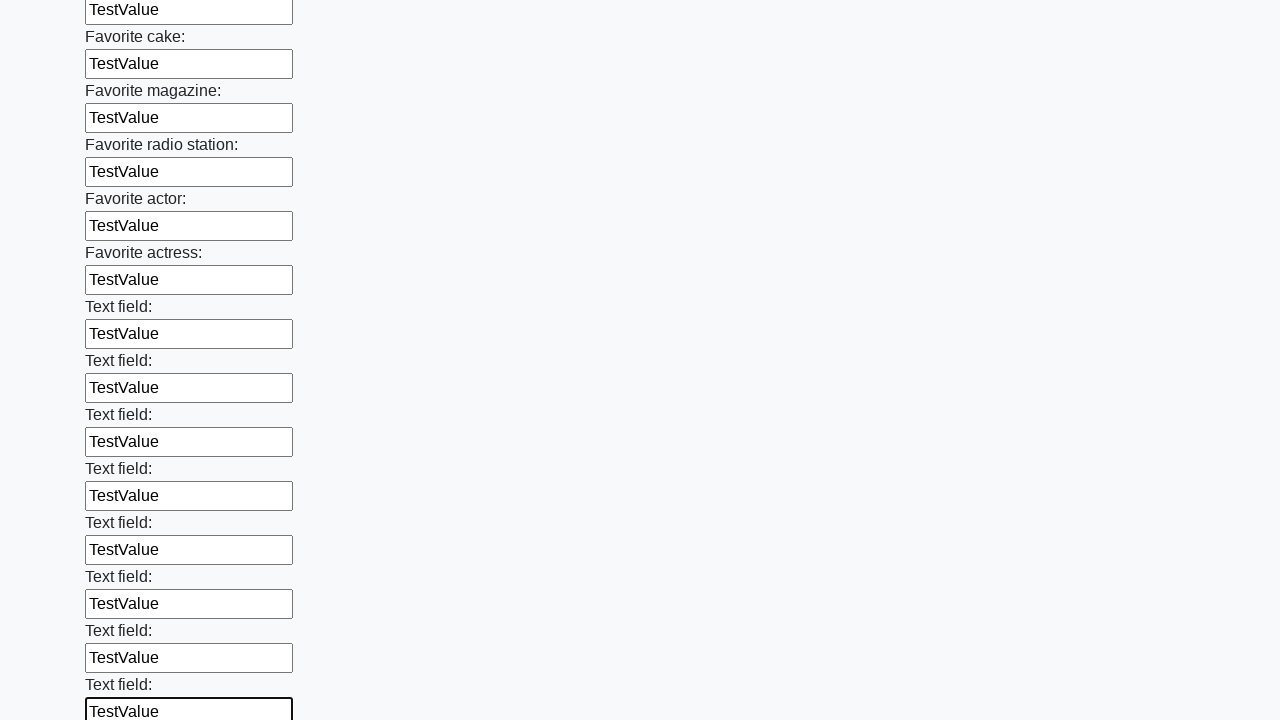

Filled input field 35 of 100 with 'TestValue' on .first_block input >> nth=34
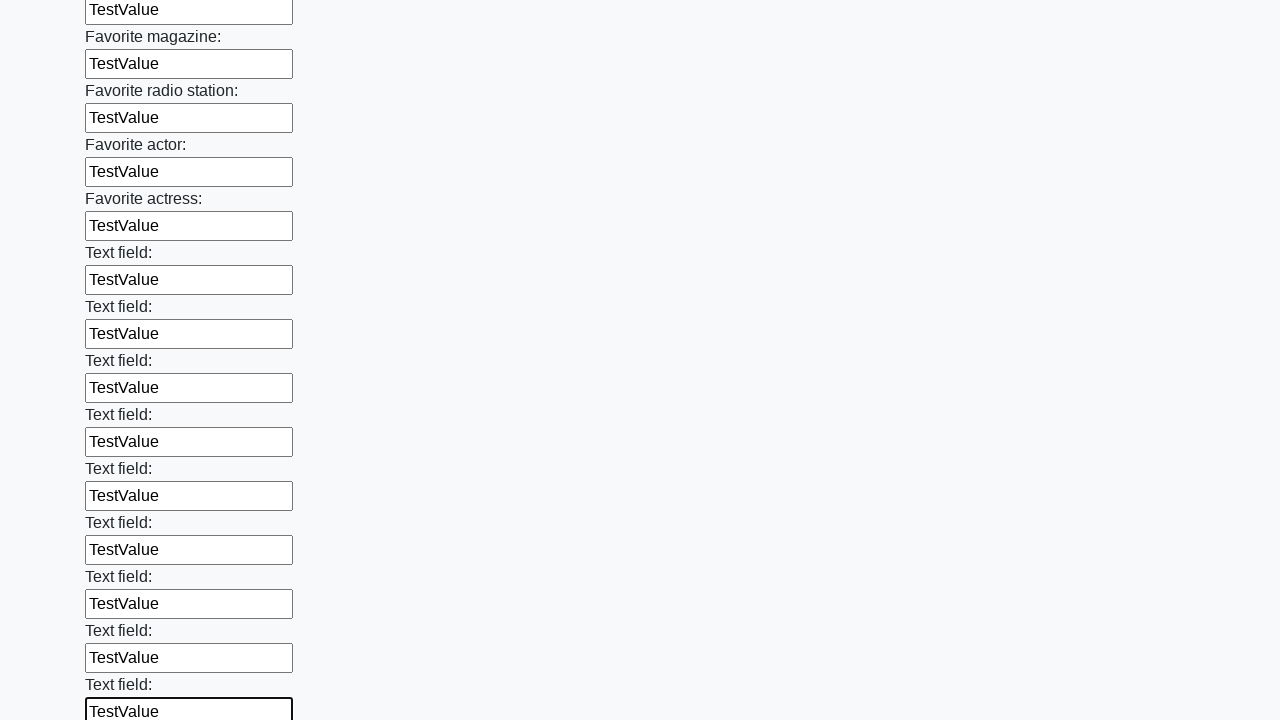

Filled input field 36 of 100 with 'TestValue' on .first_block input >> nth=35
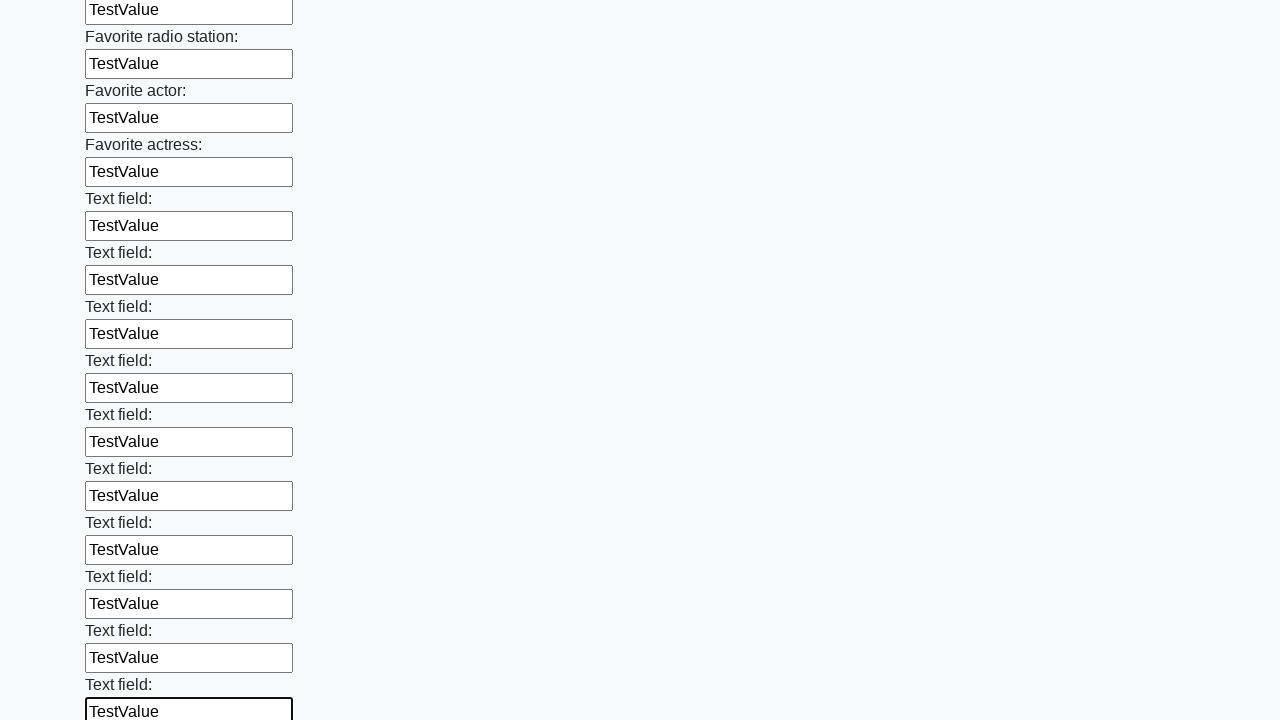

Filled input field 37 of 100 with 'TestValue' on .first_block input >> nth=36
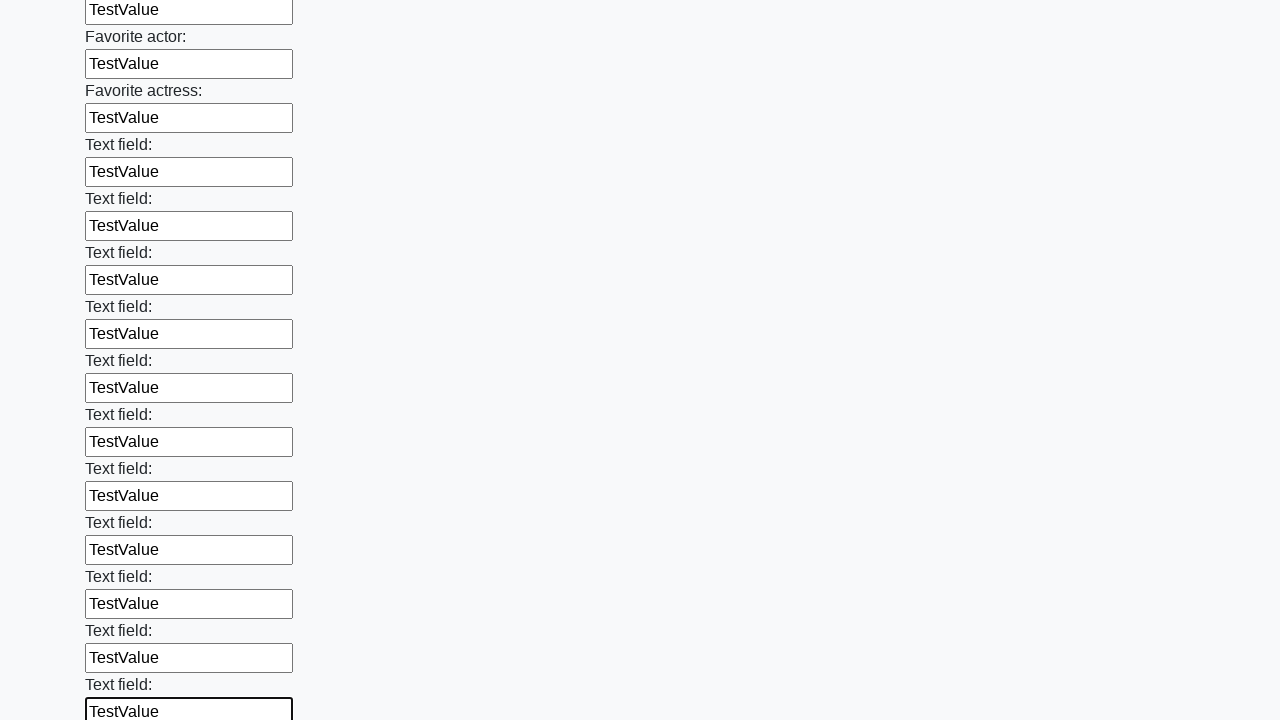

Filled input field 38 of 100 with 'TestValue' on .first_block input >> nth=37
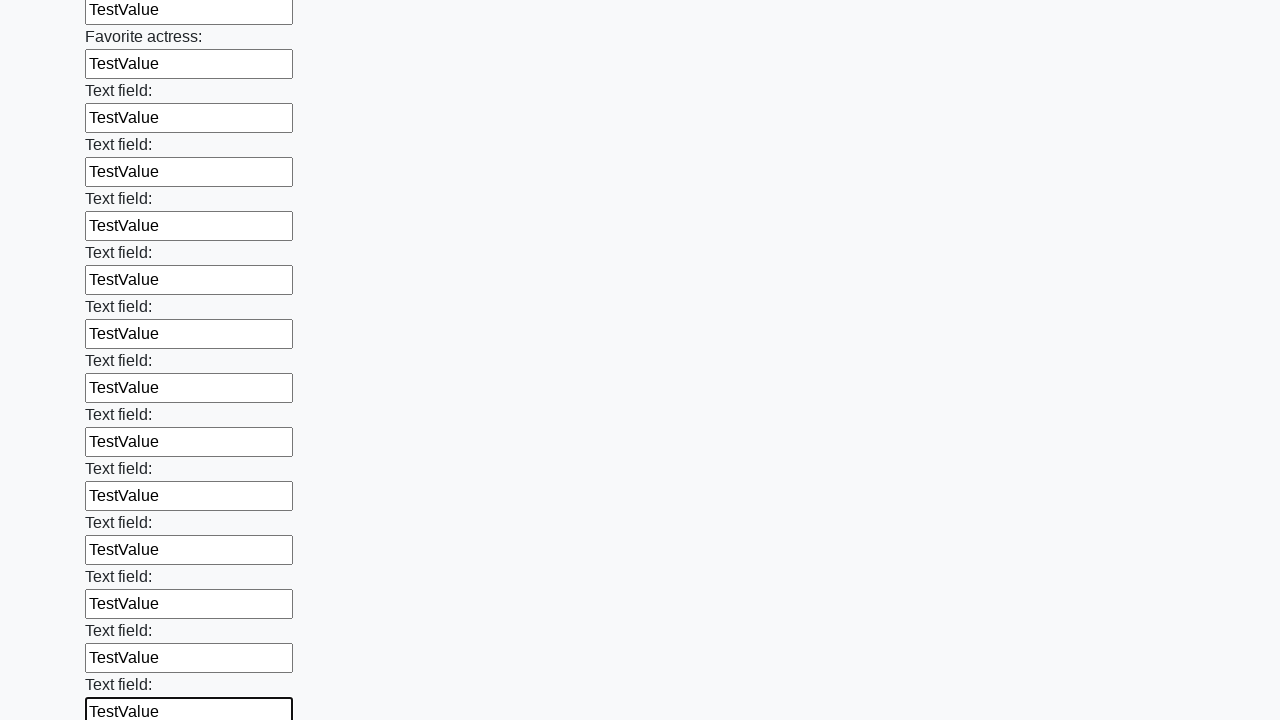

Filled input field 39 of 100 with 'TestValue' on .first_block input >> nth=38
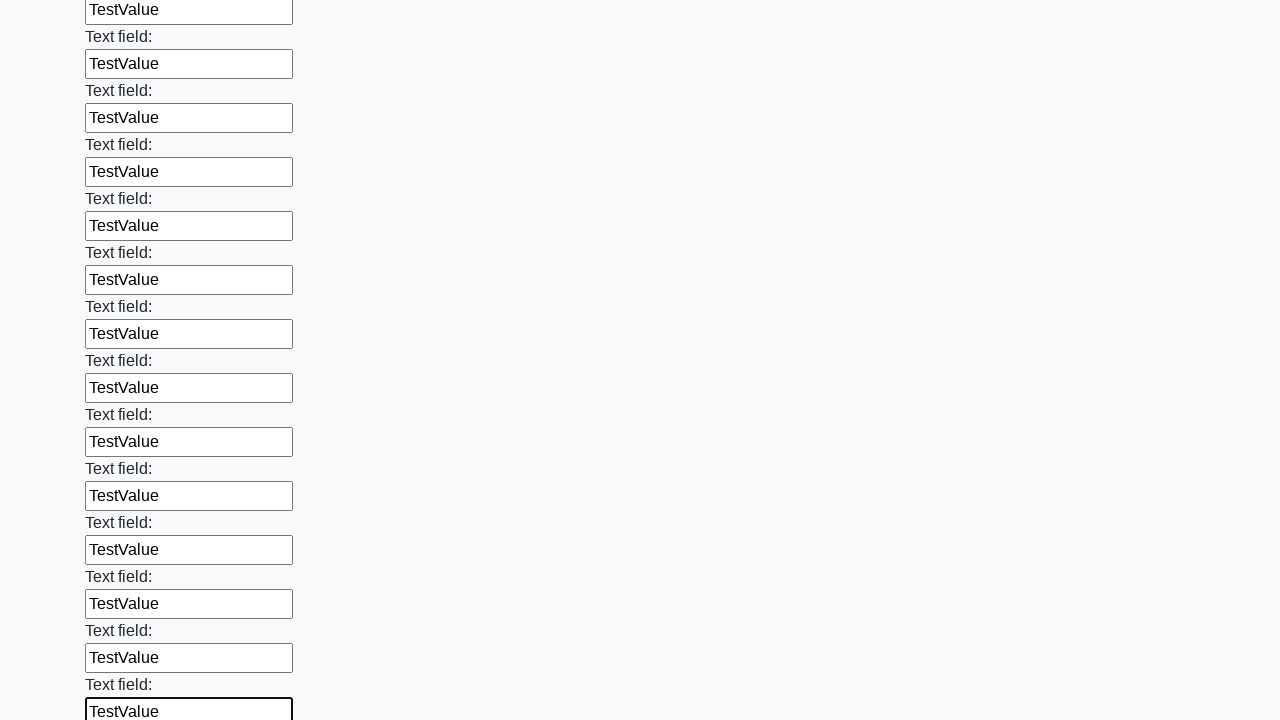

Filled input field 40 of 100 with 'TestValue' on .first_block input >> nth=39
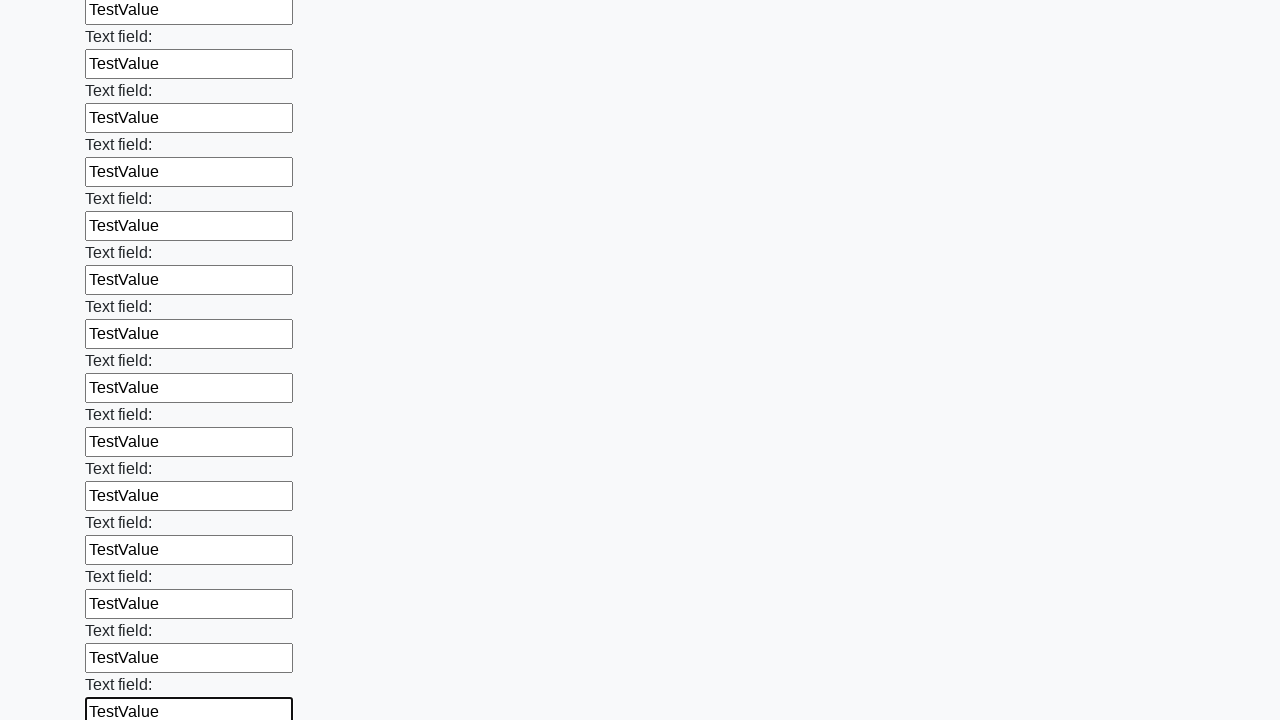

Filled input field 41 of 100 with 'TestValue' on .first_block input >> nth=40
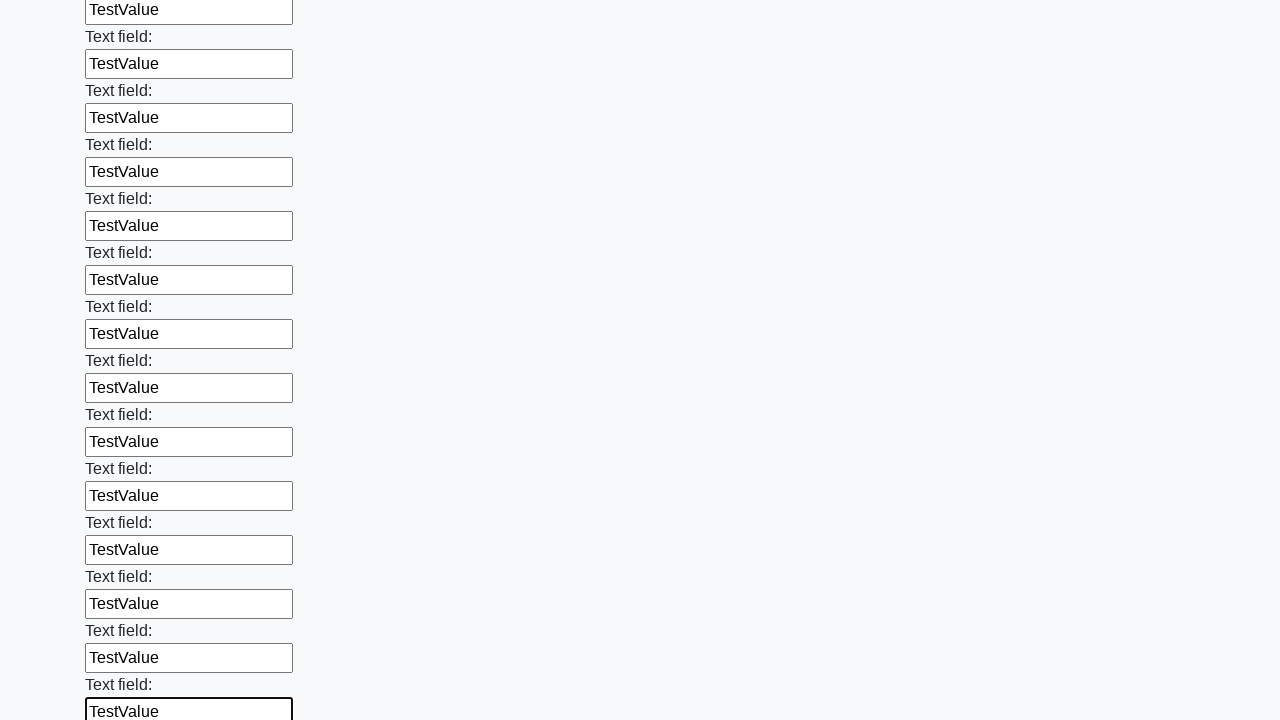

Filled input field 42 of 100 with 'TestValue' on .first_block input >> nth=41
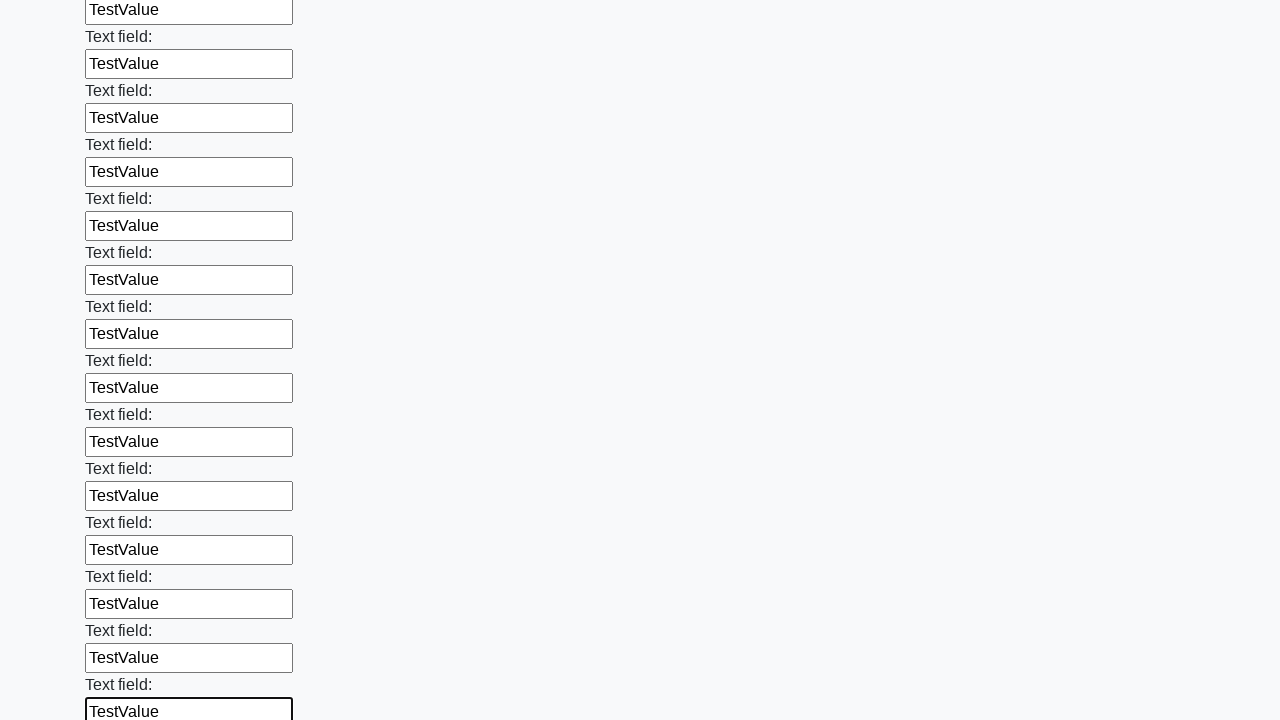

Filled input field 43 of 100 with 'TestValue' on .first_block input >> nth=42
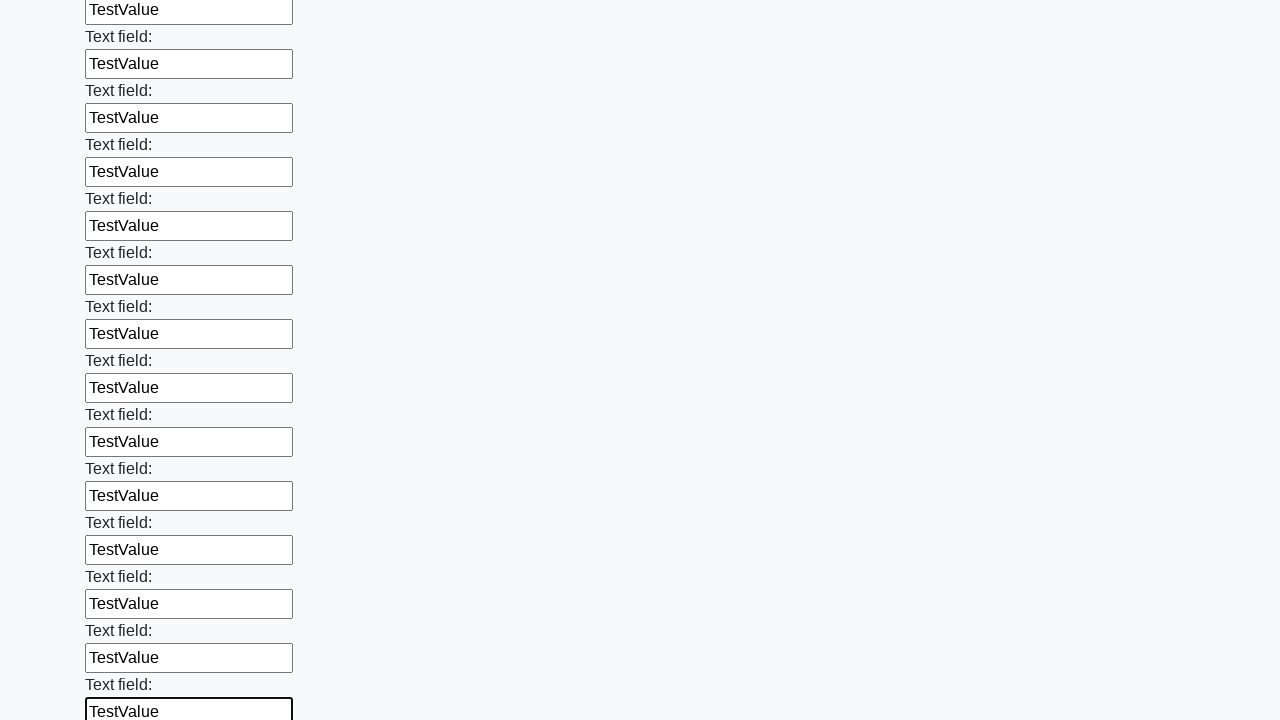

Filled input field 44 of 100 with 'TestValue' on .first_block input >> nth=43
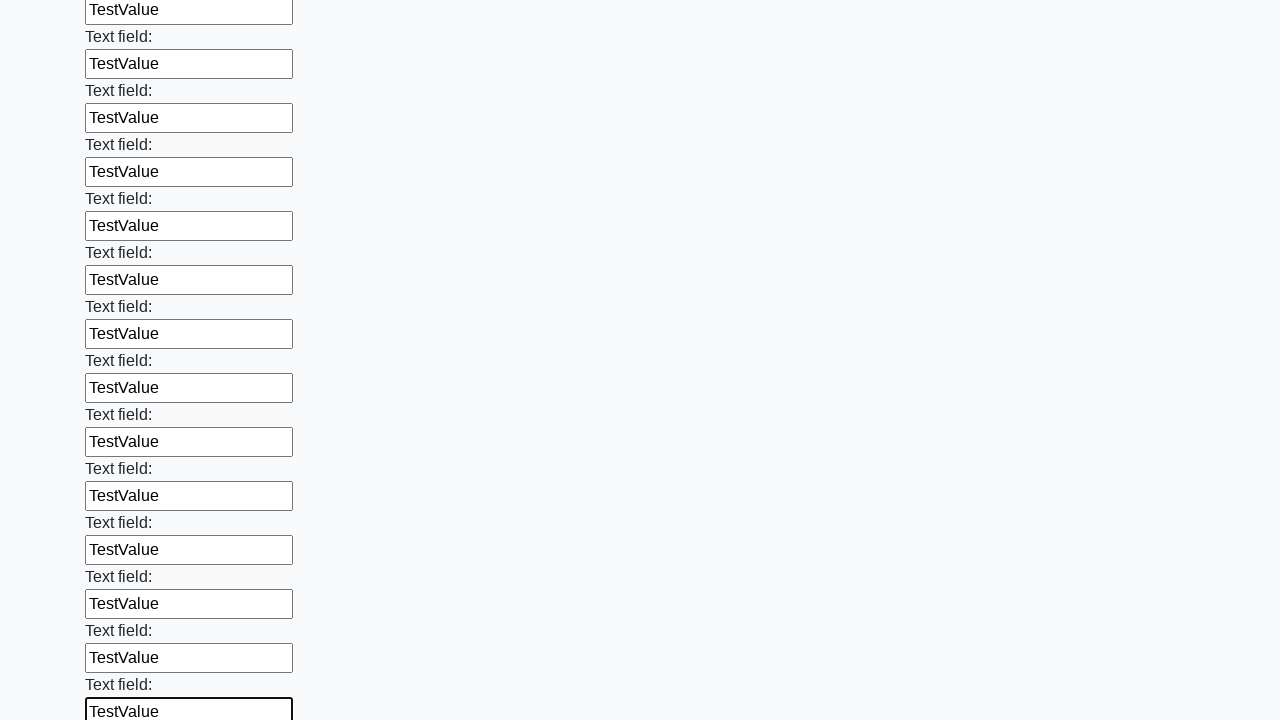

Filled input field 45 of 100 with 'TestValue' on .first_block input >> nth=44
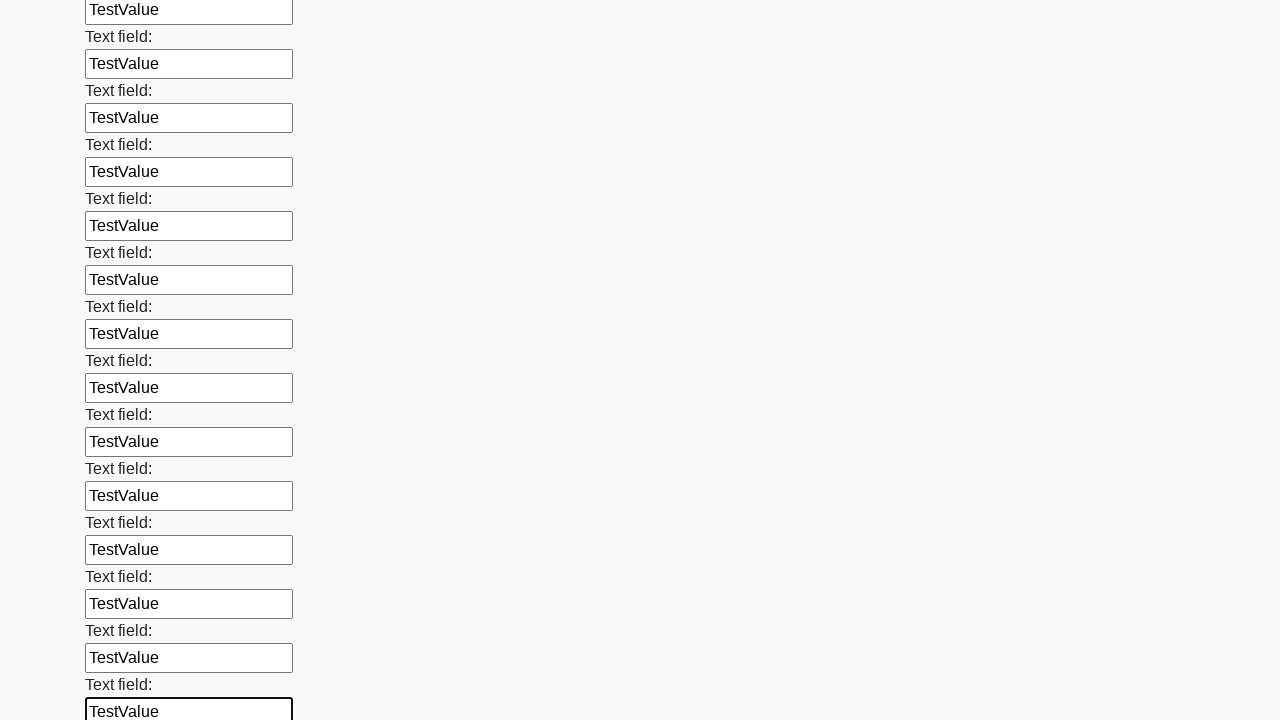

Filled input field 46 of 100 with 'TestValue' on .first_block input >> nth=45
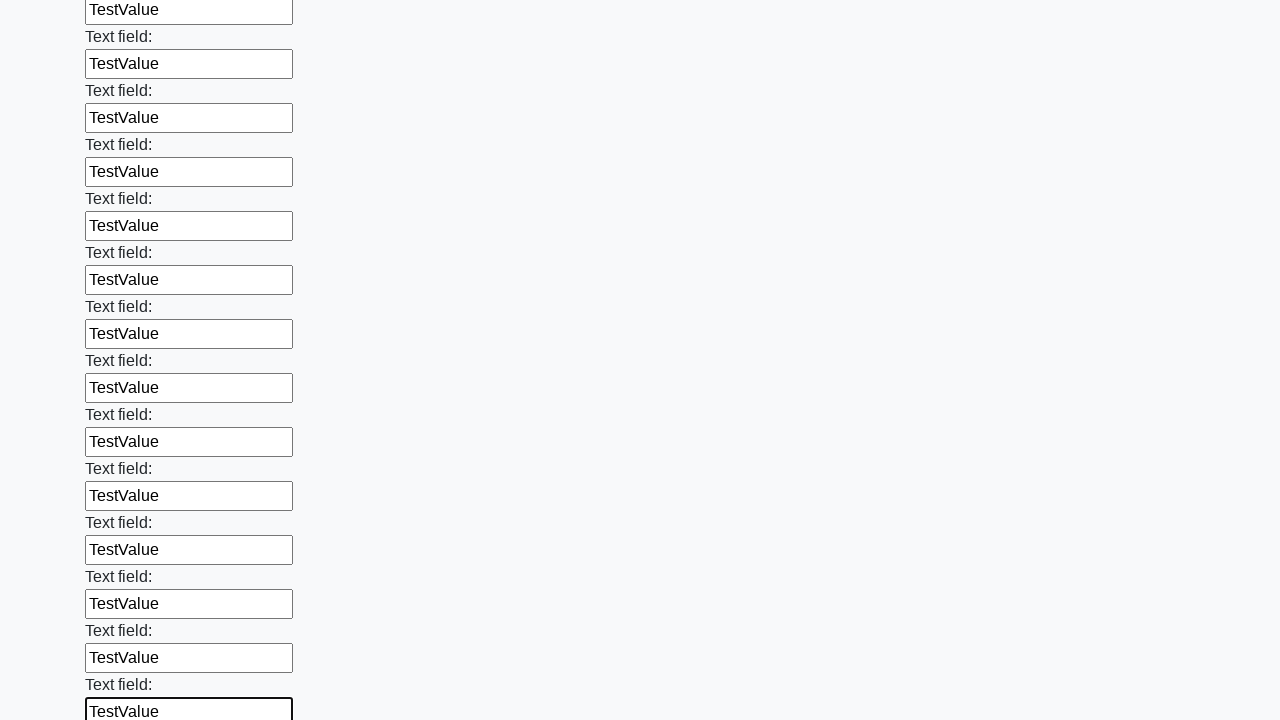

Filled input field 47 of 100 with 'TestValue' on .first_block input >> nth=46
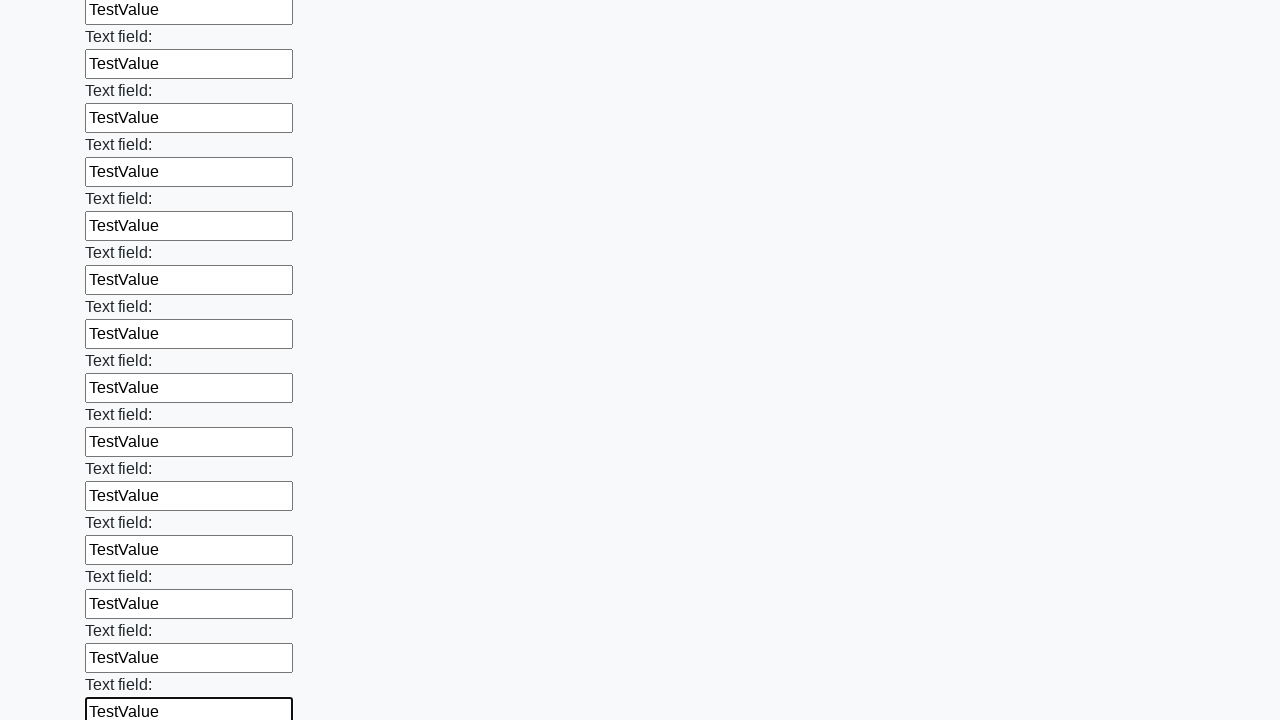

Filled input field 48 of 100 with 'TestValue' on .first_block input >> nth=47
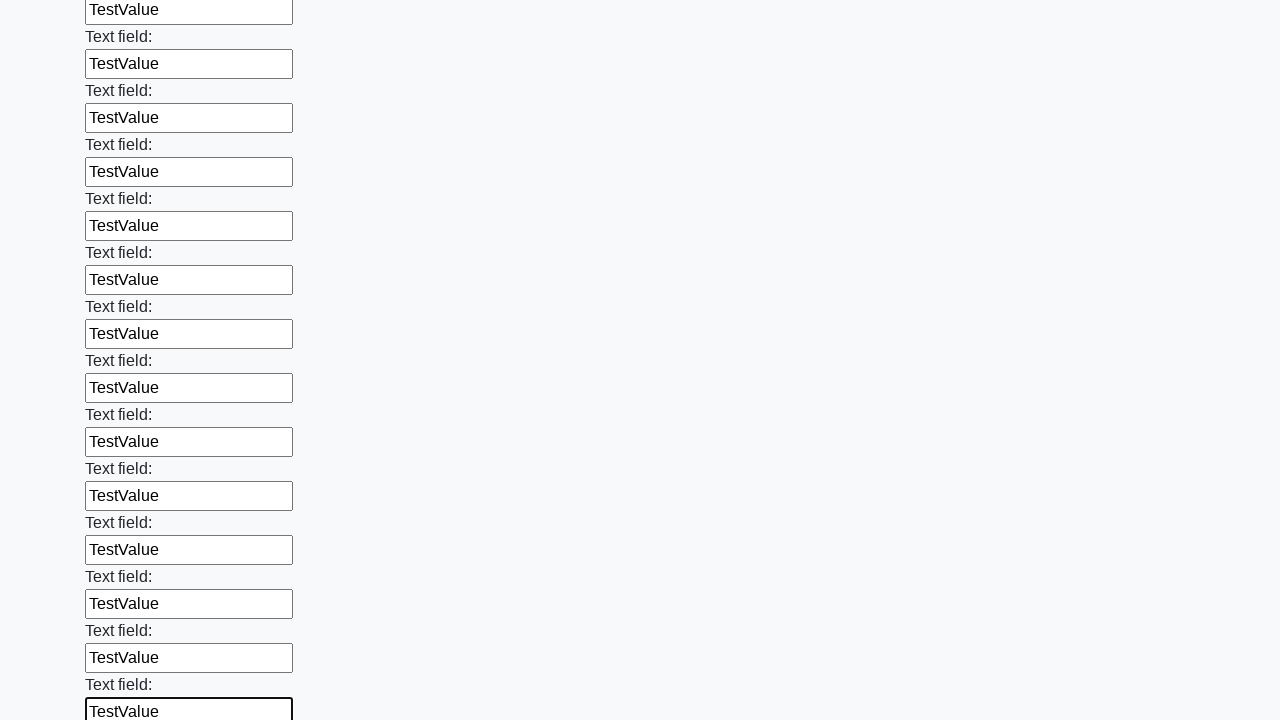

Filled input field 49 of 100 with 'TestValue' on .first_block input >> nth=48
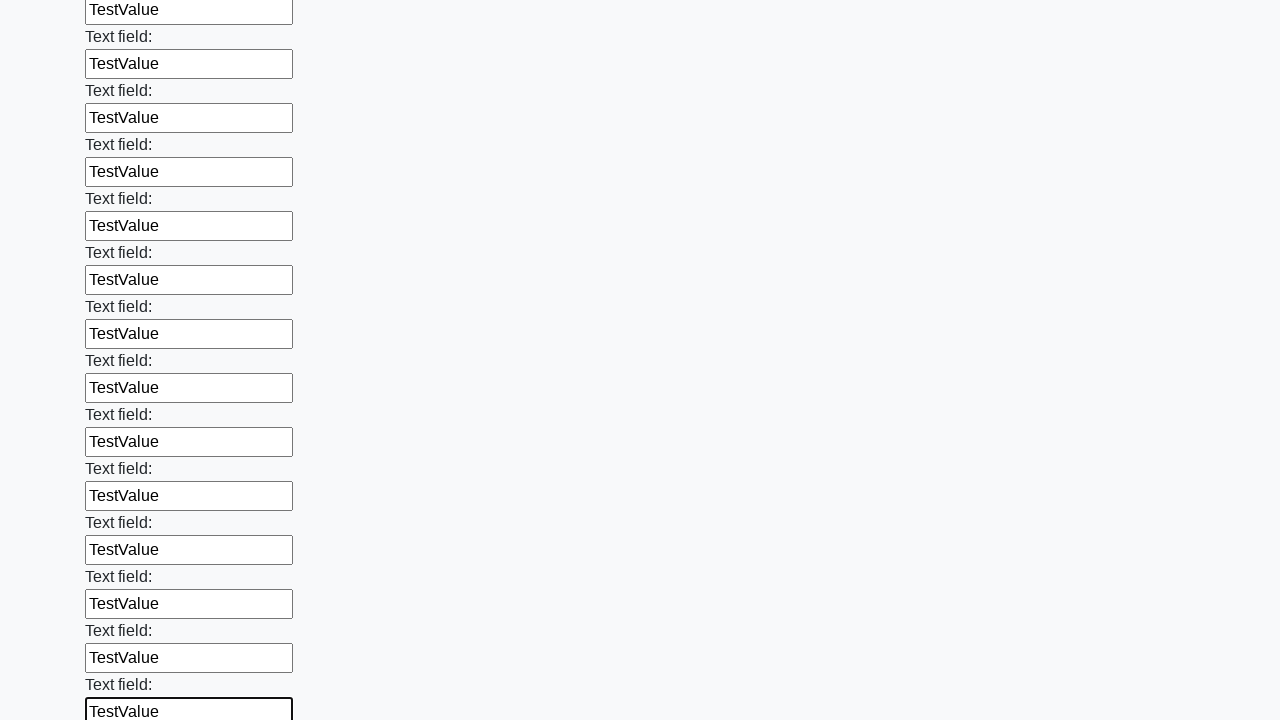

Filled input field 50 of 100 with 'TestValue' on .first_block input >> nth=49
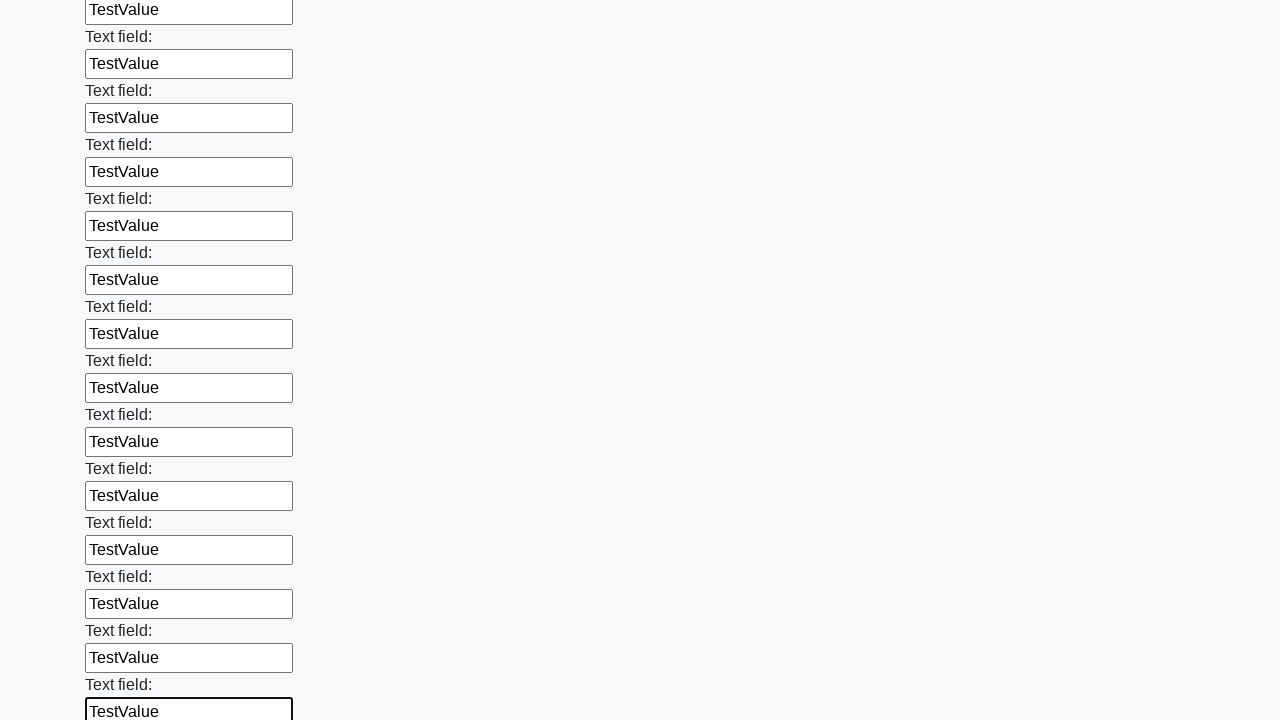

Filled input field 51 of 100 with 'TestValue' on .first_block input >> nth=50
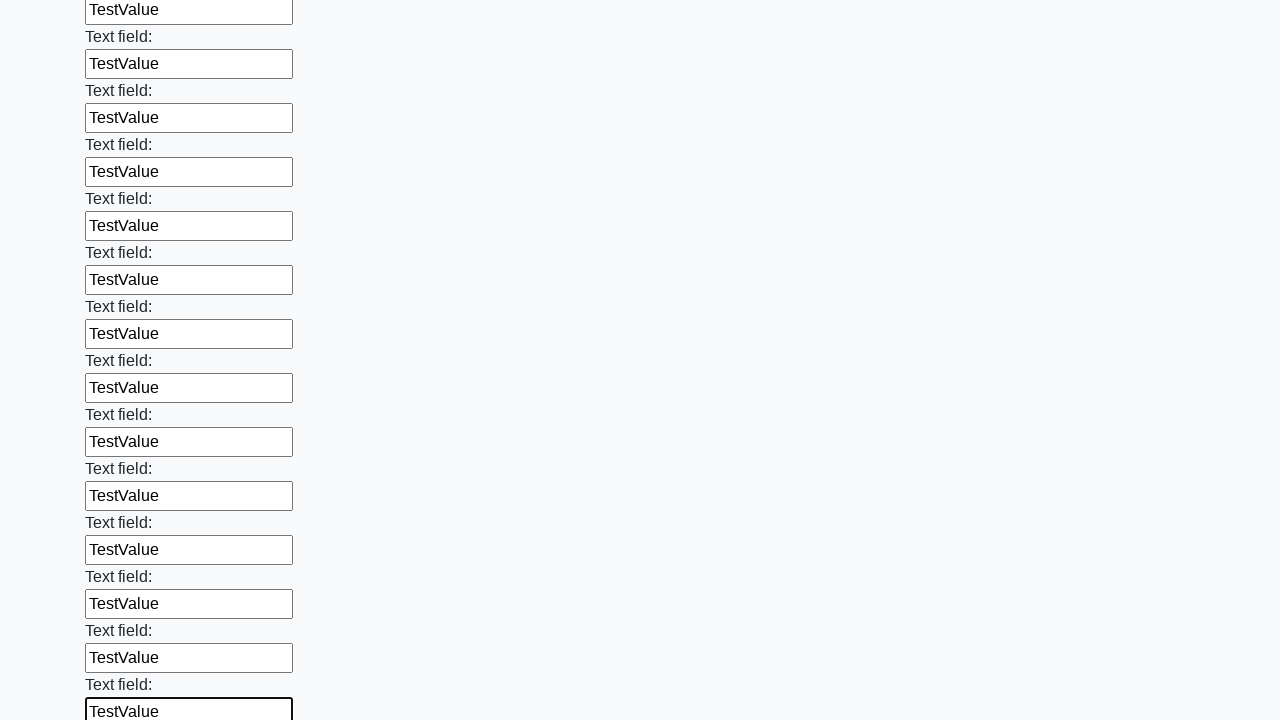

Filled input field 52 of 100 with 'TestValue' on .first_block input >> nth=51
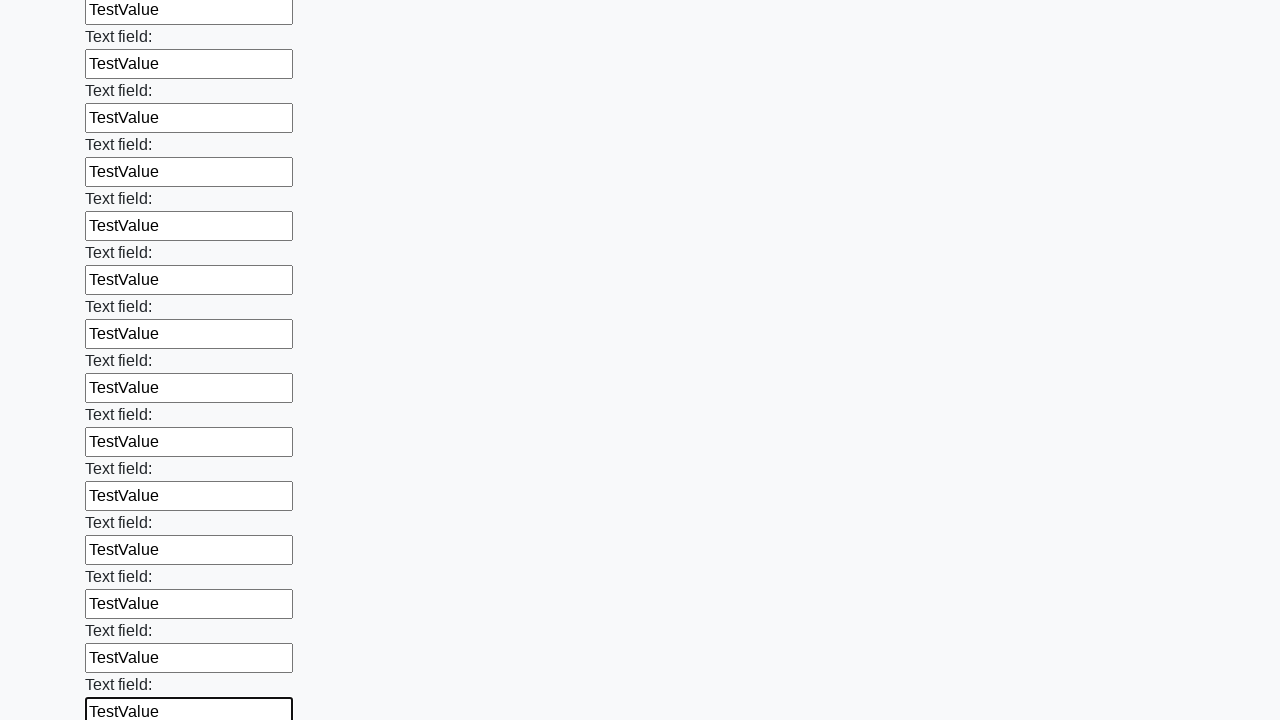

Filled input field 53 of 100 with 'TestValue' on .first_block input >> nth=52
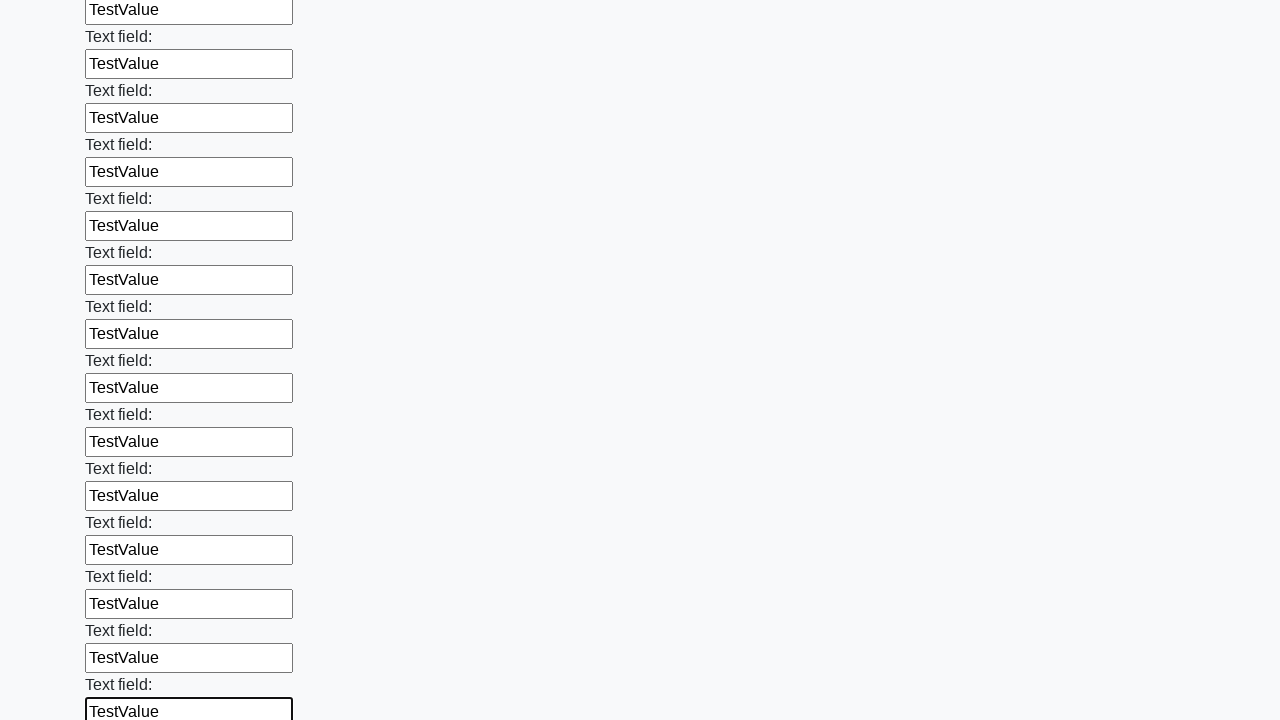

Filled input field 54 of 100 with 'TestValue' on .first_block input >> nth=53
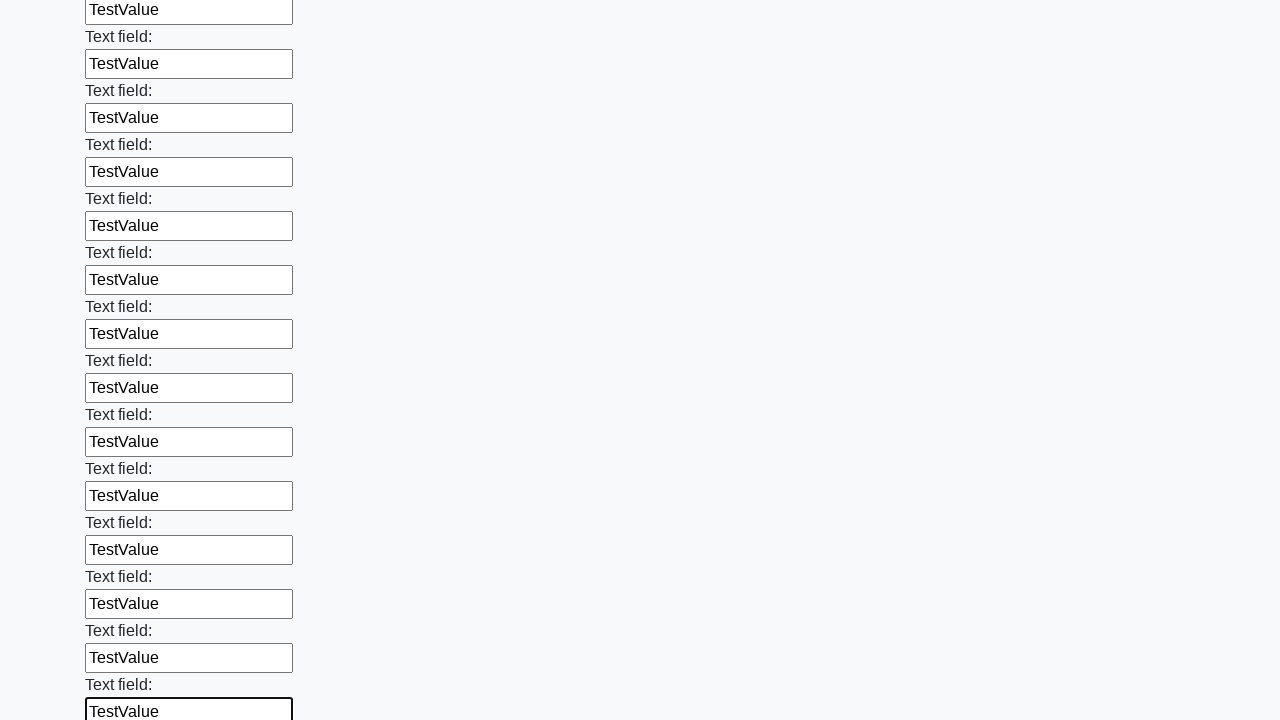

Filled input field 55 of 100 with 'TestValue' on .first_block input >> nth=54
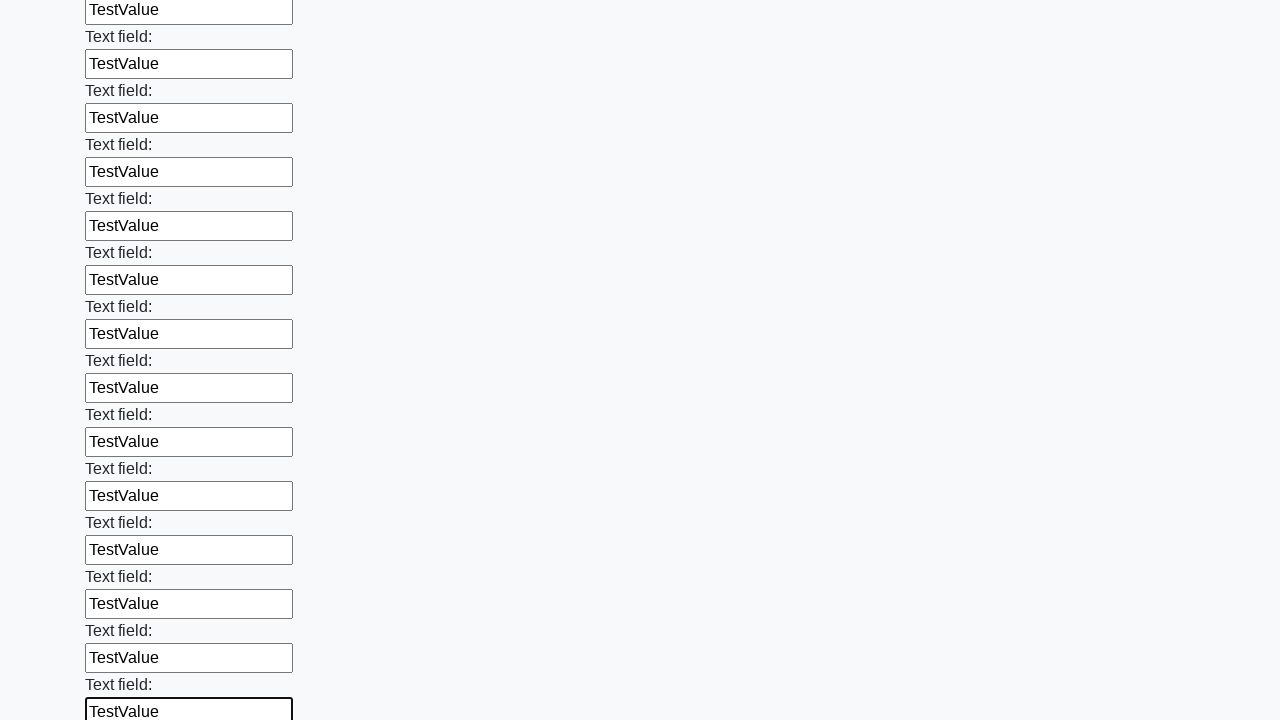

Filled input field 56 of 100 with 'TestValue' on .first_block input >> nth=55
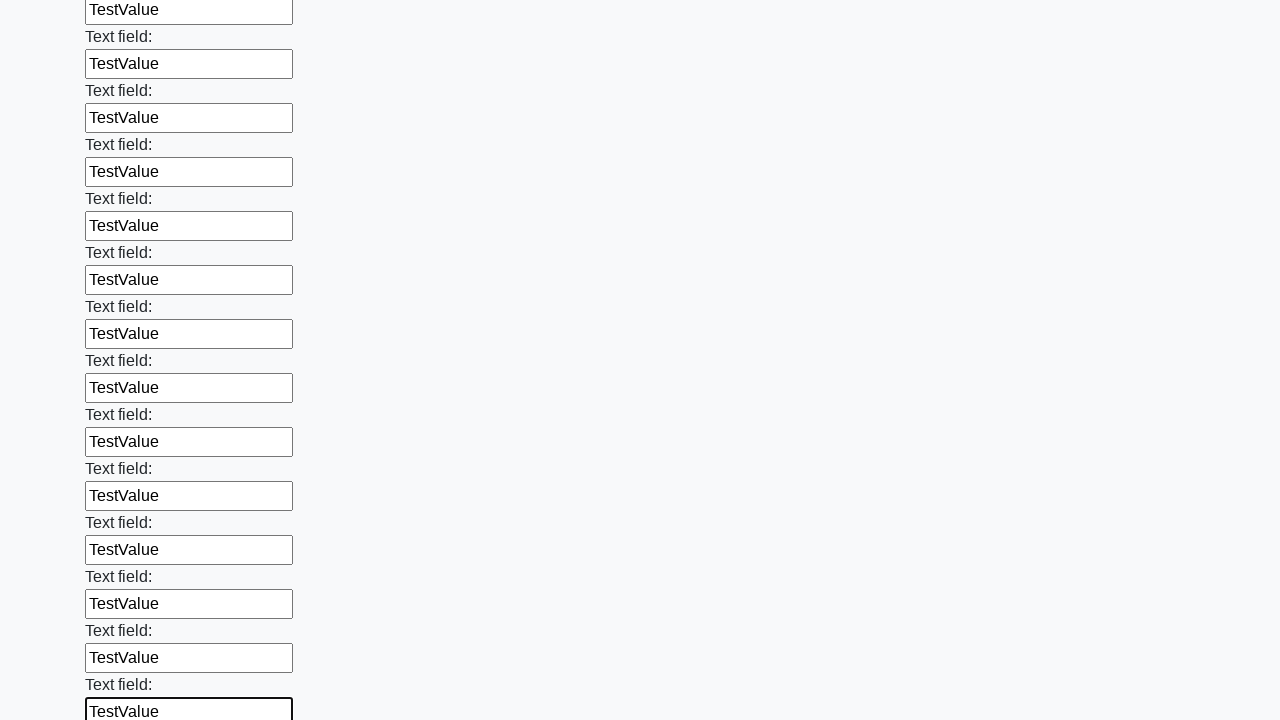

Filled input field 57 of 100 with 'TestValue' on .first_block input >> nth=56
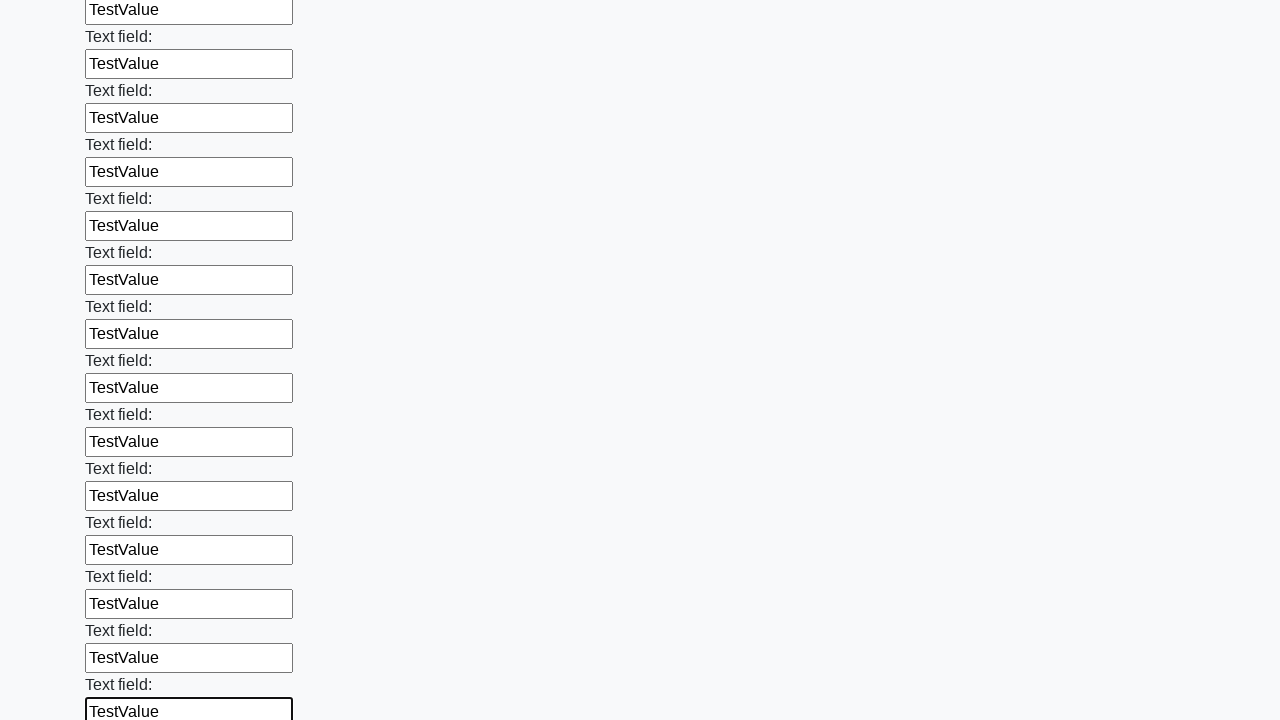

Filled input field 58 of 100 with 'TestValue' on .first_block input >> nth=57
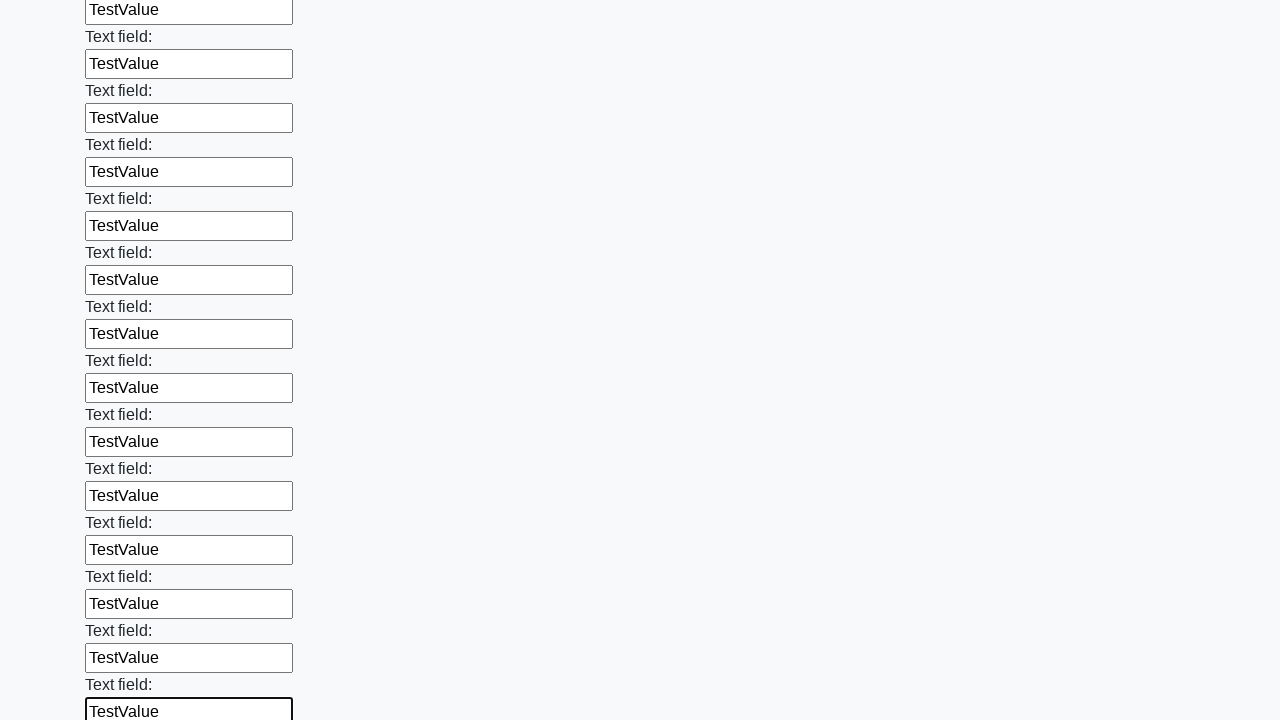

Filled input field 59 of 100 with 'TestValue' on .first_block input >> nth=58
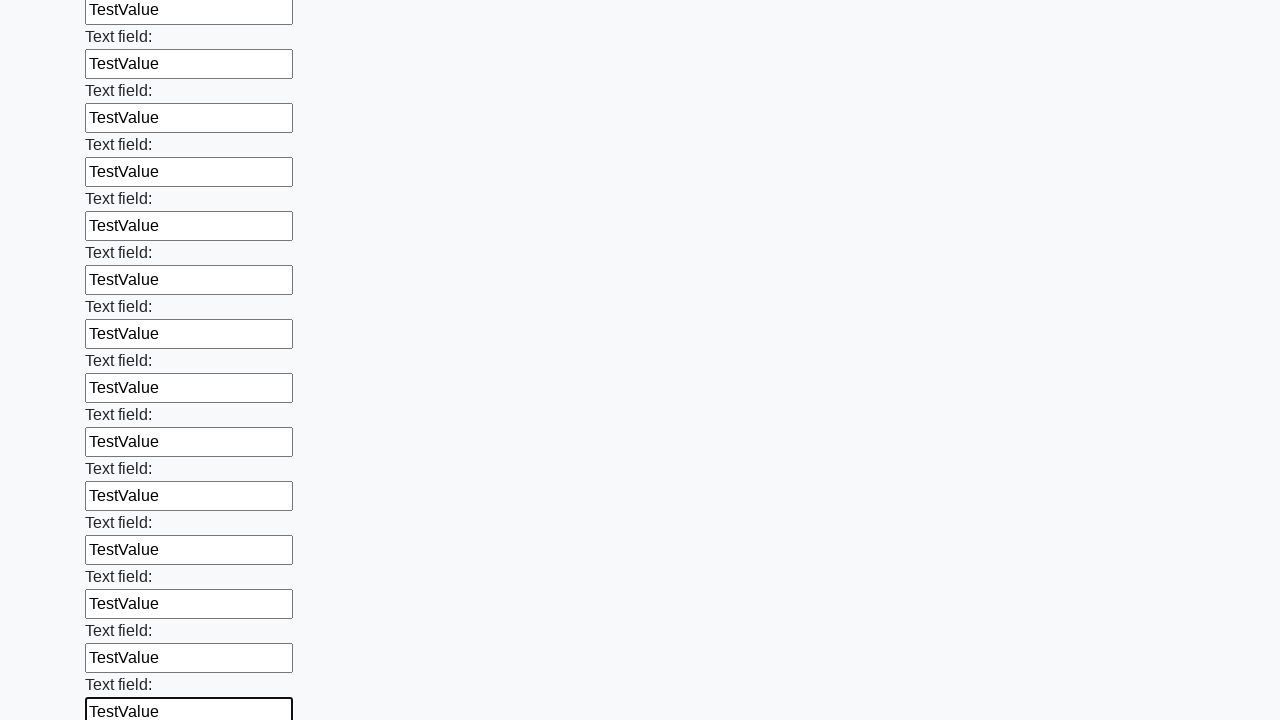

Filled input field 60 of 100 with 'TestValue' on .first_block input >> nth=59
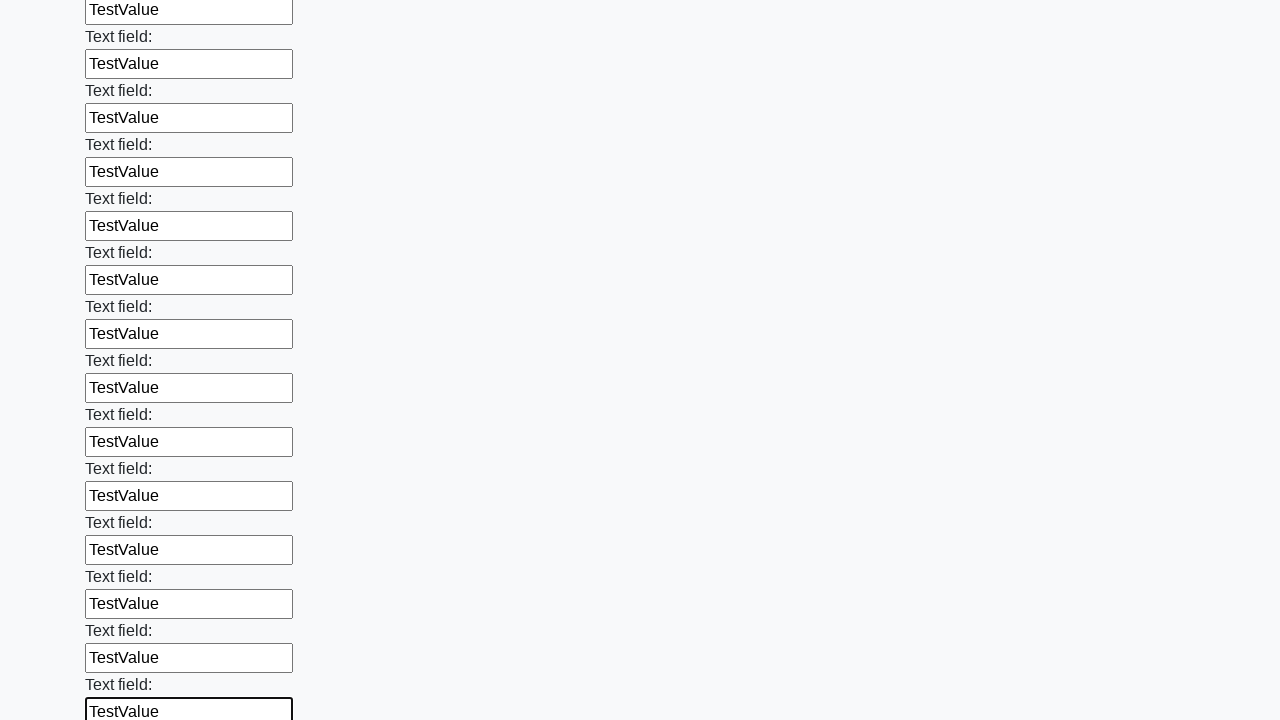

Filled input field 61 of 100 with 'TestValue' on .first_block input >> nth=60
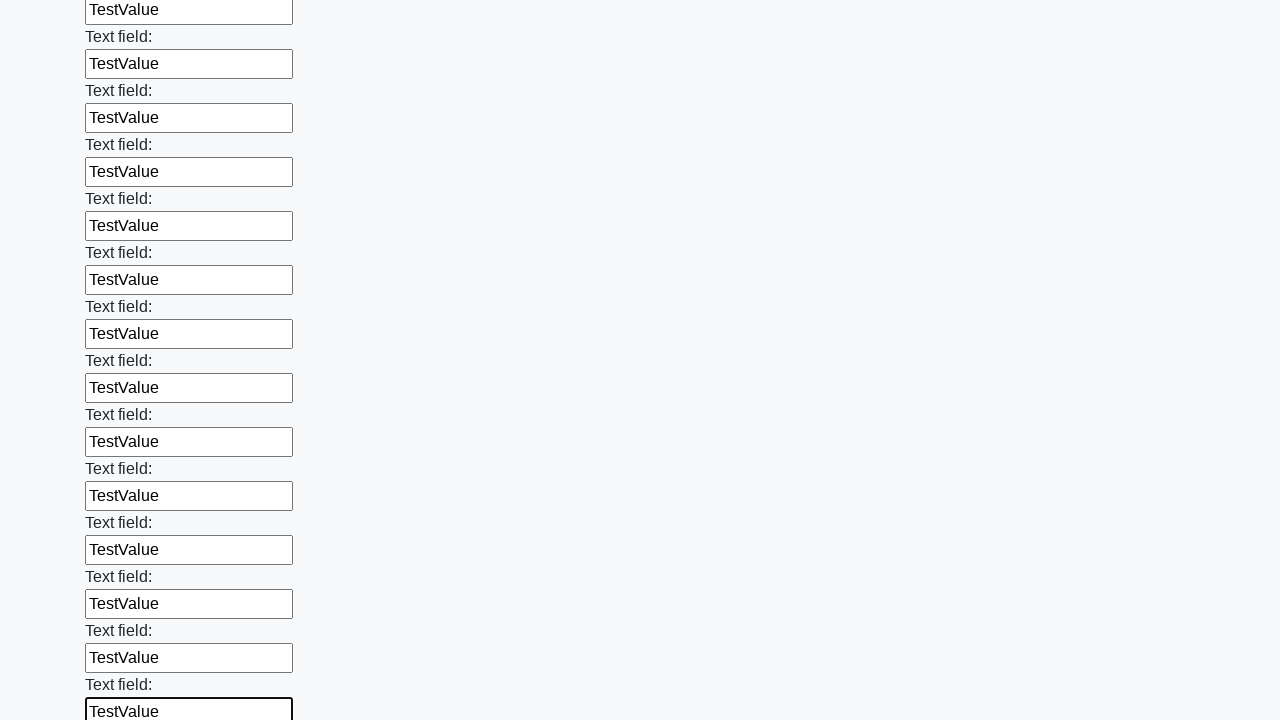

Filled input field 62 of 100 with 'TestValue' on .first_block input >> nth=61
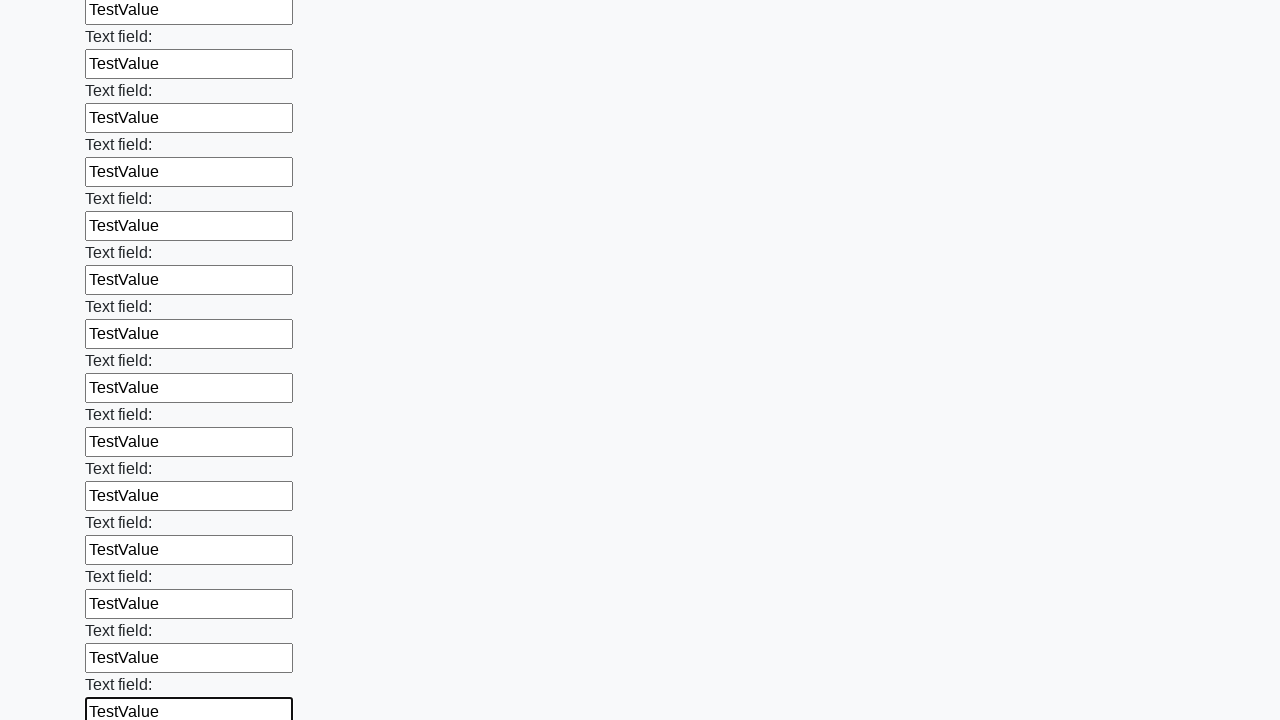

Filled input field 63 of 100 with 'TestValue' on .first_block input >> nth=62
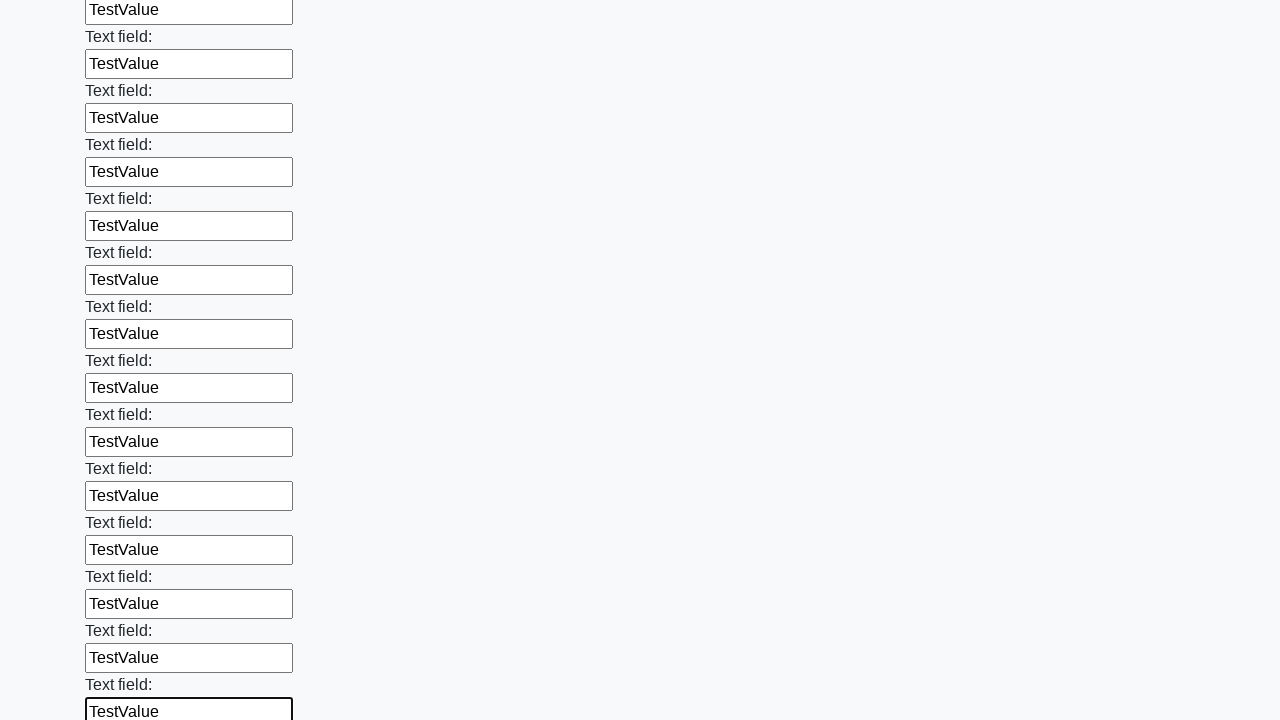

Filled input field 64 of 100 with 'TestValue' on .first_block input >> nth=63
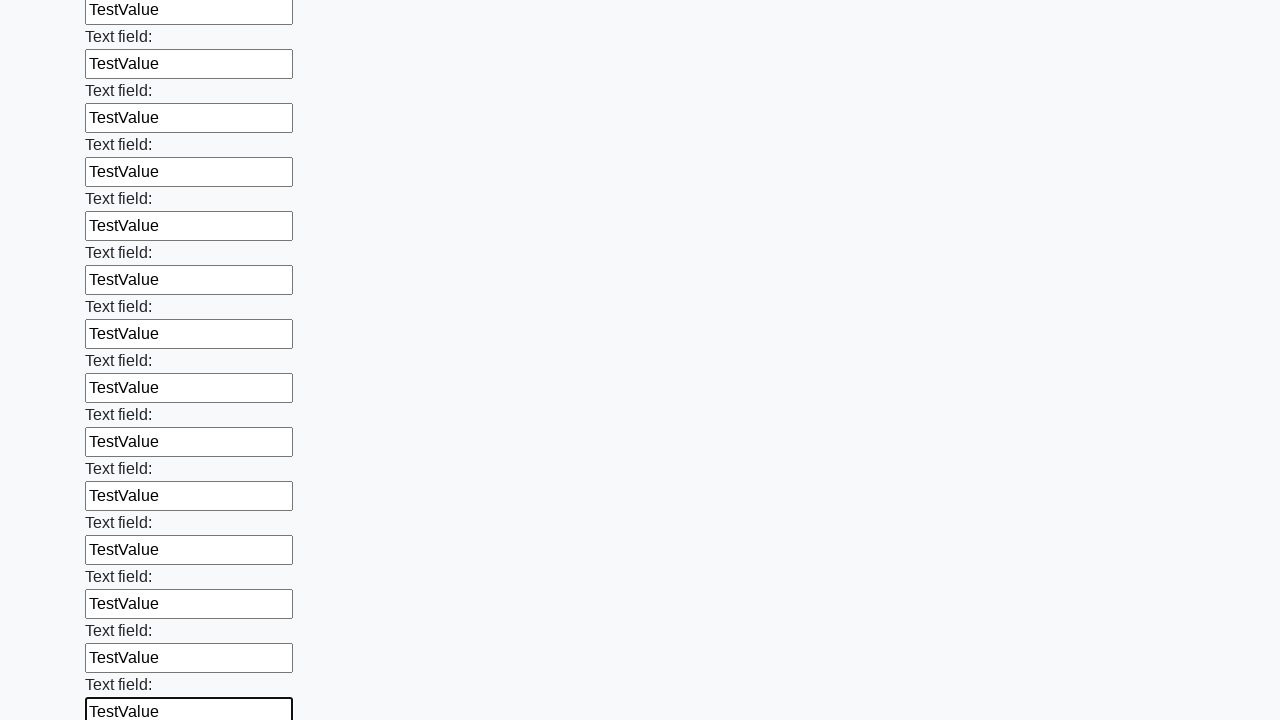

Filled input field 65 of 100 with 'TestValue' on .first_block input >> nth=64
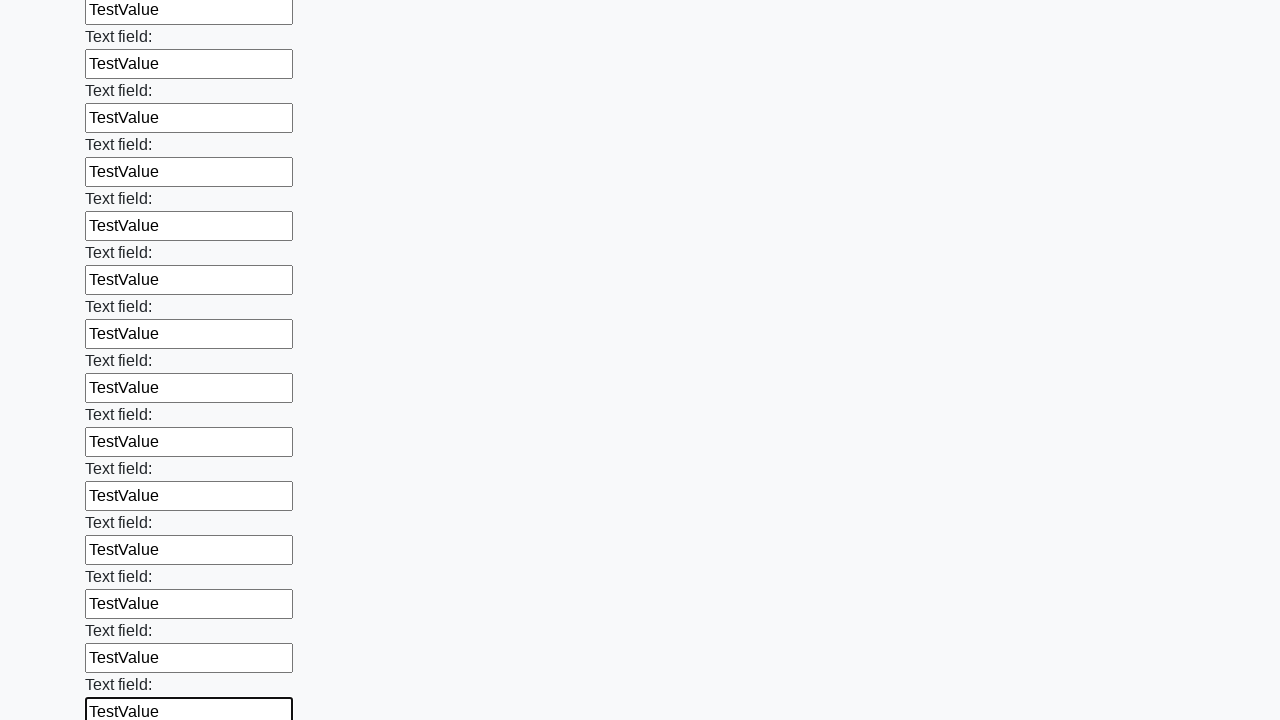

Filled input field 66 of 100 with 'TestValue' on .first_block input >> nth=65
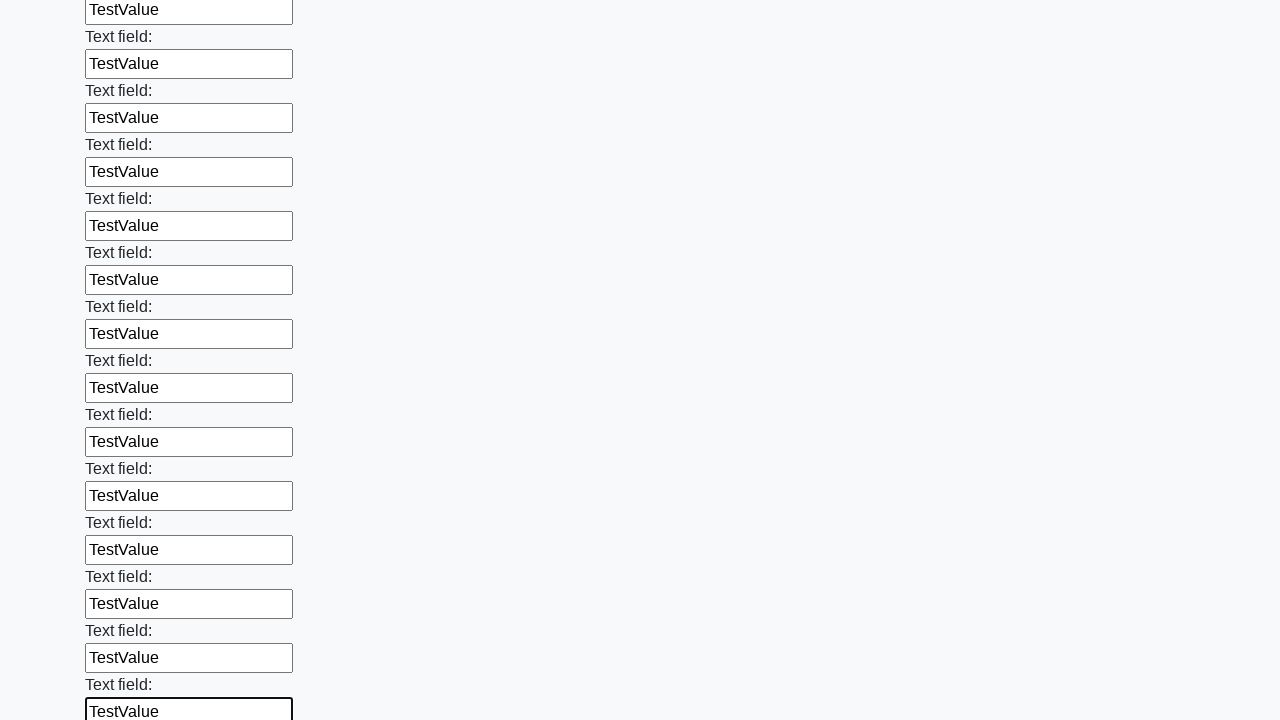

Filled input field 67 of 100 with 'TestValue' on .first_block input >> nth=66
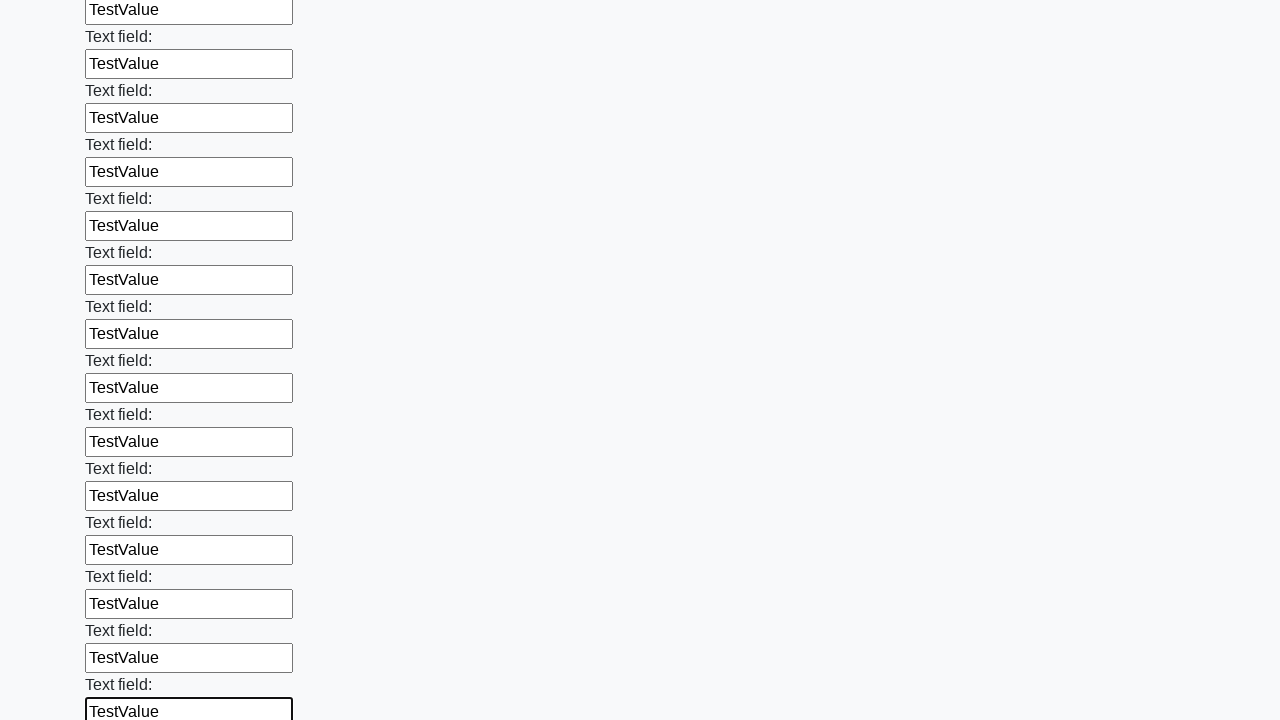

Filled input field 68 of 100 with 'TestValue' on .first_block input >> nth=67
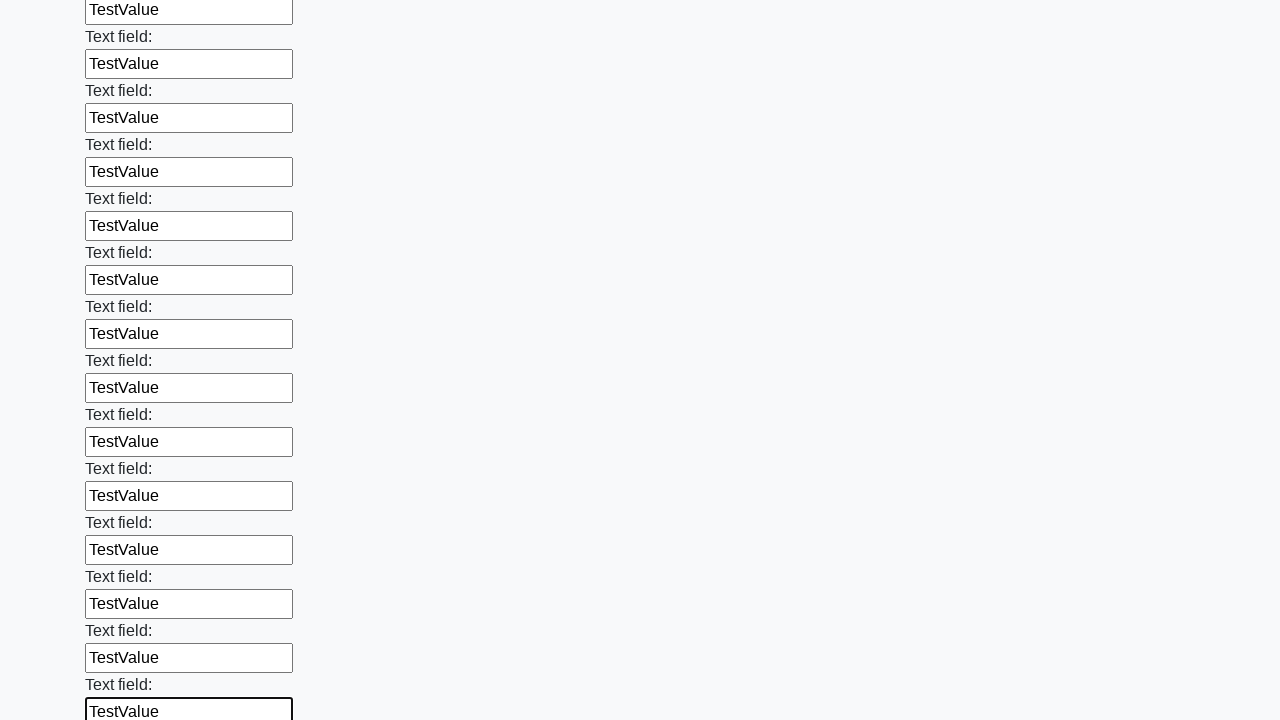

Filled input field 69 of 100 with 'TestValue' on .first_block input >> nth=68
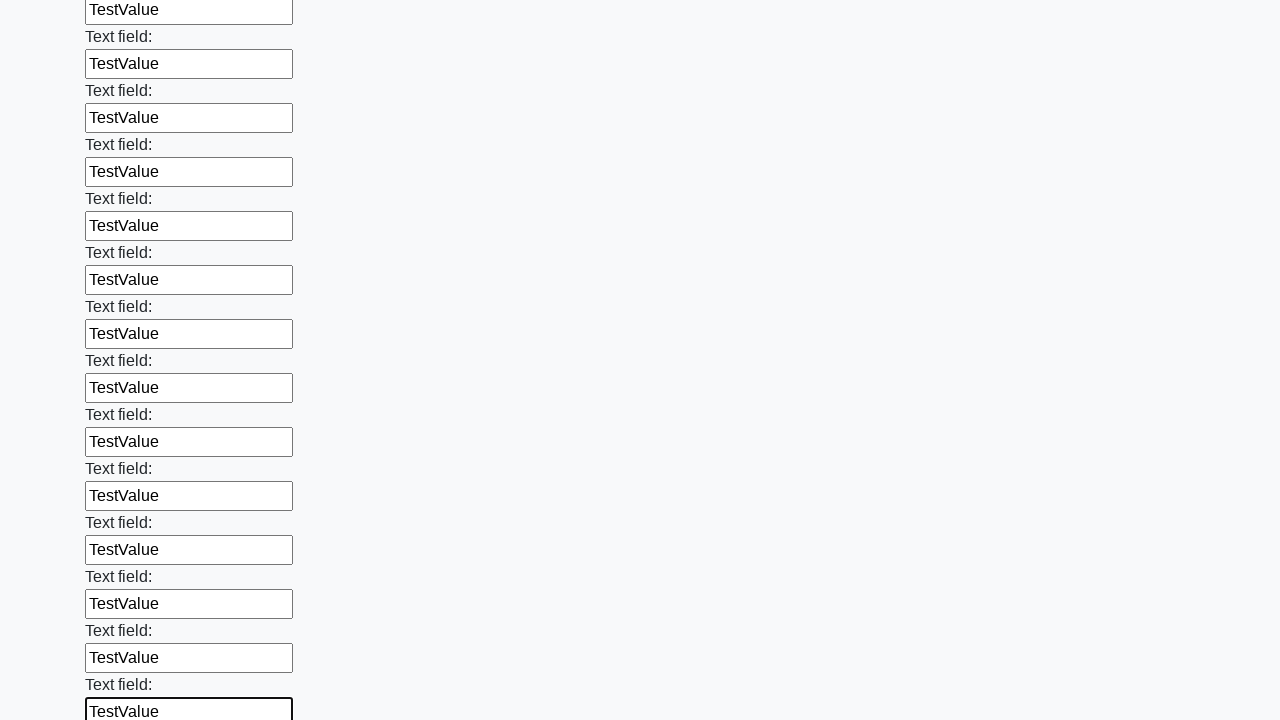

Filled input field 70 of 100 with 'TestValue' on .first_block input >> nth=69
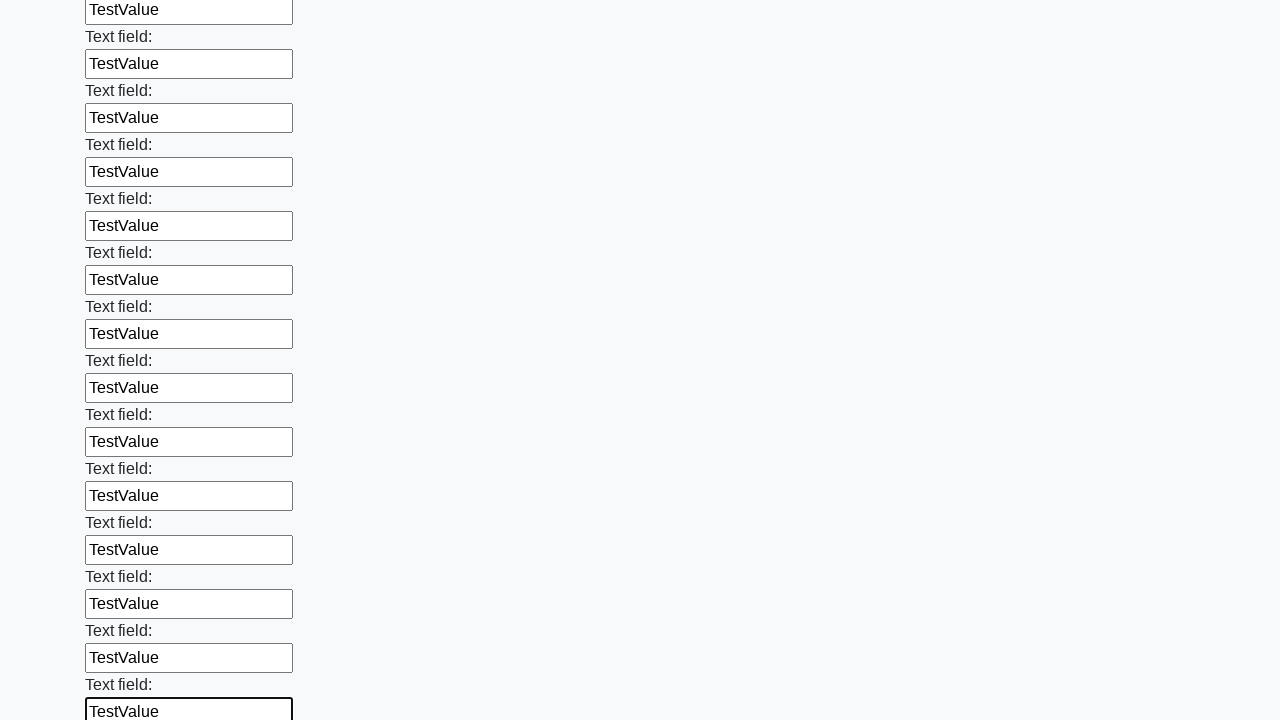

Filled input field 71 of 100 with 'TestValue' on .first_block input >> nth=70
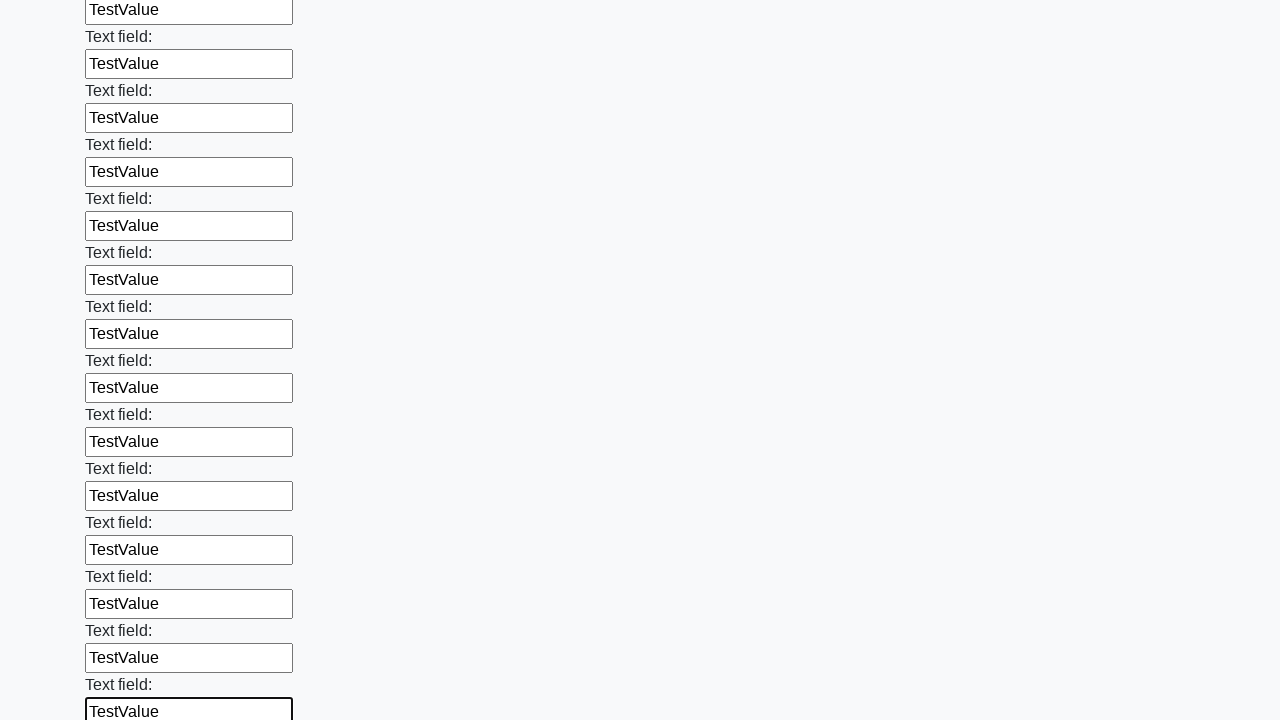

Filled input field 72 of 100 with 'TestValue' on .first_block input >> nth=71
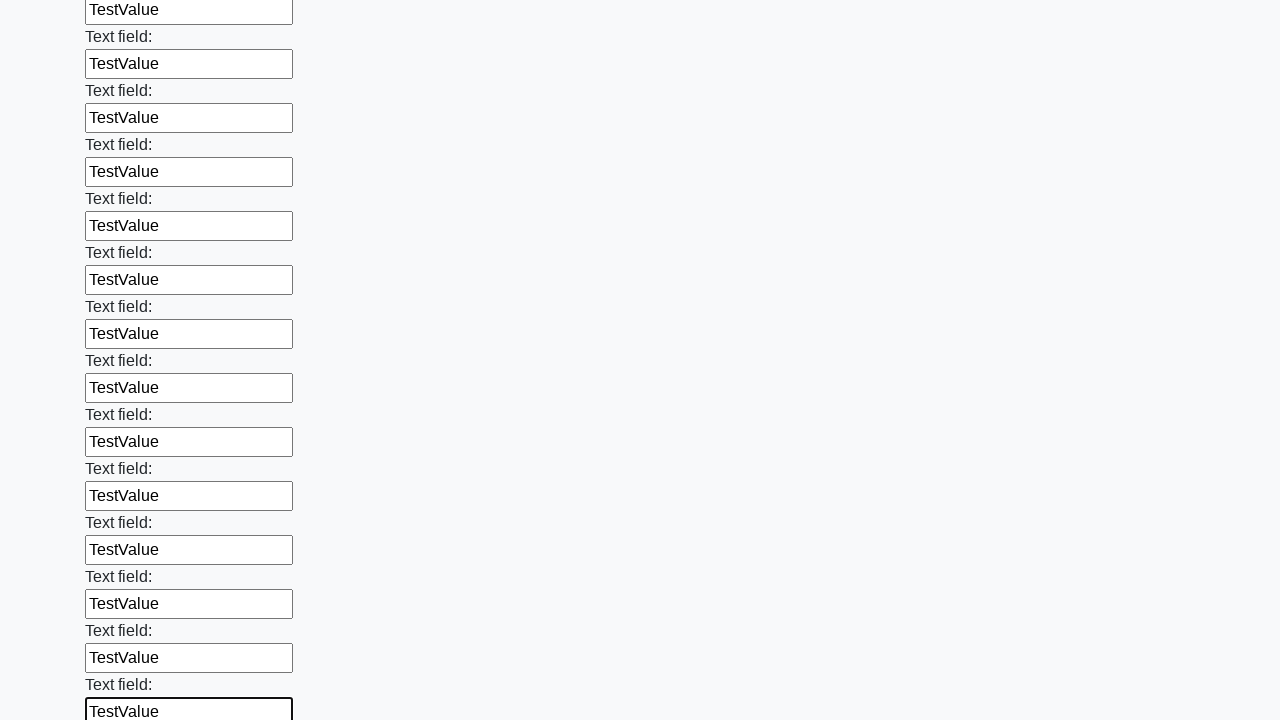

Filled input field 73 of 100 with 'TestValue' on .first_block input >> nth=72
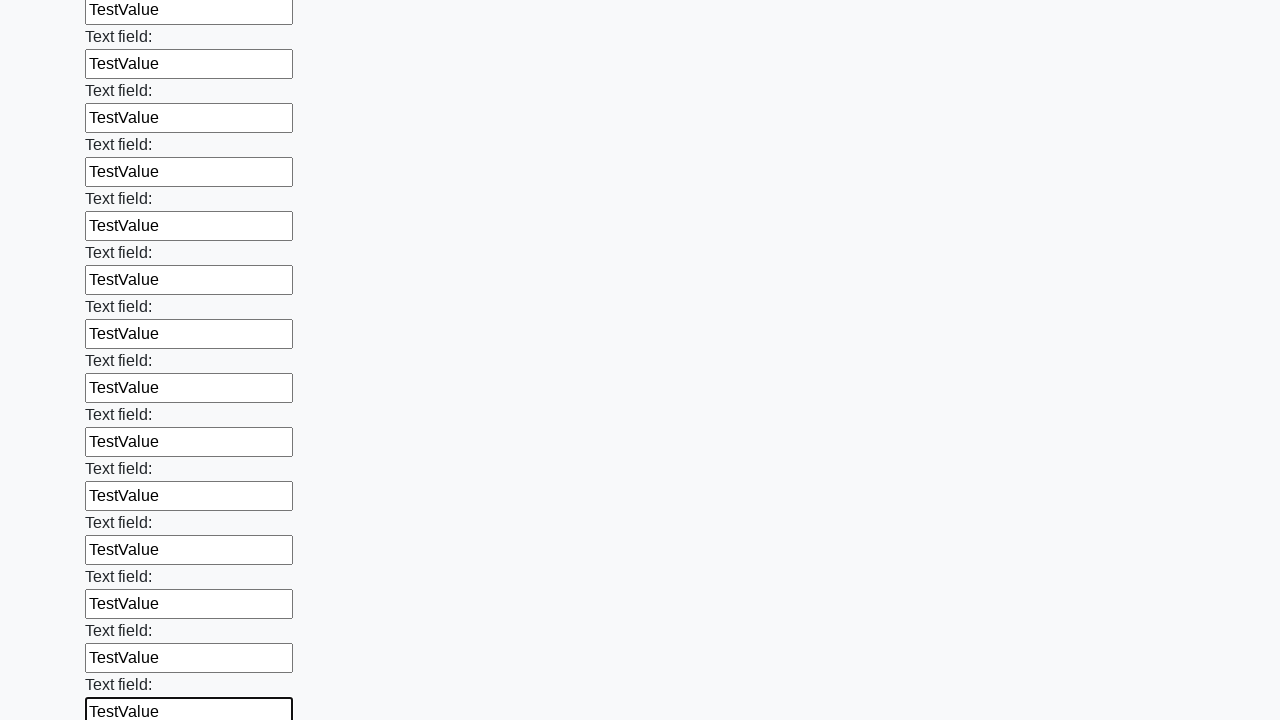

Filled input field 74 of 100 with 'TestValue' on .first_block input >> nth=73
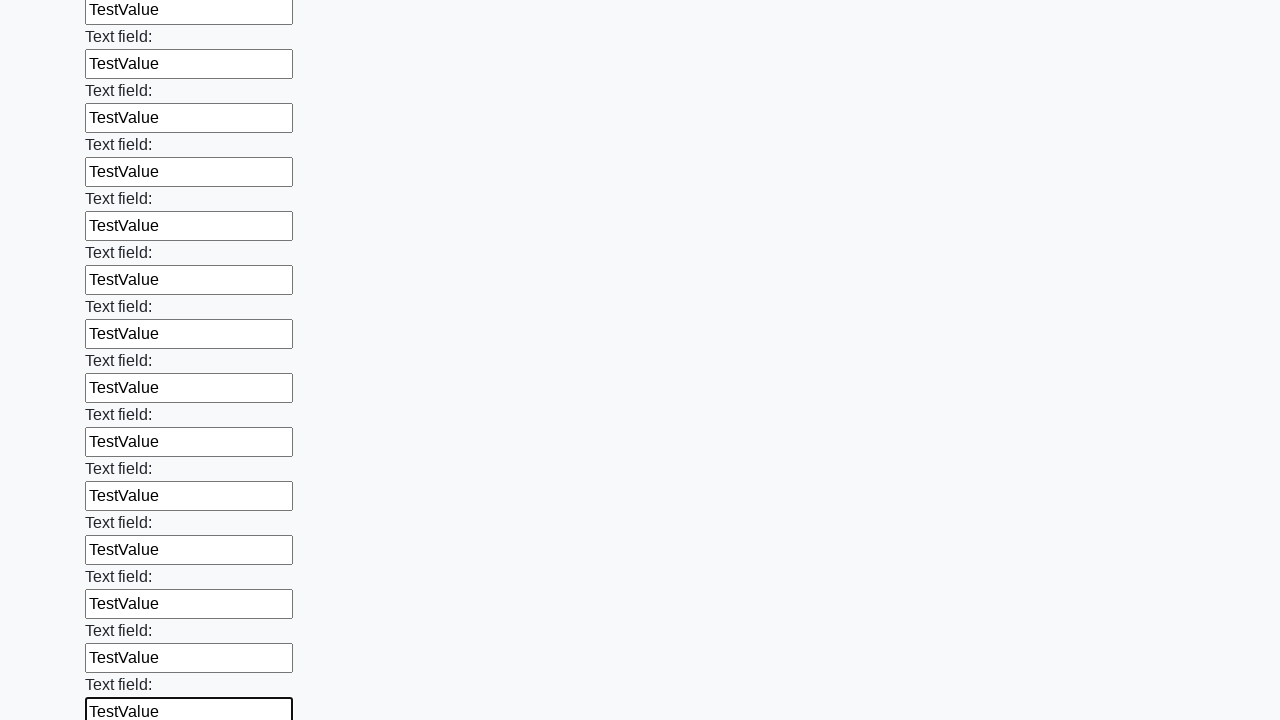

Filled input field 75 of 100 with 'TestValue' on .first_block input >> nth=74
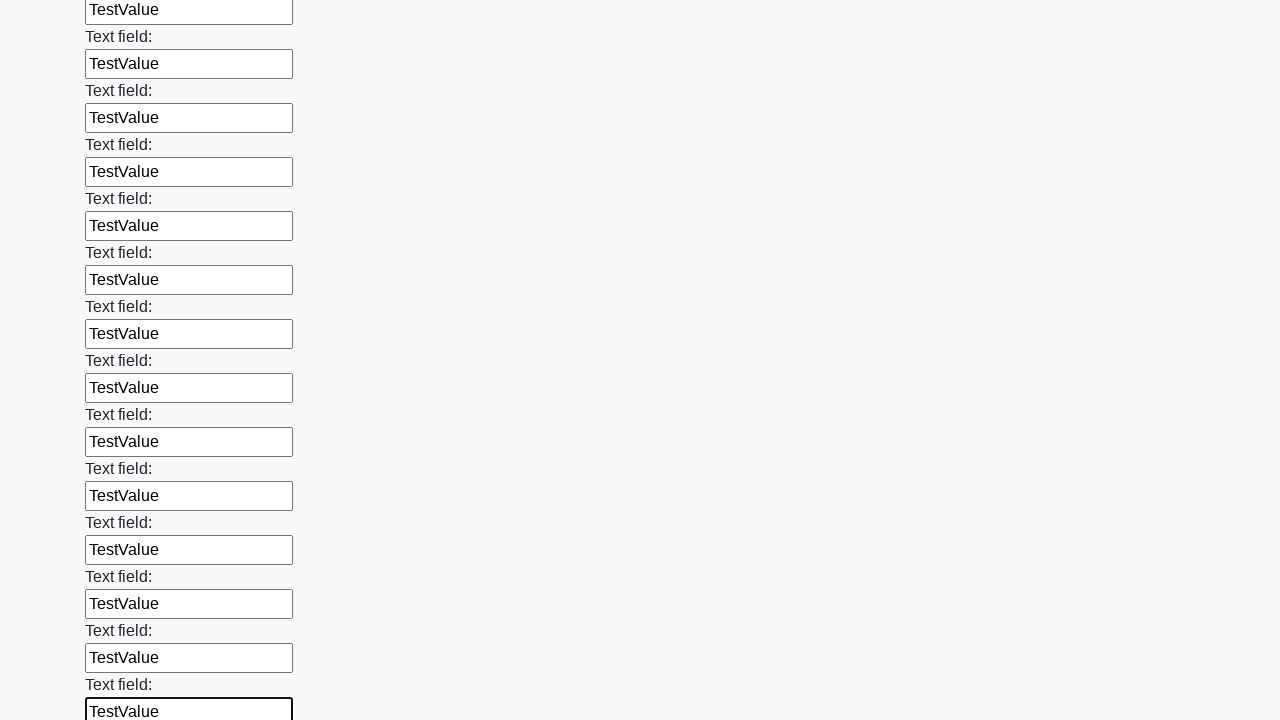

Filled input field 76 of 100 with 'TestValue' on .first_block input >> nth=75
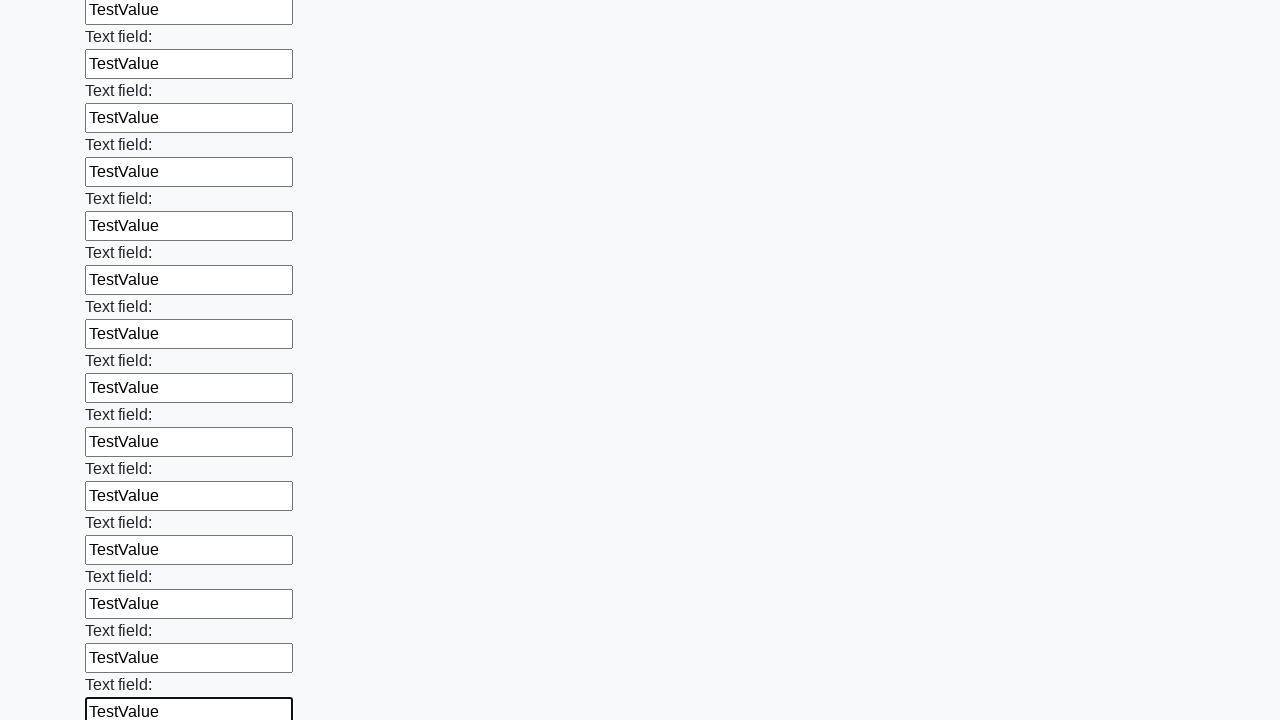

Filled input field 77 of 100 with 'TestValue' on .first_block input >> nth=76
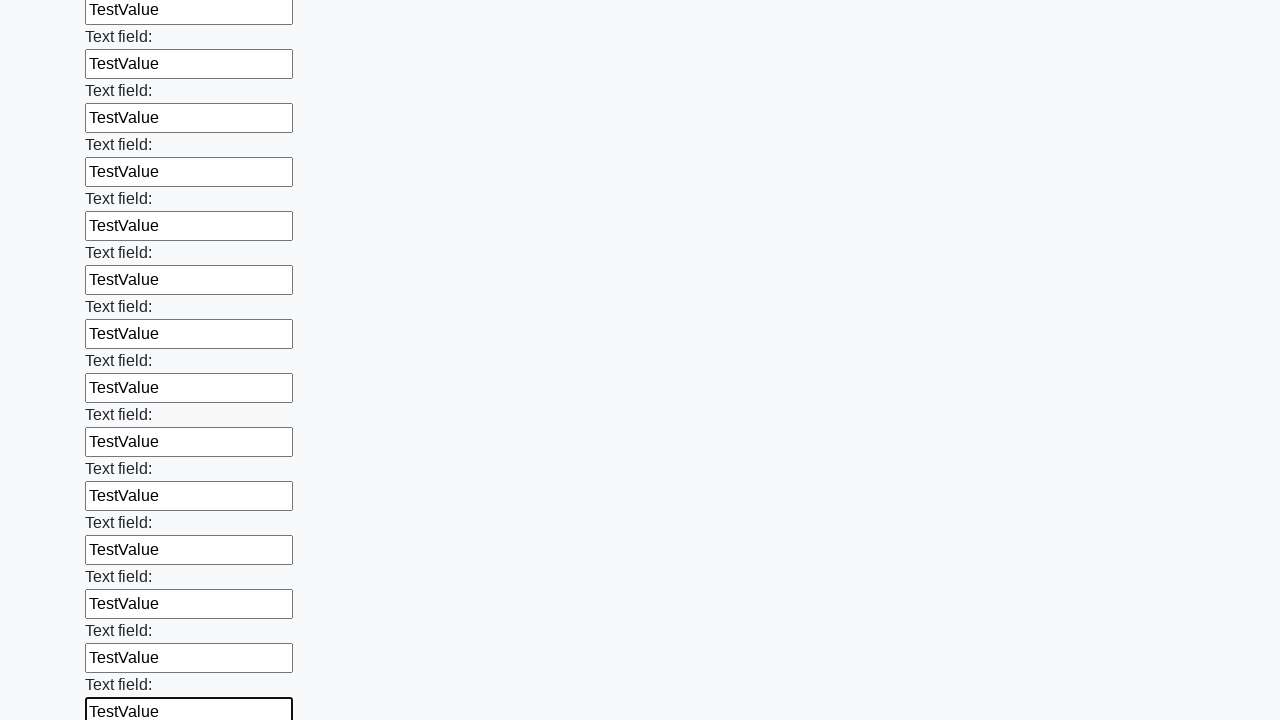

Filled input field 78 of 100 with 'TestValue' on .first_block input >> nth=77
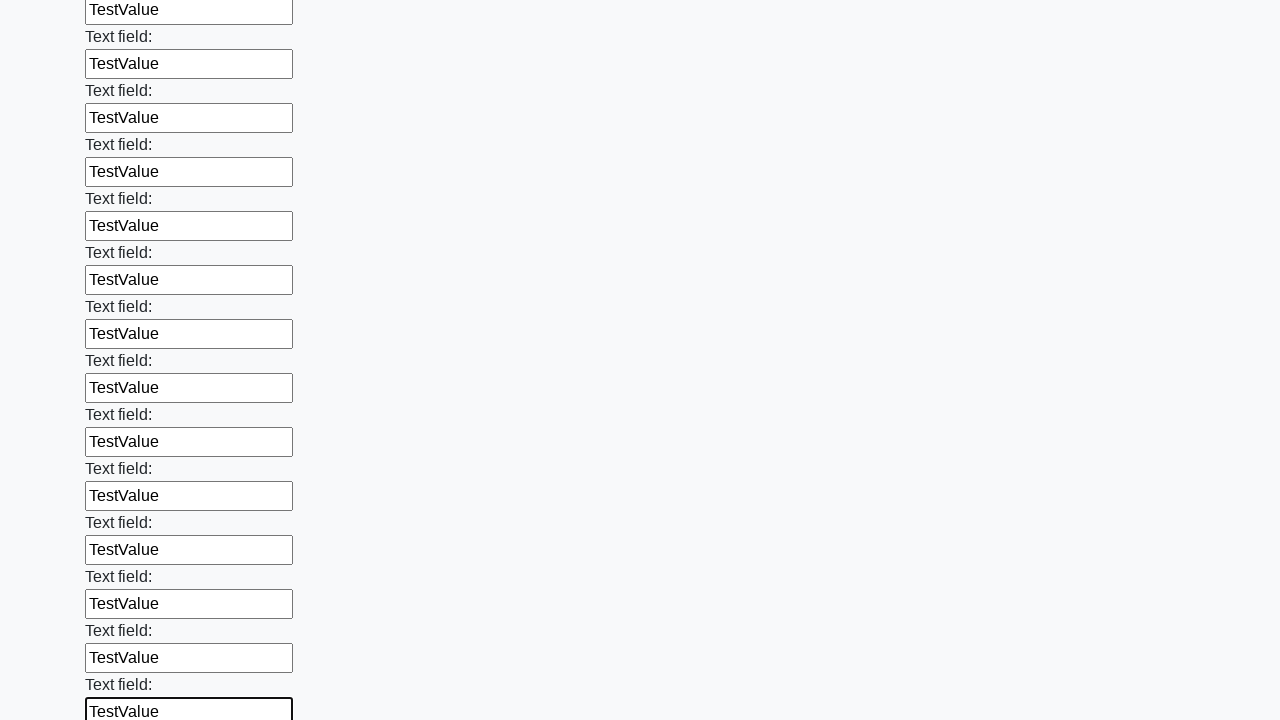

Filled input field 79 of 100 with 'TestValue' on .first_block input >> nth=78
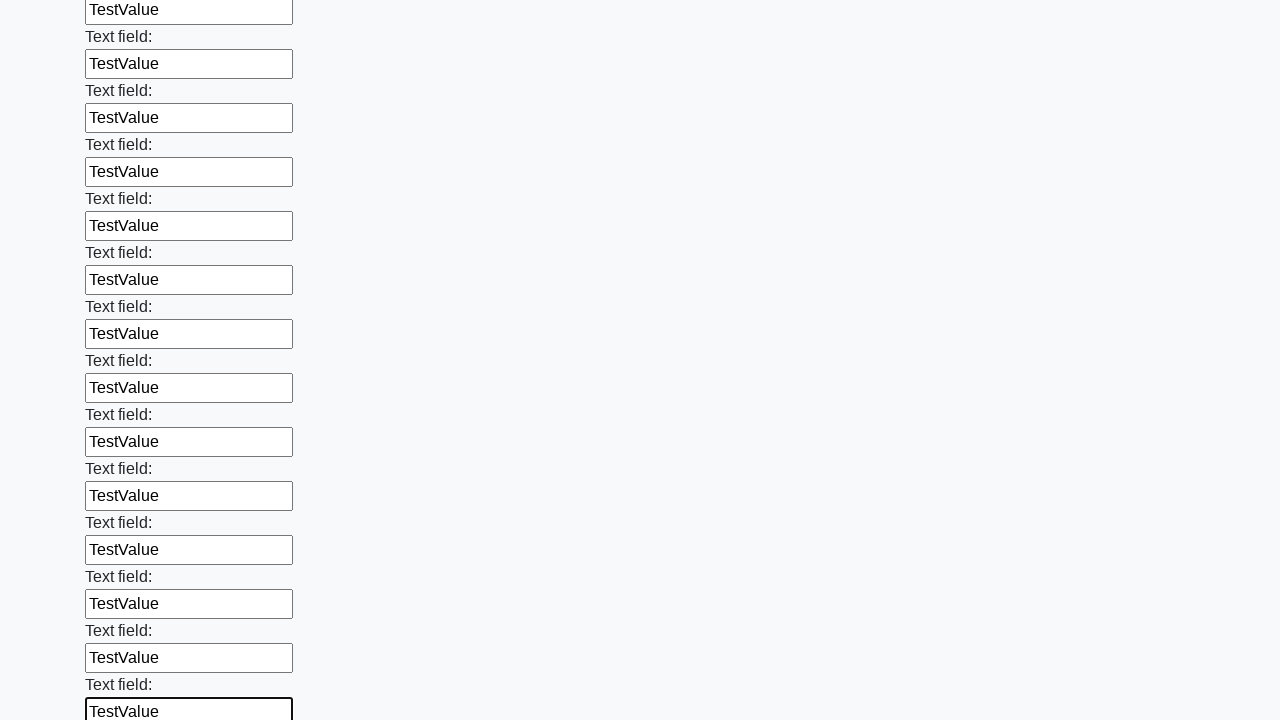

Filled input field 80 of 100 with 'TestValue' on .first_block input >> nth=79
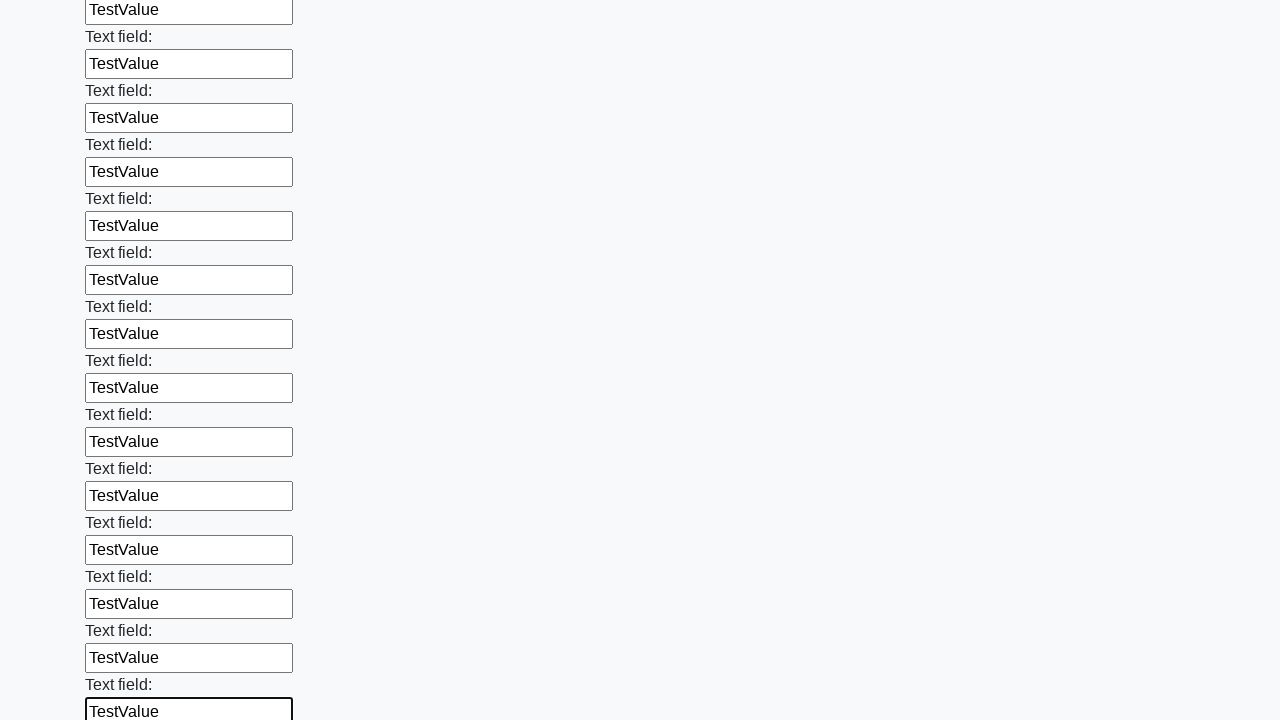

Filled input field 81 of 100 with 'TestValue' on .first_block input >> nth=80
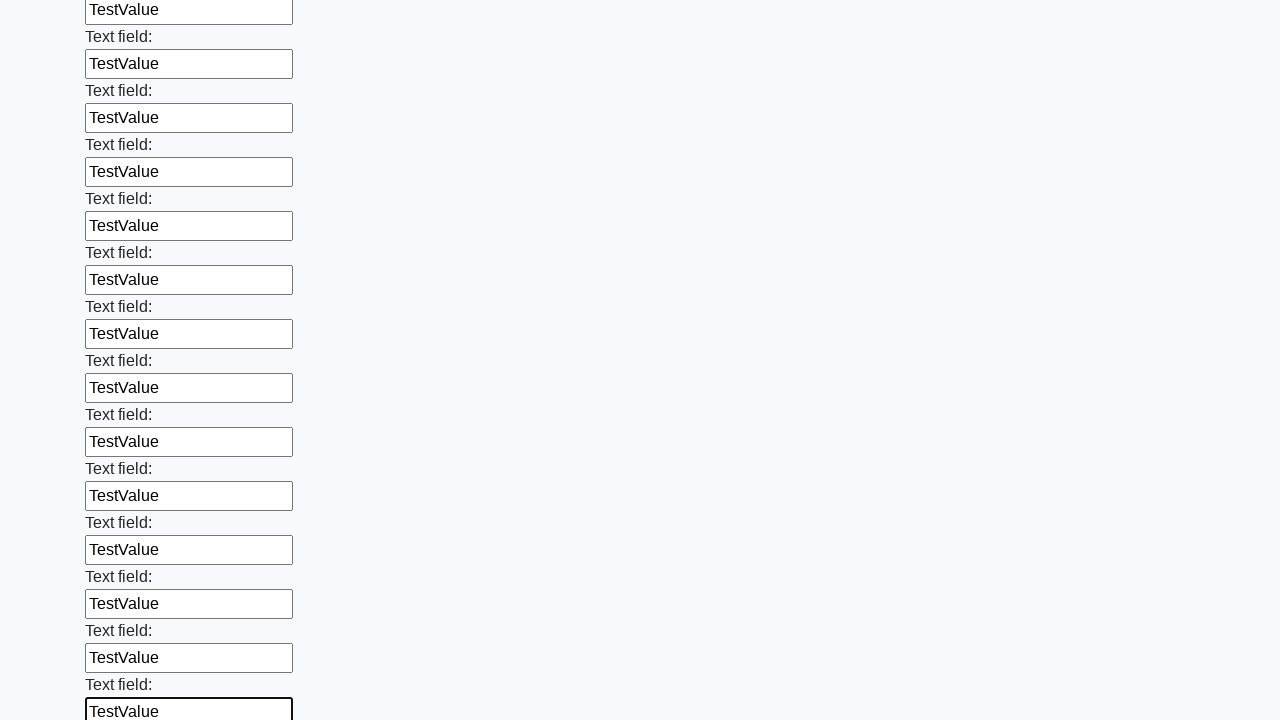

Filled input field 82 of 100 with 'TestValue' on .first_block input >> nth=81
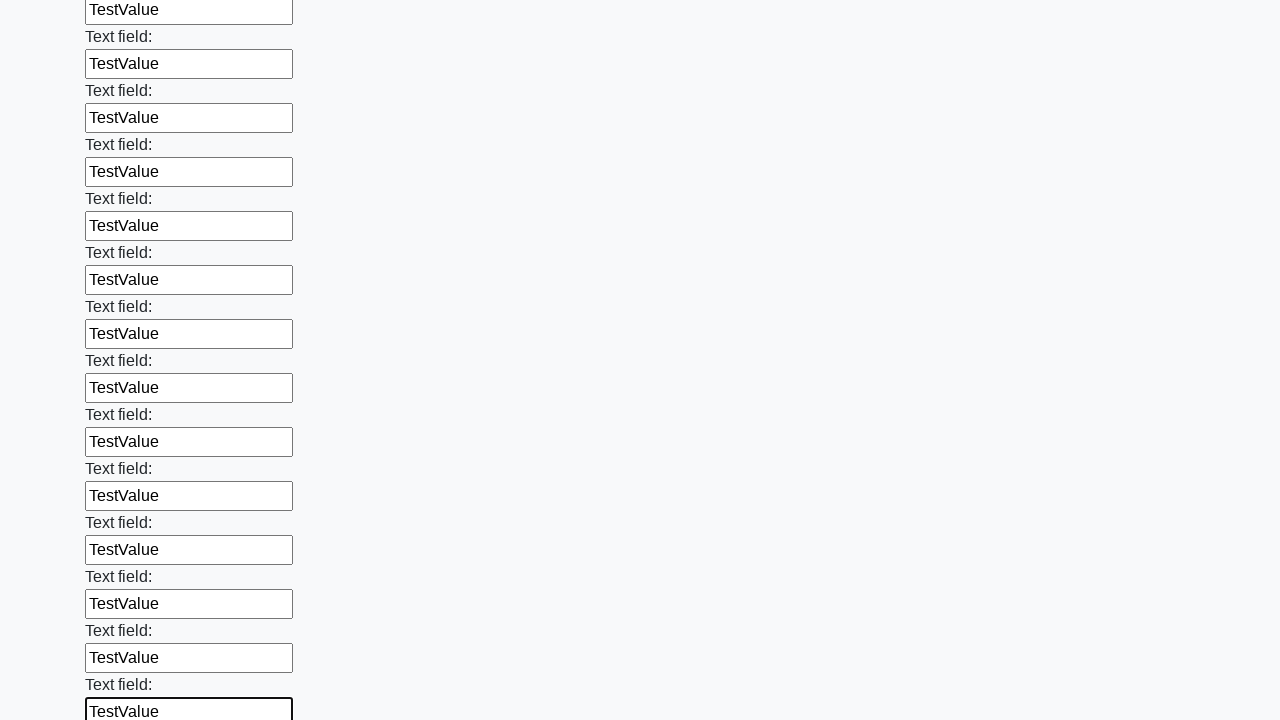

Filled input field 83 of 100 with 'TestValue' on .first_block input >> nth=82
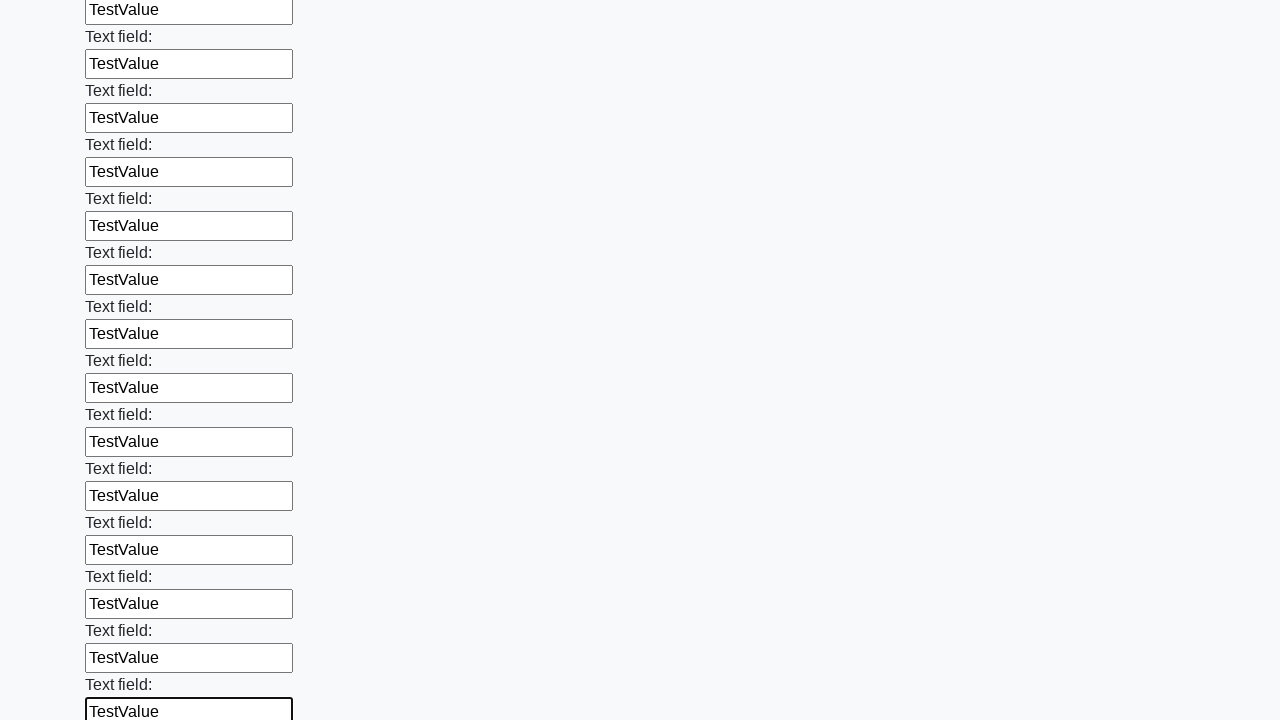

Filled input field 84 of 100 with 'TestValue' on .first_block input >> nth=83
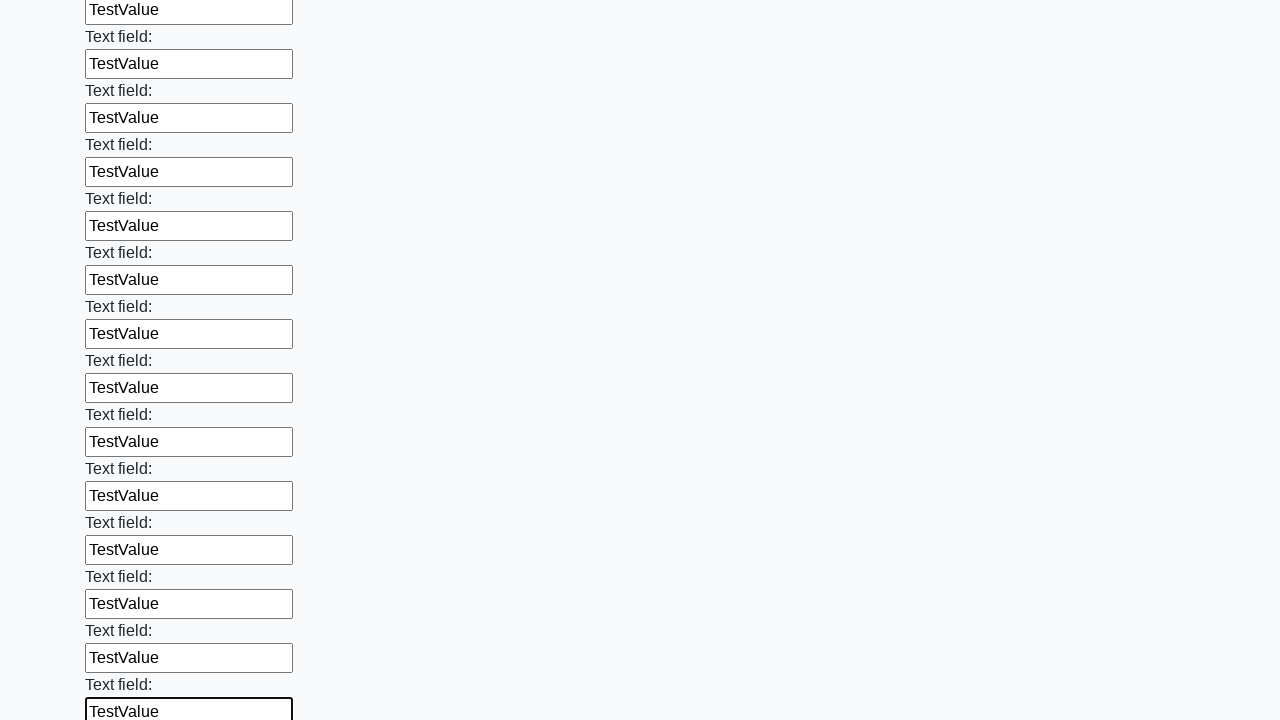

Filled input field 85 of 100 with 'TestValue' on .first_block input >> nth=84
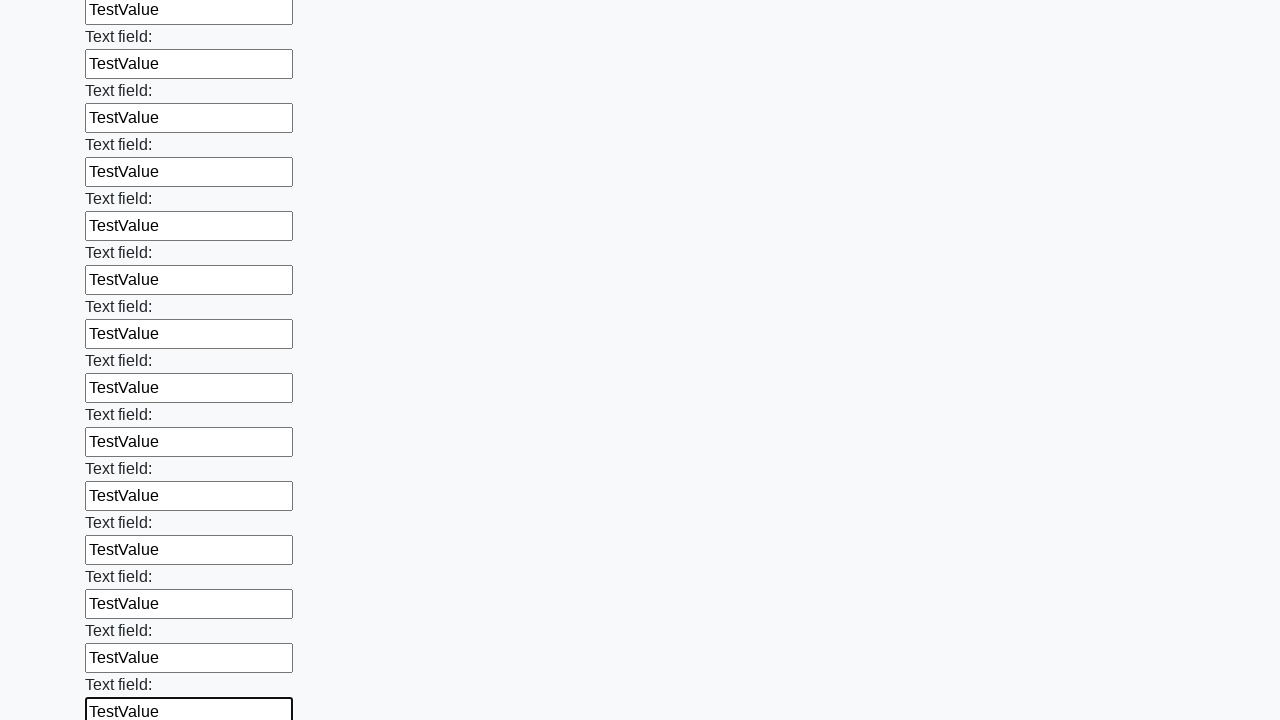

Filled input field 86 of 100 with 'TestValue' on .first_block input >> nth=85
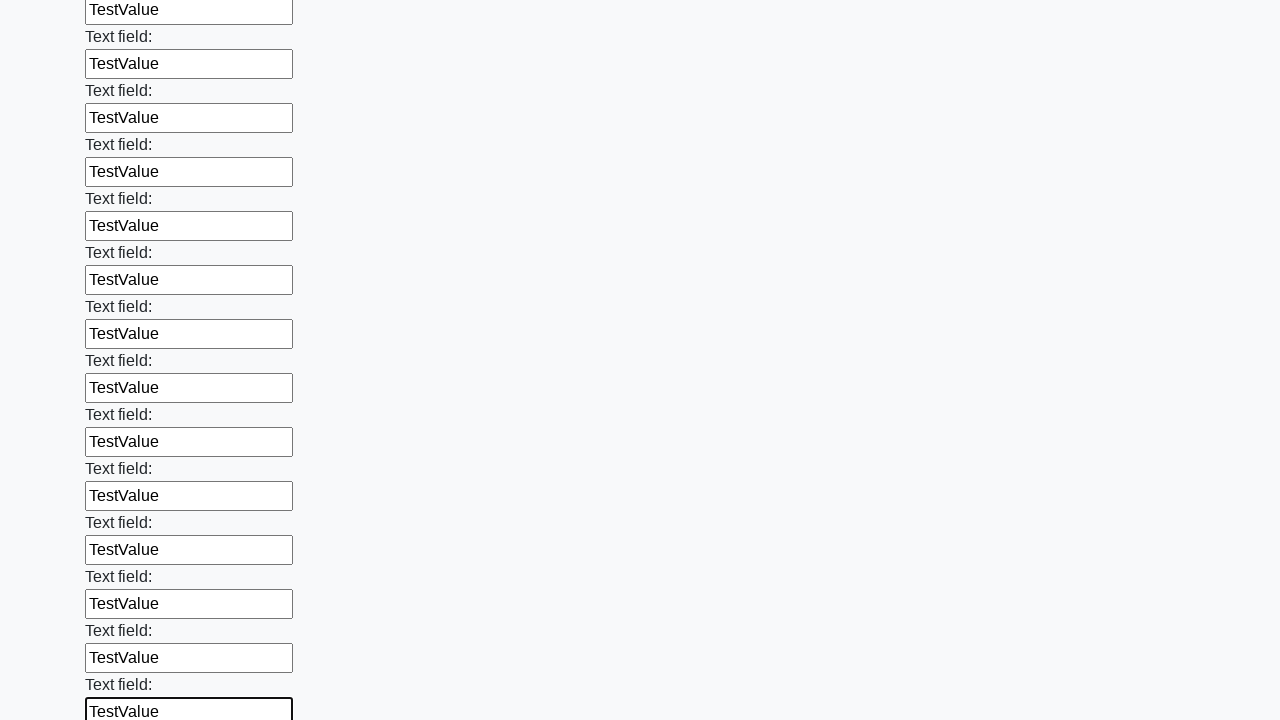

Filled input field 87 of 100 with 'TestValue' on .first_block input >> nth=86
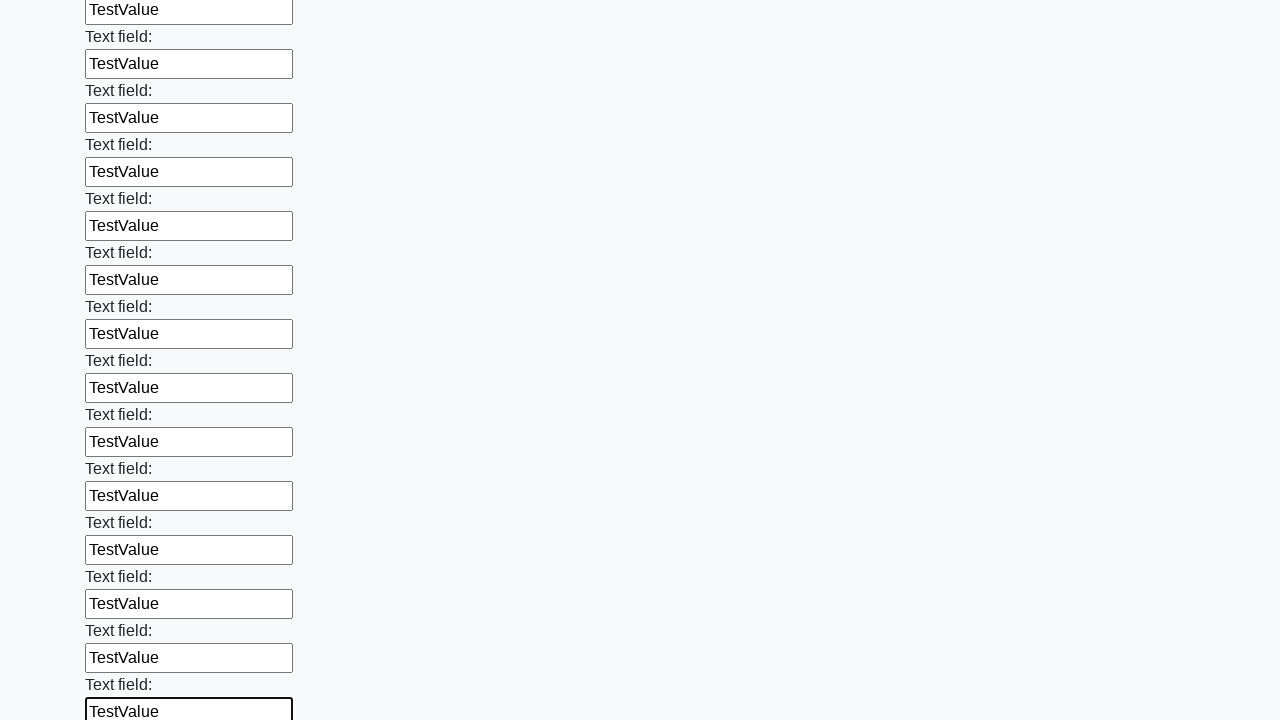

Filled input field 88 of 100 with 'TestValue' on .first_block input >> nth=87
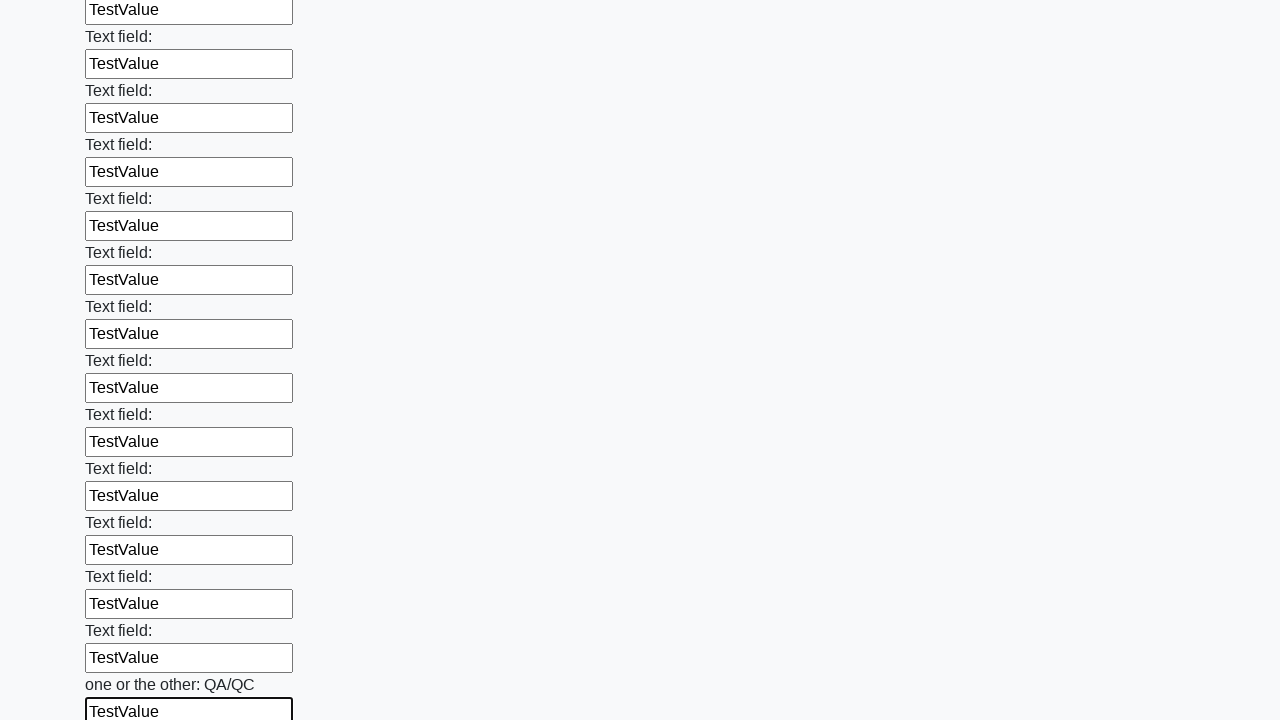

Filled input field 89 of 100 with 'TestValue' on .first_block input >> nth=88
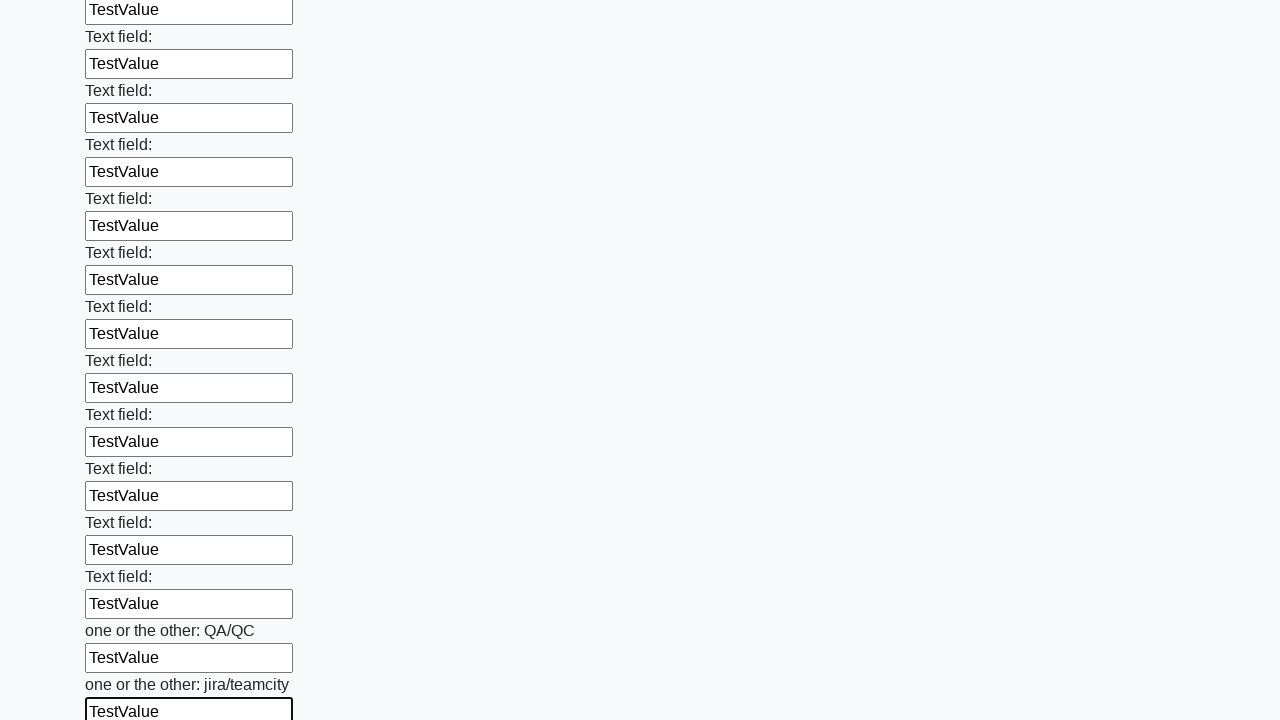

Filled input field 90 of 100 with 'TestValue' on .first_block input >> nth=89
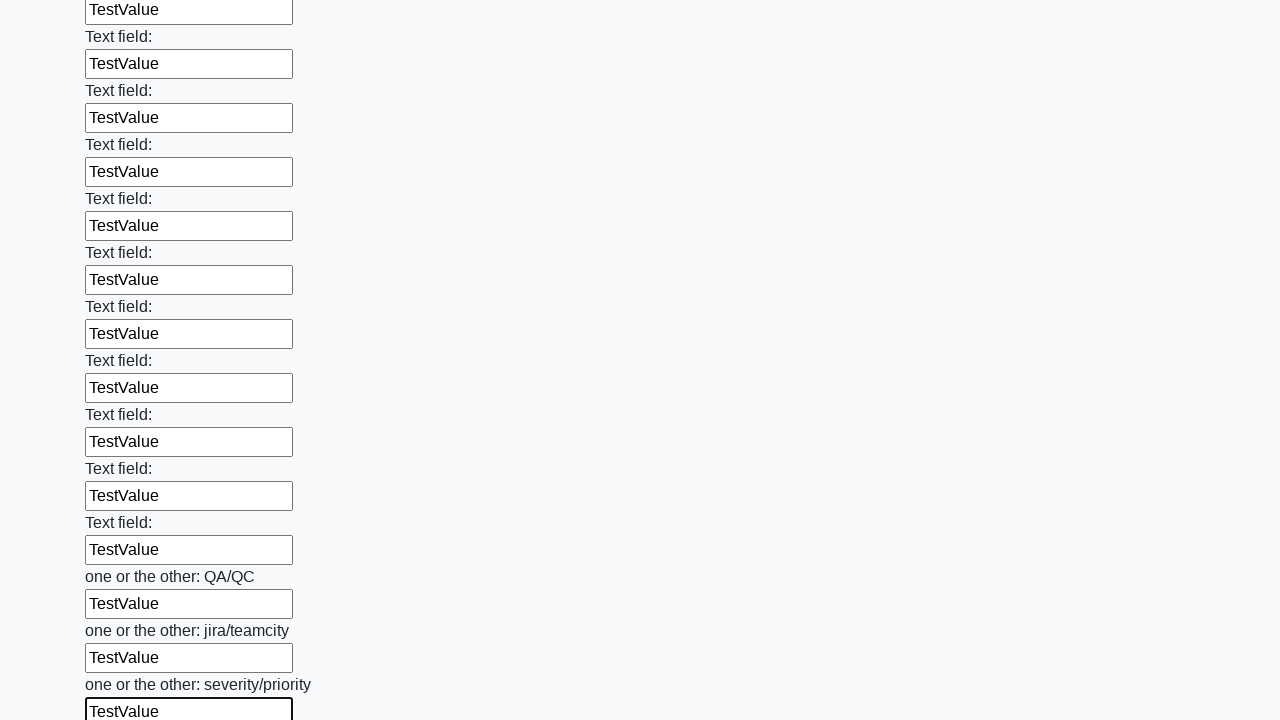

Filled input field 91 of 100 with 'TestValue' on .first_block input >> nth=90
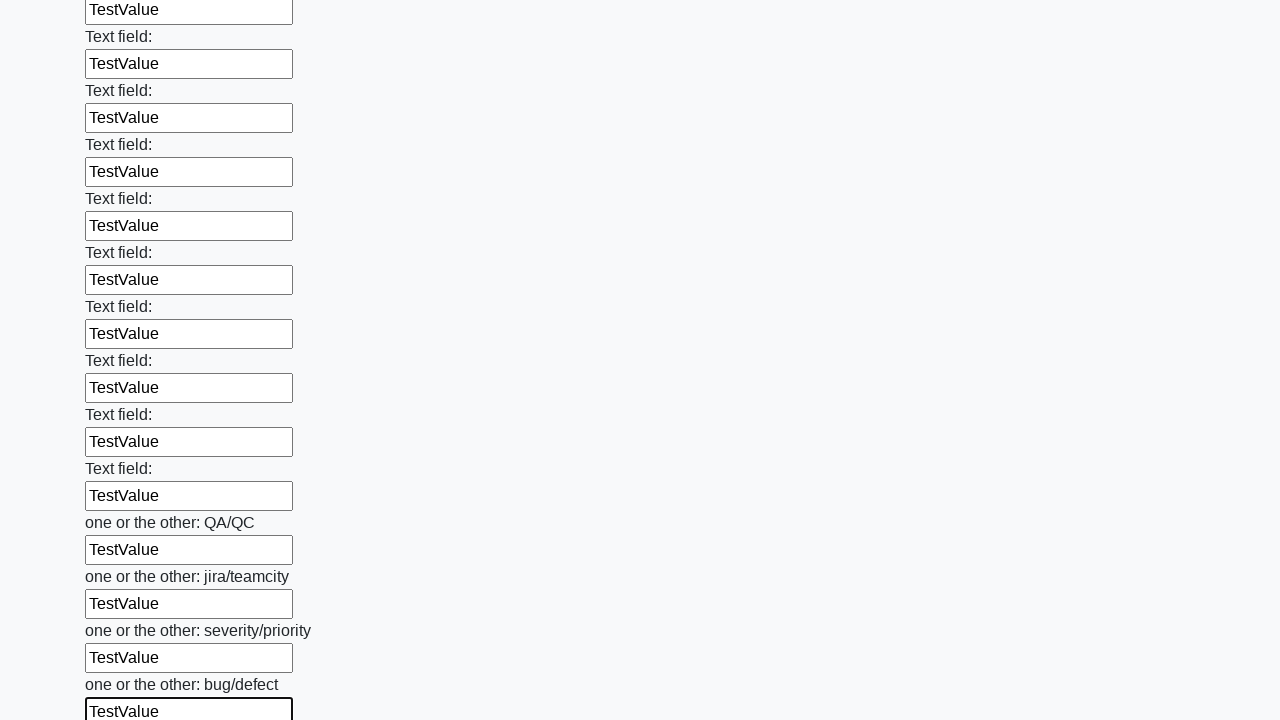

Filled input field 92 of 100 with 'TestValue' on .first_block input >> nth=91
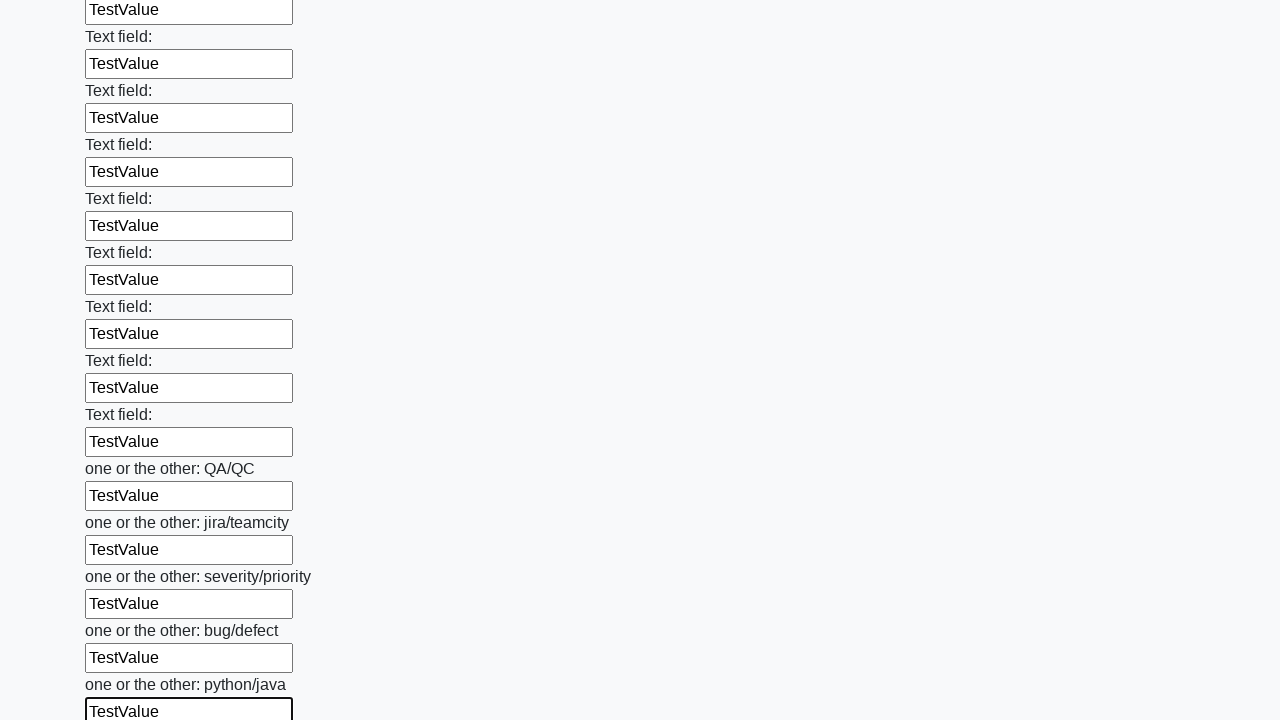

Filled input field 93 of 100 with 'TestValue' on .first_block input >> nth=92
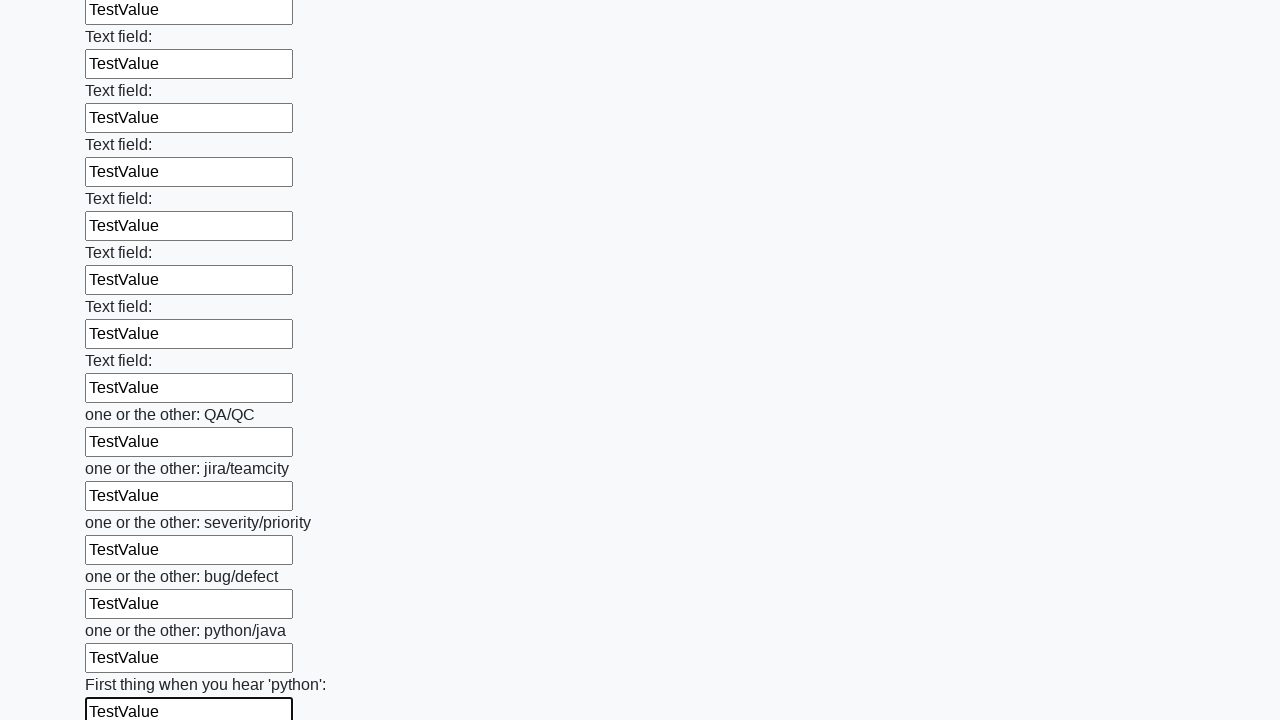

Filled input field 94 of 100 with 'TestValue' on .first_block input >> nth=93
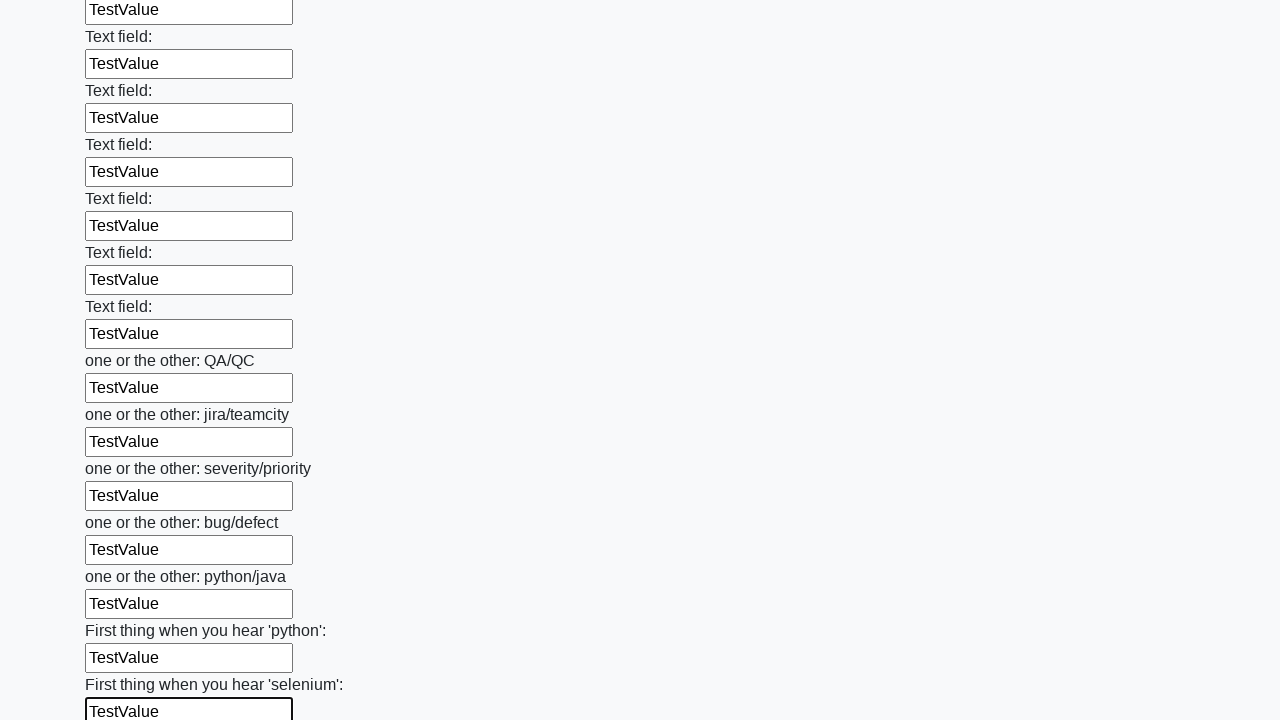

Filled input field 95 of 100 with 'TestValue' on .first_block input >> nth=94
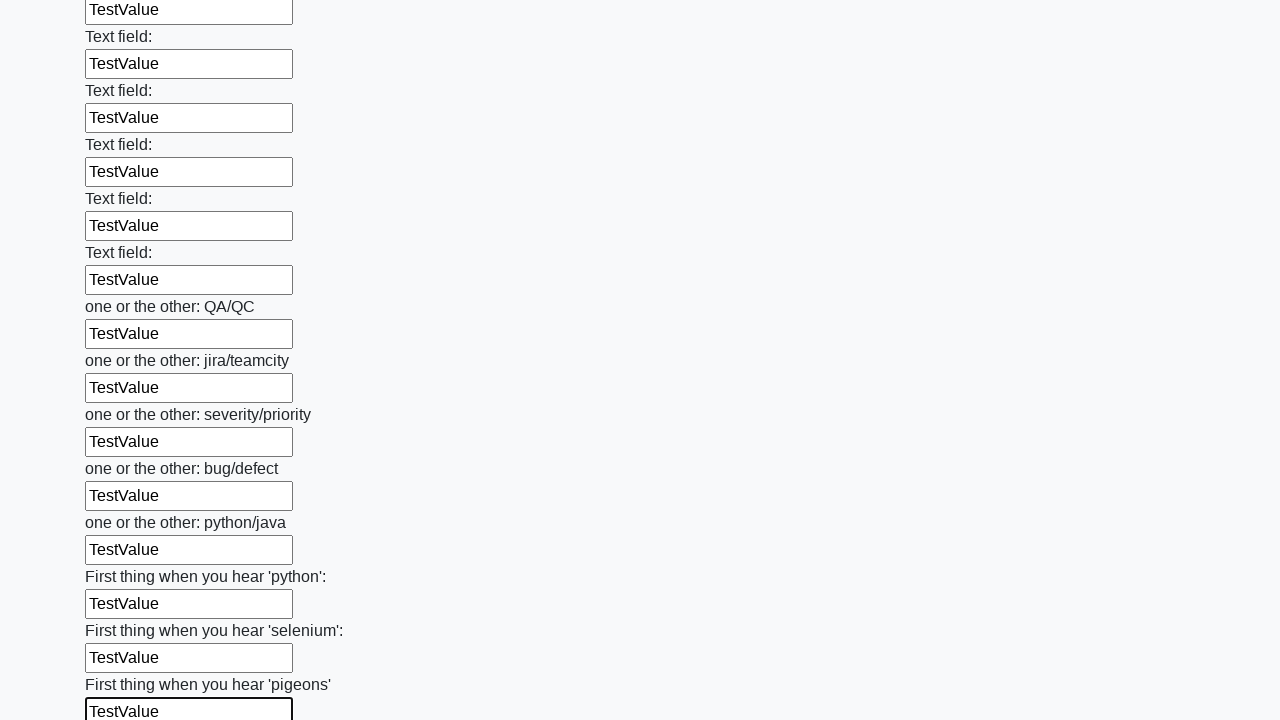

Filled input field 96 of 100 with 'TestValue' on .first_block input >> nth=95
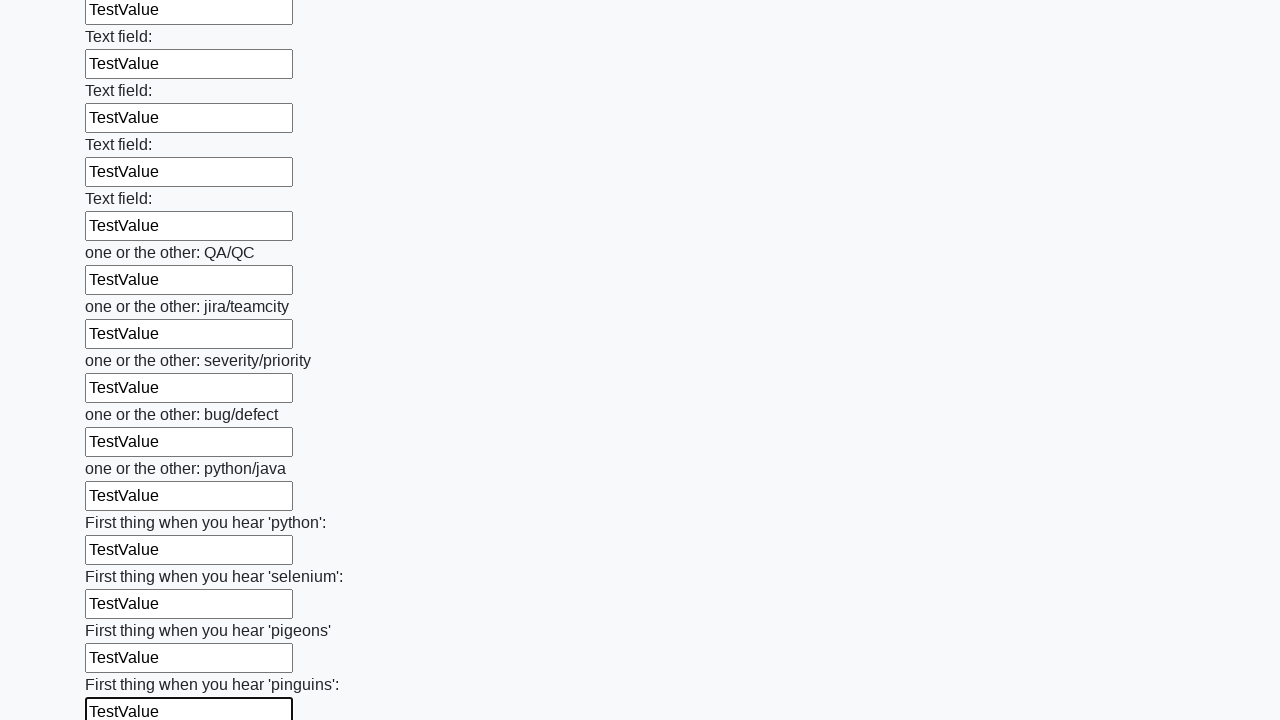

Filled input field 97 of 100 with 'TestValue' on .first_block input >> nth=96
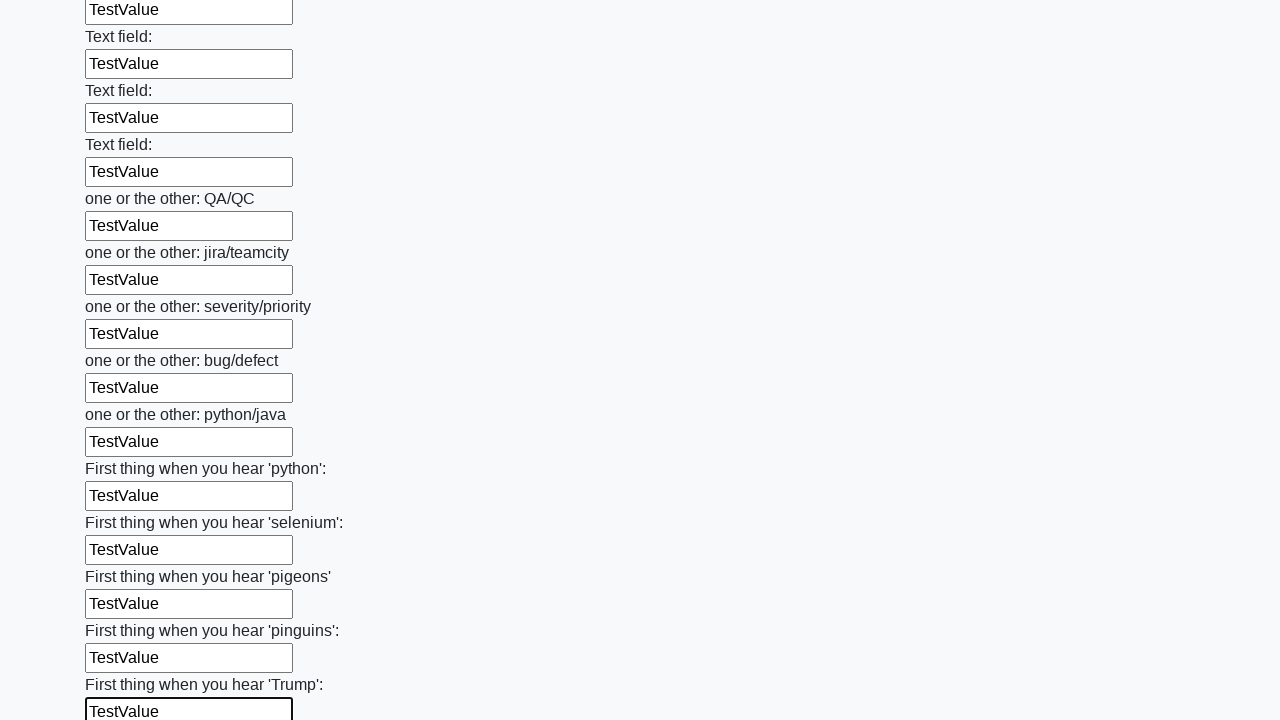

Filled input field 98 of 100 with 'TestValue' on .first_block input >> nth=97
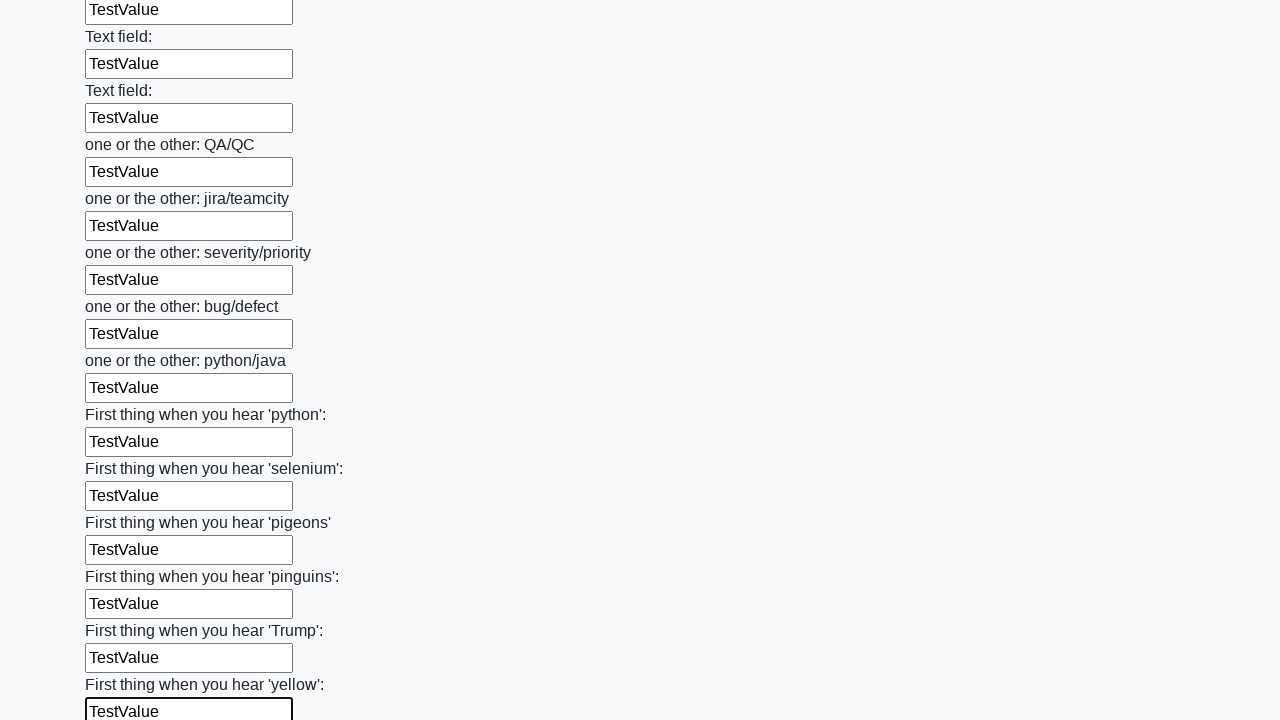

Filled input field 99 of 100 with 'TestValue' on .first_block input >> nth=98
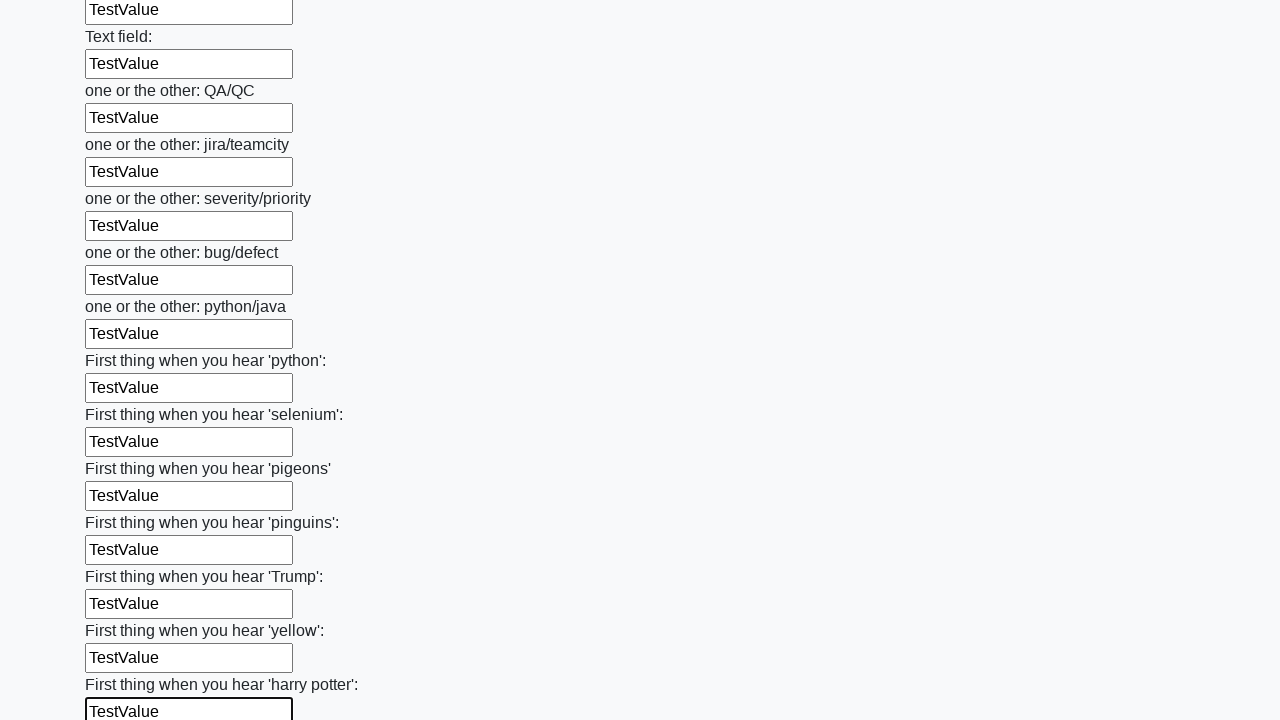

Filled input field 100 of 100 with 'TestValue' on .first_block input >> nth=99
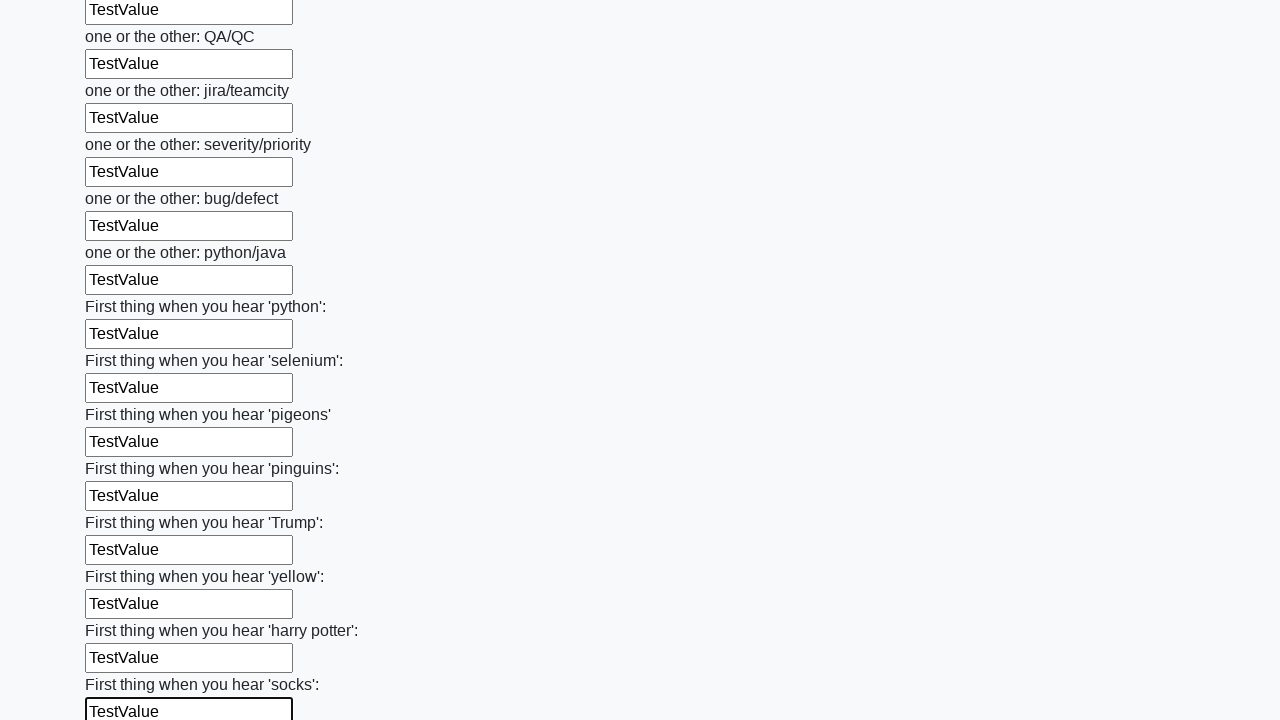

Clicked submit button to submit the form at (123, 611) on button
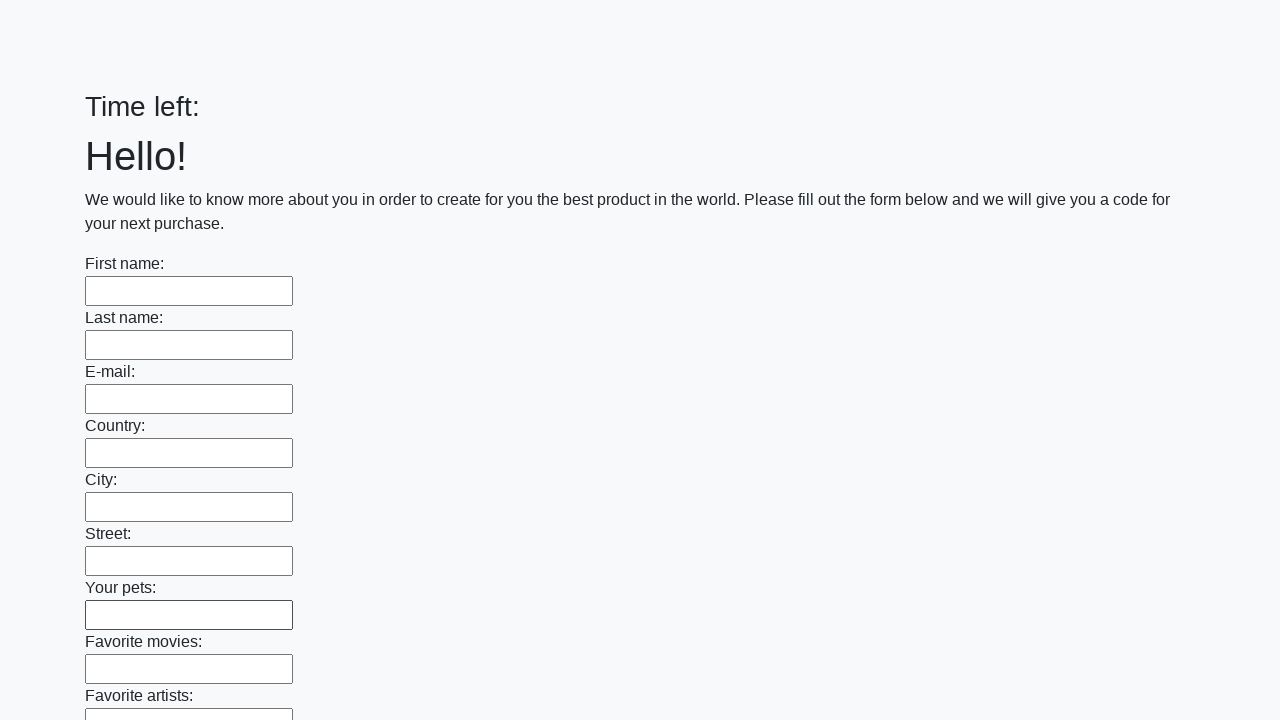

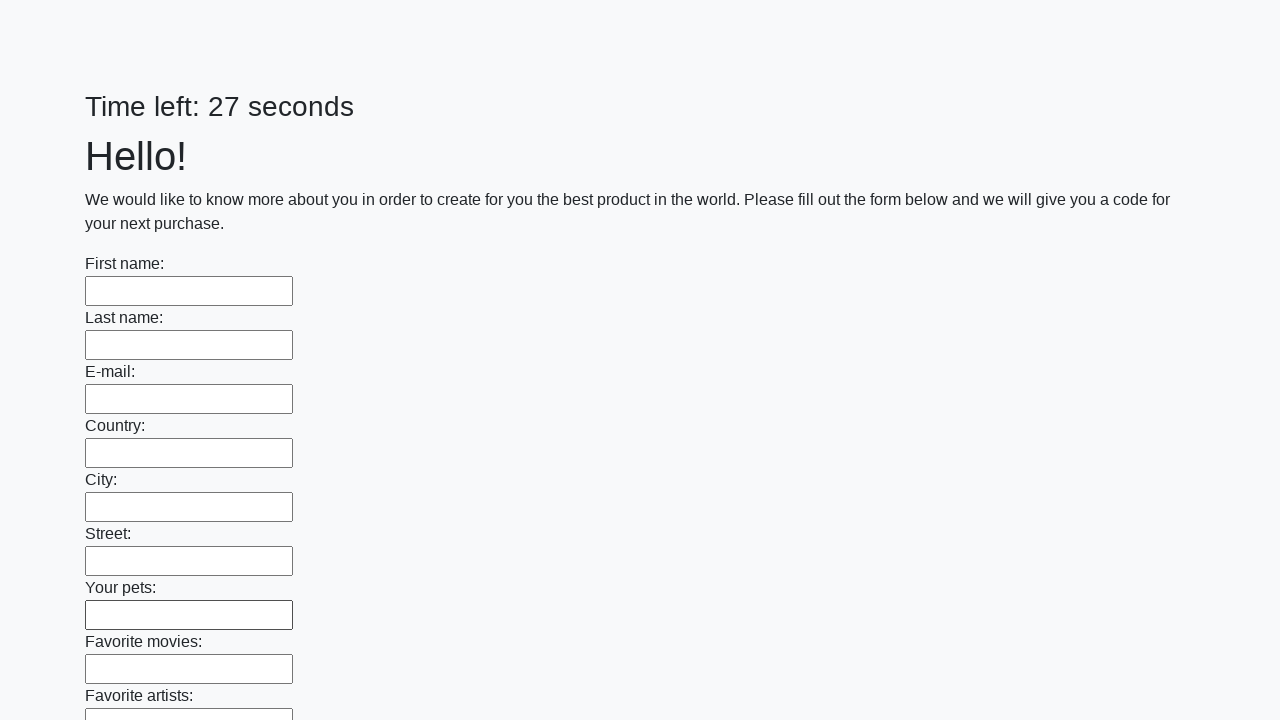